Tests filling out a large form by entering text into all text input fields and submitting the form by clicking the submit button.

Starting URL: http://suninjuly.github.io/huge_form.html

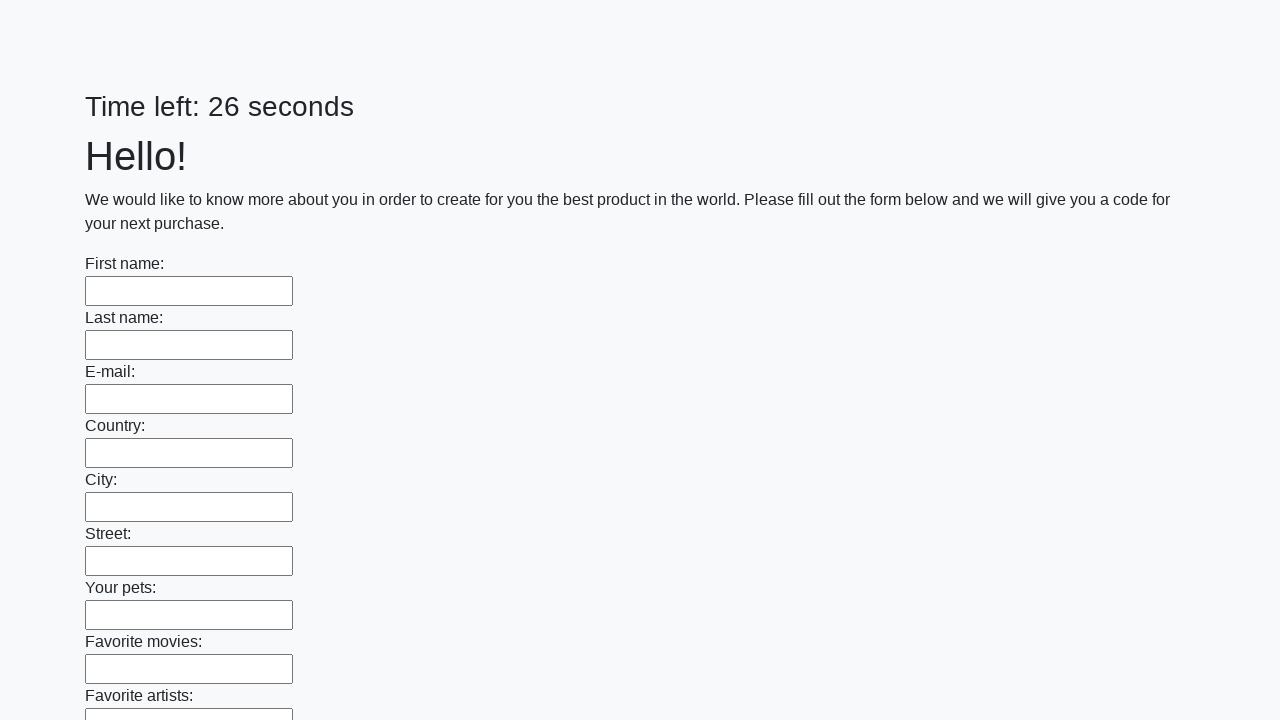

Located all text input fields on the form
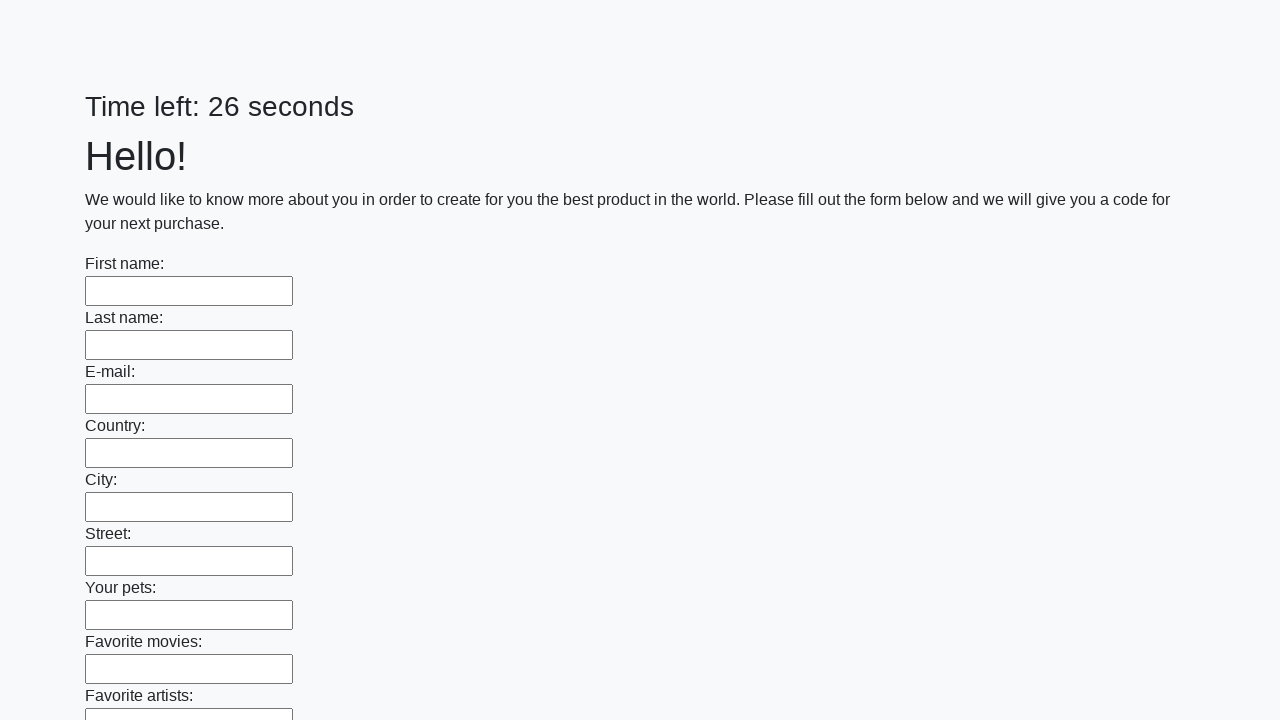

Found 100 text input fields to fill
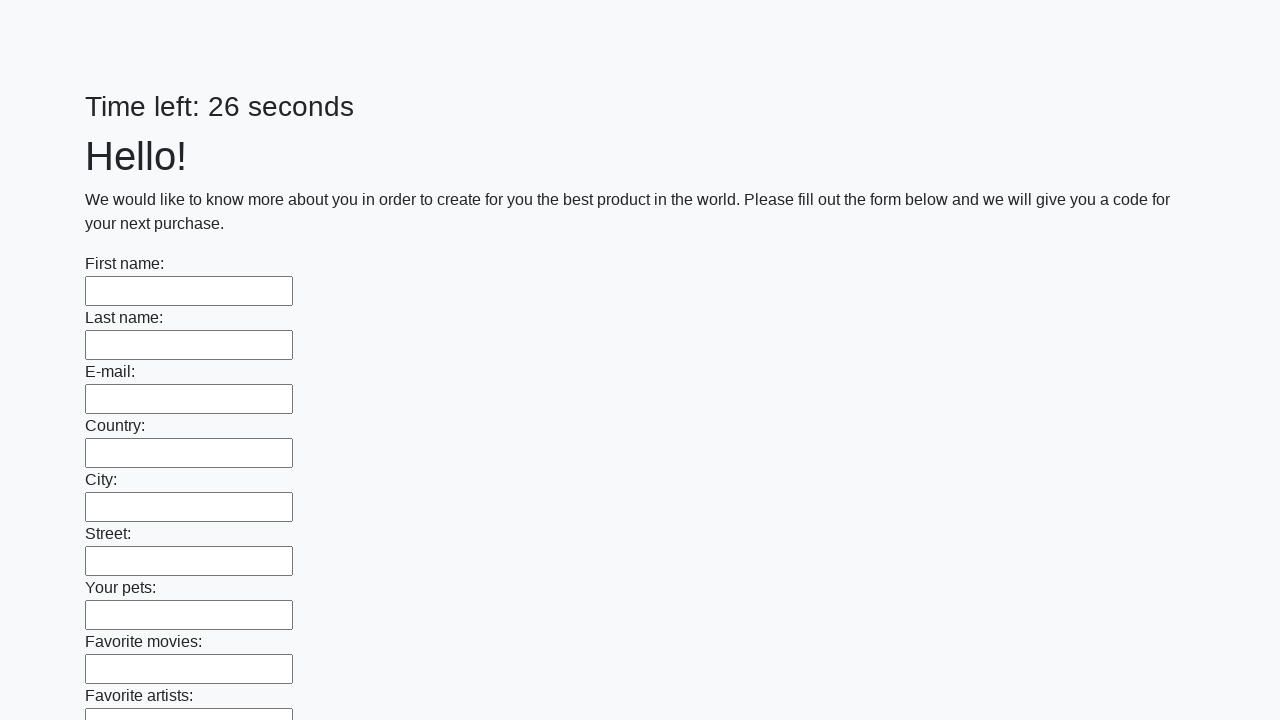

Filled text input field 1 of 100 with 'a' on xpath=//input[@type="text"] >> nth=0
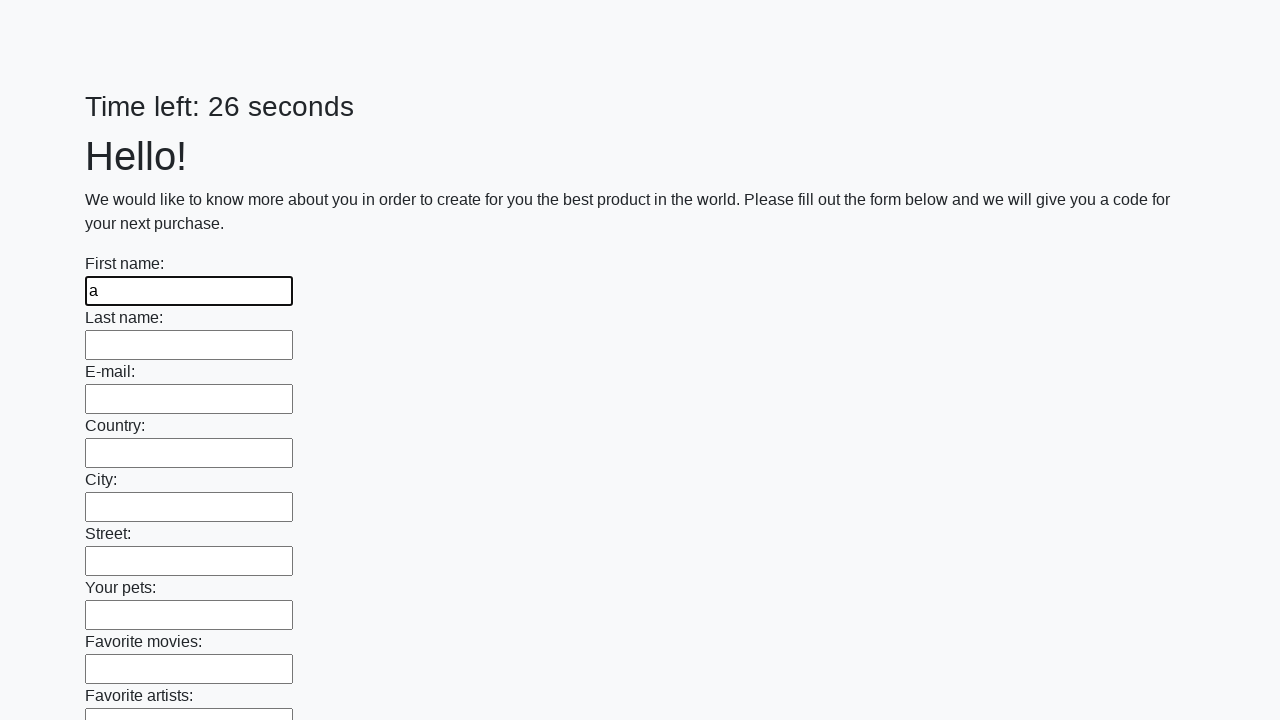

Filled text input field 2 of 100 with 'a' on xpath=//input[@type="text"] >> nth=1
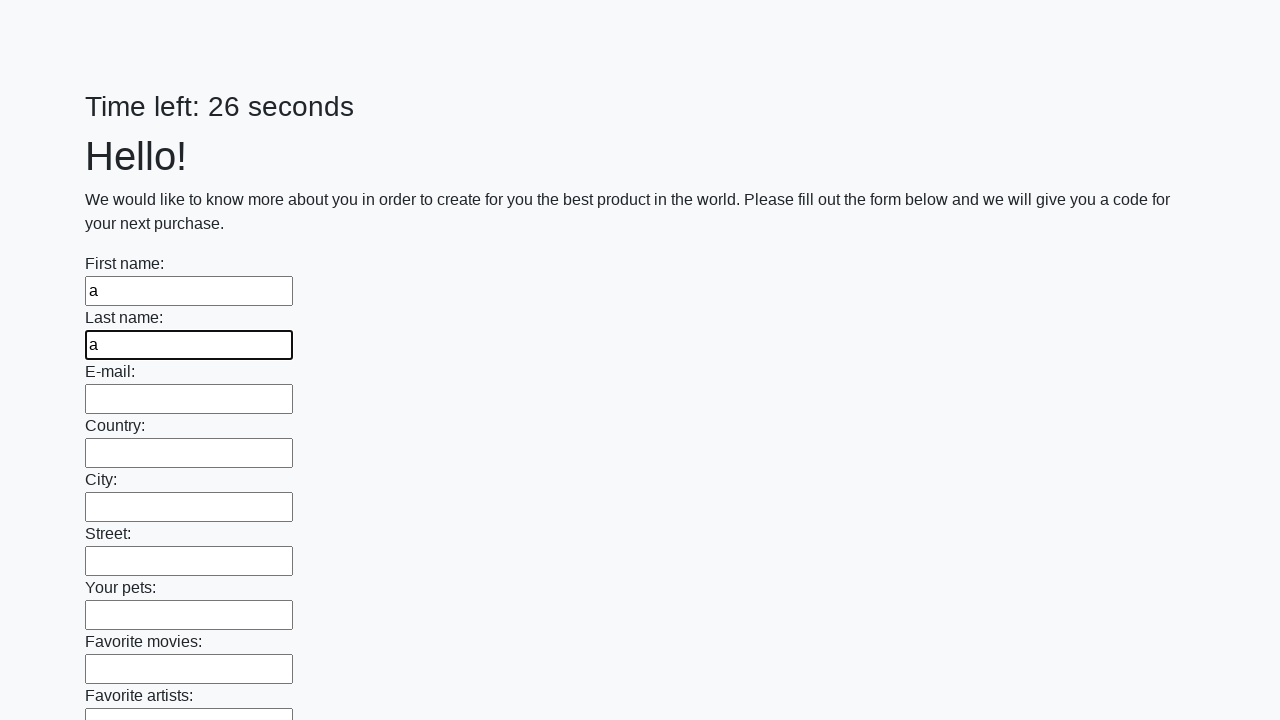

Filled text input field 3 of 100 with 'a' on xpath=//input[@type="text"] >> nth=2
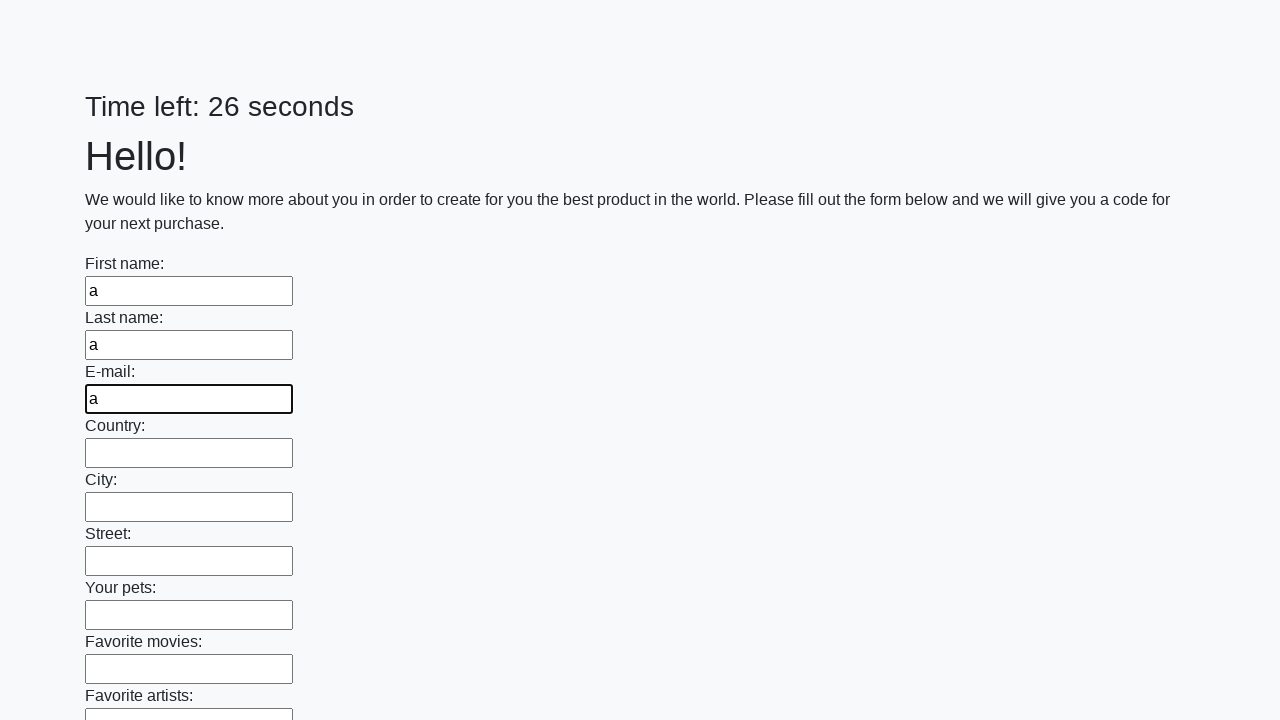

Filled text input field 4 of 100 with 'a' on xpath=//input[@type="text"] >> nth=3
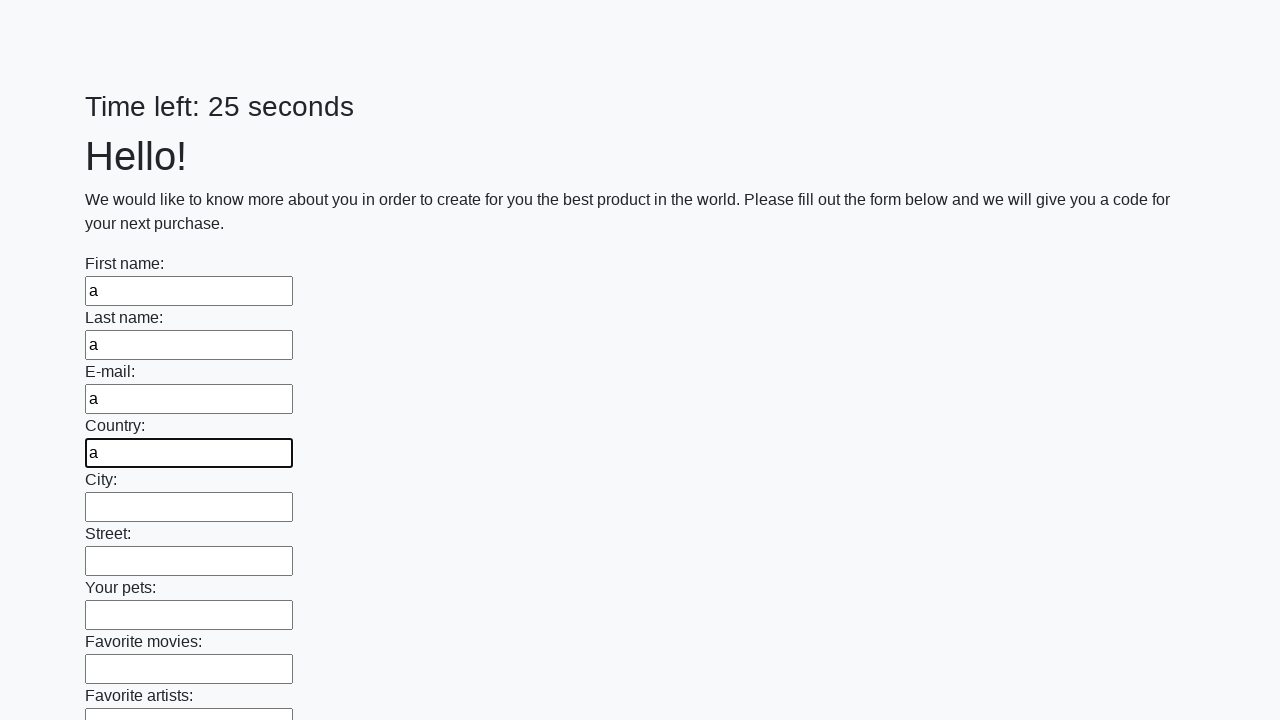

Filled text input field 5 of 100 with 'a' on xpath=//input[@type="text"] >> nth=4
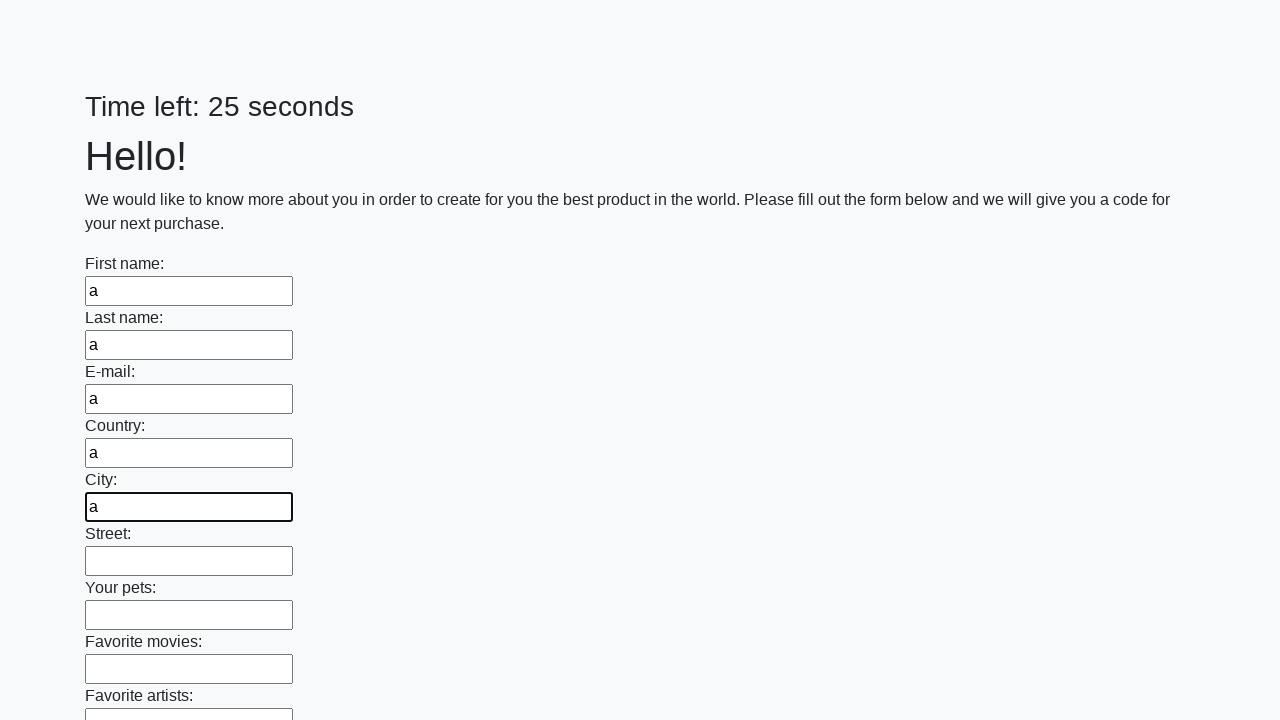

Filled text input field 6 of 100 with 'a' on xpath=//input[@type="text"] >> nth=5
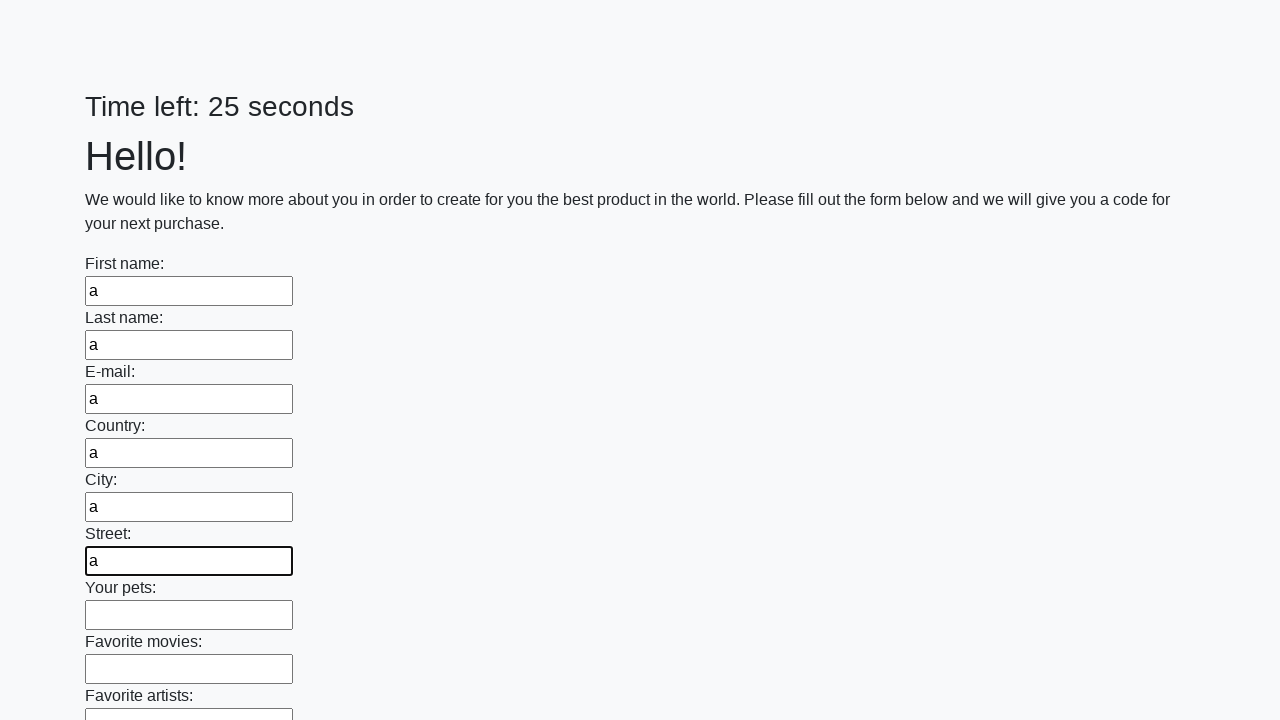

Filled text input field 7 of 100 with 'a' on xpath=//input[@type="text"] >> nth=6
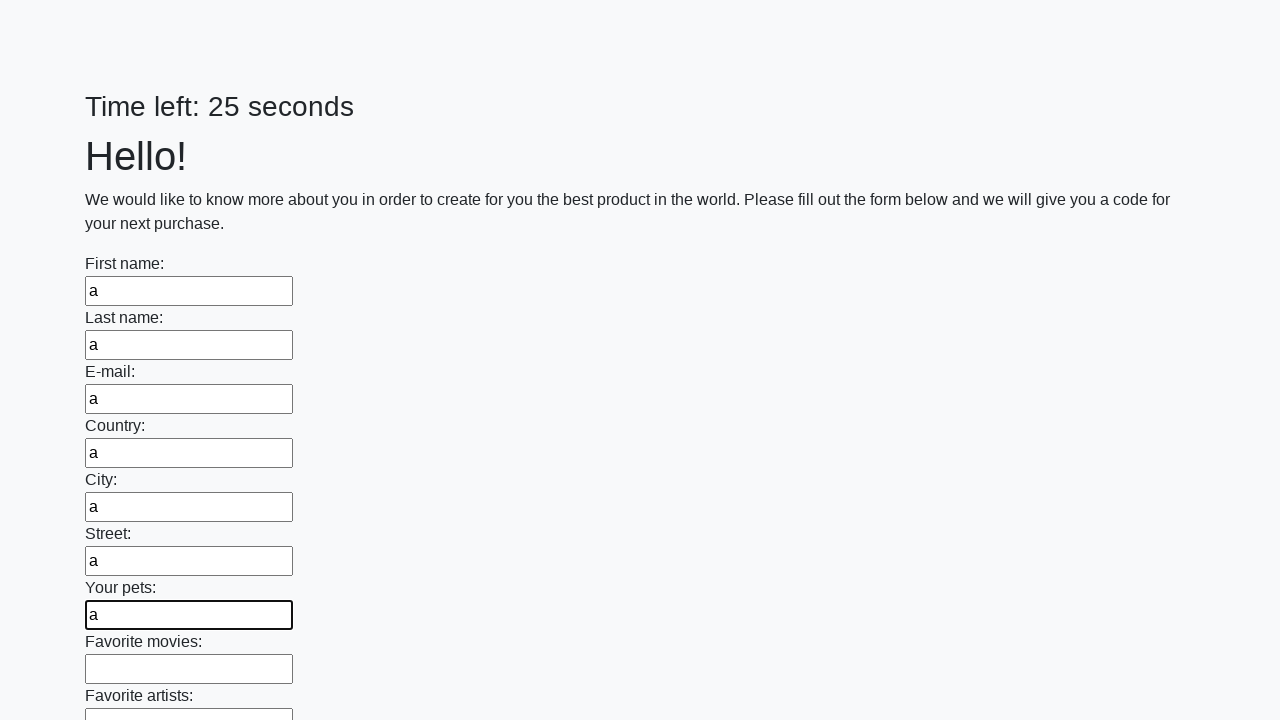

Filled text input field 8 of 100 with 'a' on xpath=//input[@type="text"] >> nth=7
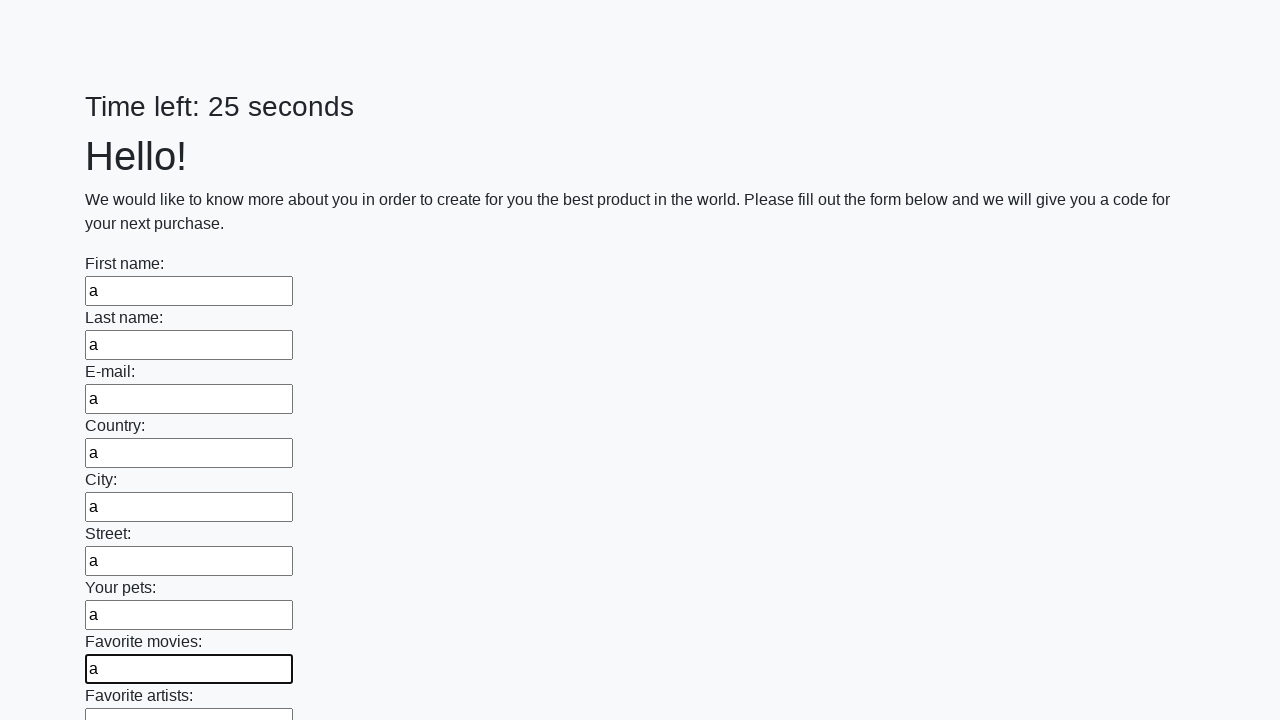

Filled text input field 9 of 100 with 'a' on xpath=//input[@type="text"] >> nth=8
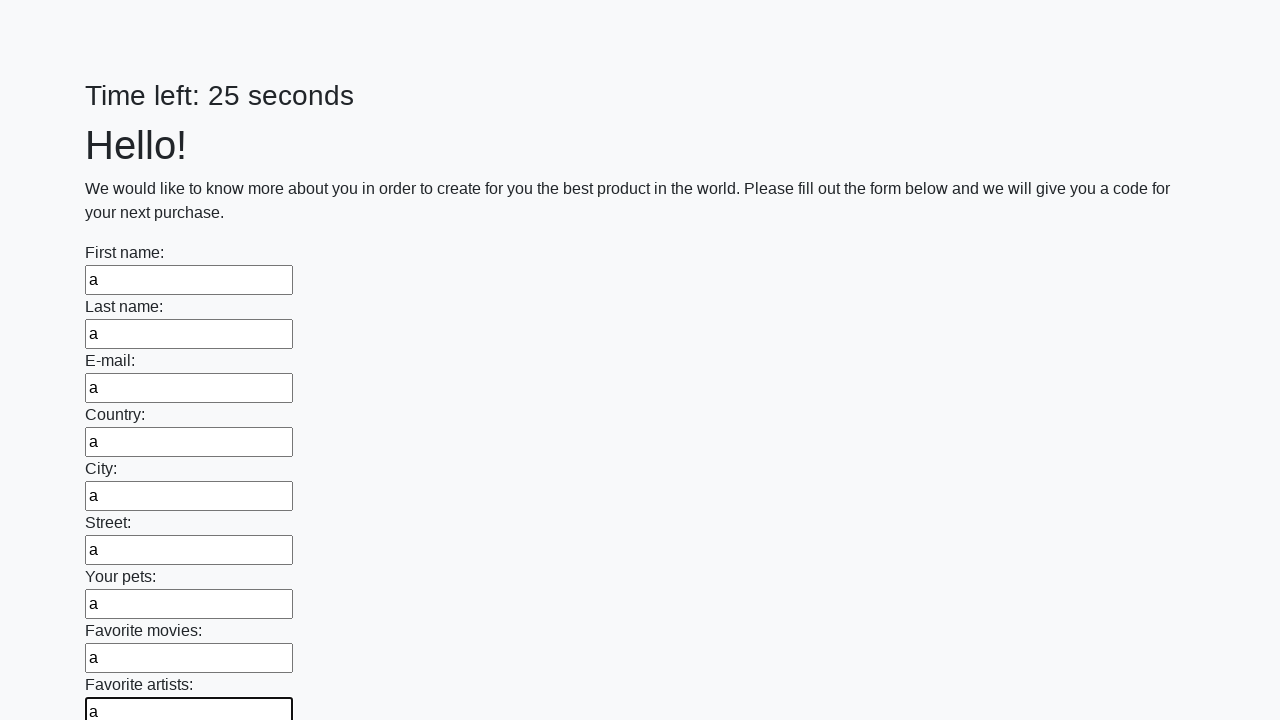

Filled text input field 10 of 100 with 'a' on xpath=//input[@type="text"] >> nth=9
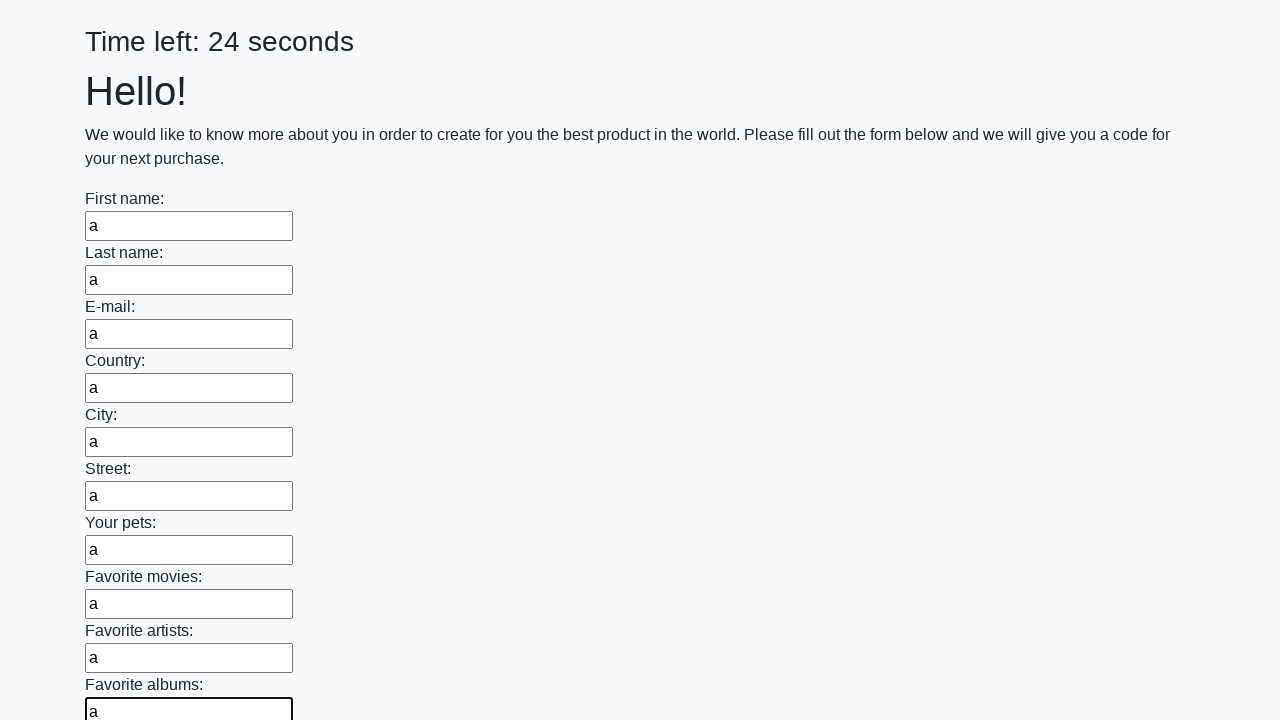

Filled text input field 11 of 100 with 'a' on xpath=//input[@type="text"] >> nth=10
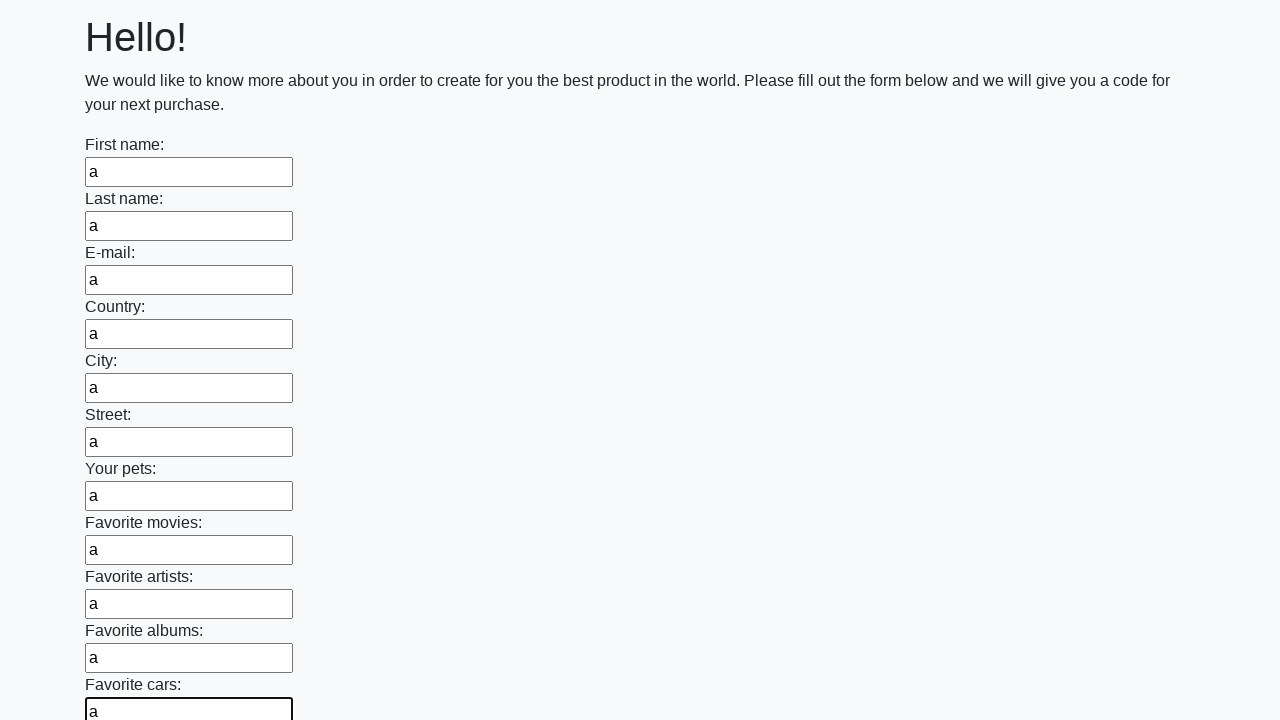

Filled text input field 12 of 100 with 'a' on xpath=//input[@type="text"] >> nth=11
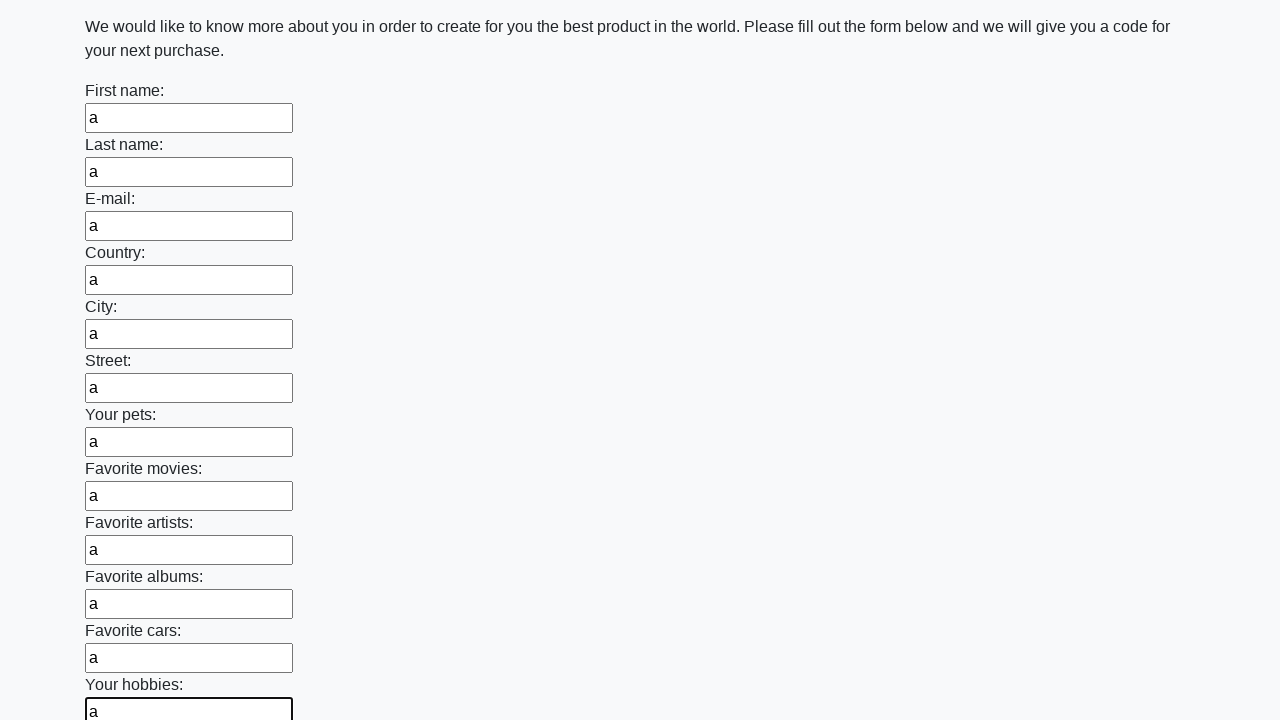

Filled text input field 13 of 100 with 'a' on xpath=//input[@type="text"] >> nth=12
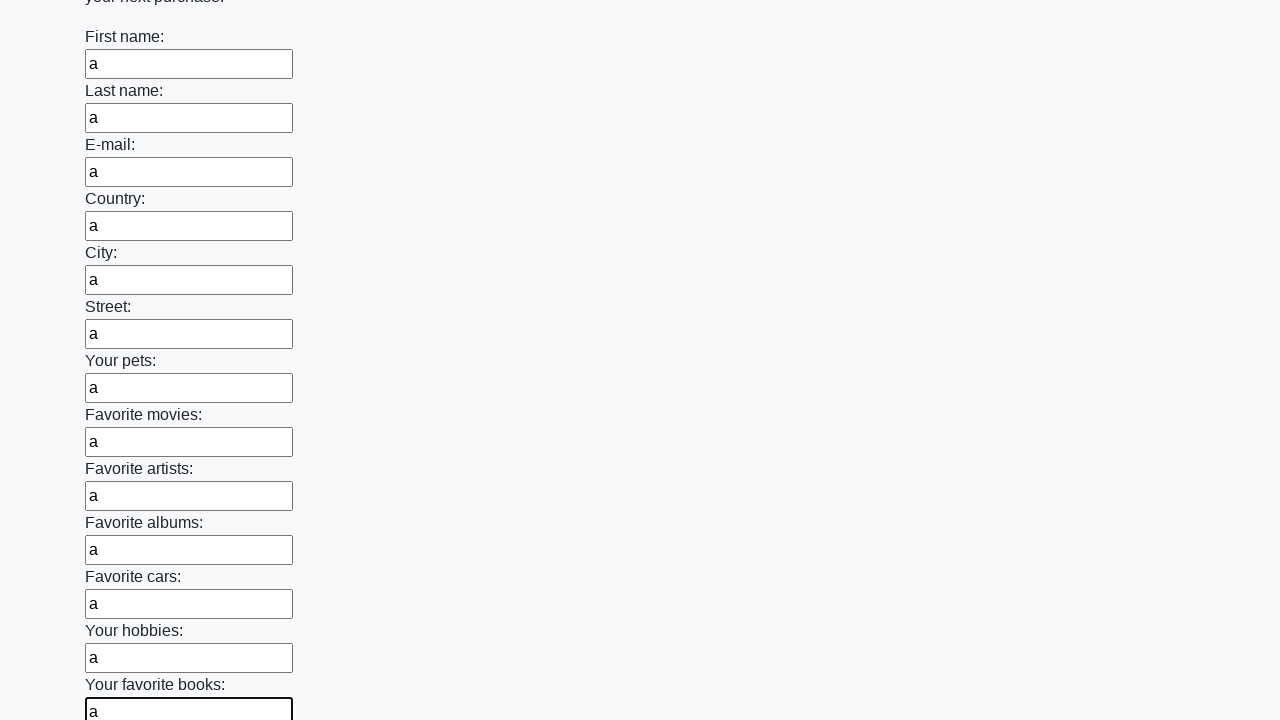

Filled text input field 14 of 100 with 'a' on xpath=//input[@type="text"] >> nth=13
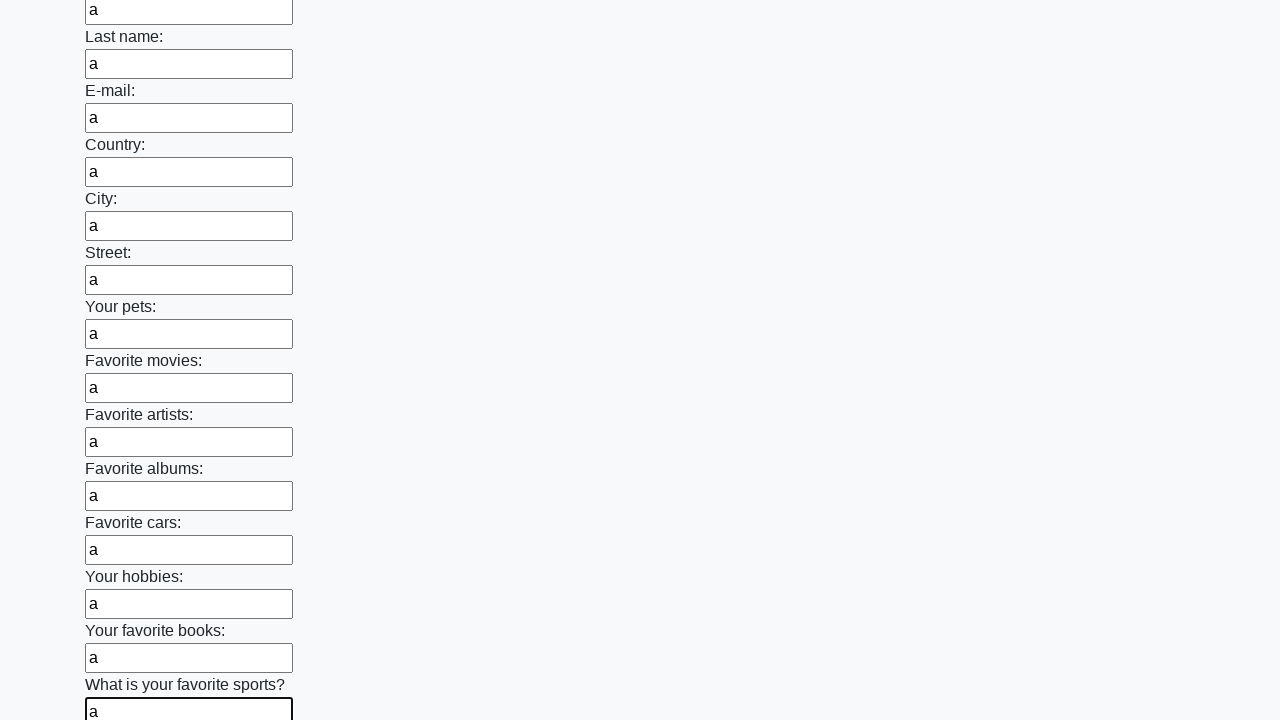

Filled text input field 15 of 100 with 'a' on xpath=//input[@type="text"] >> nth=14
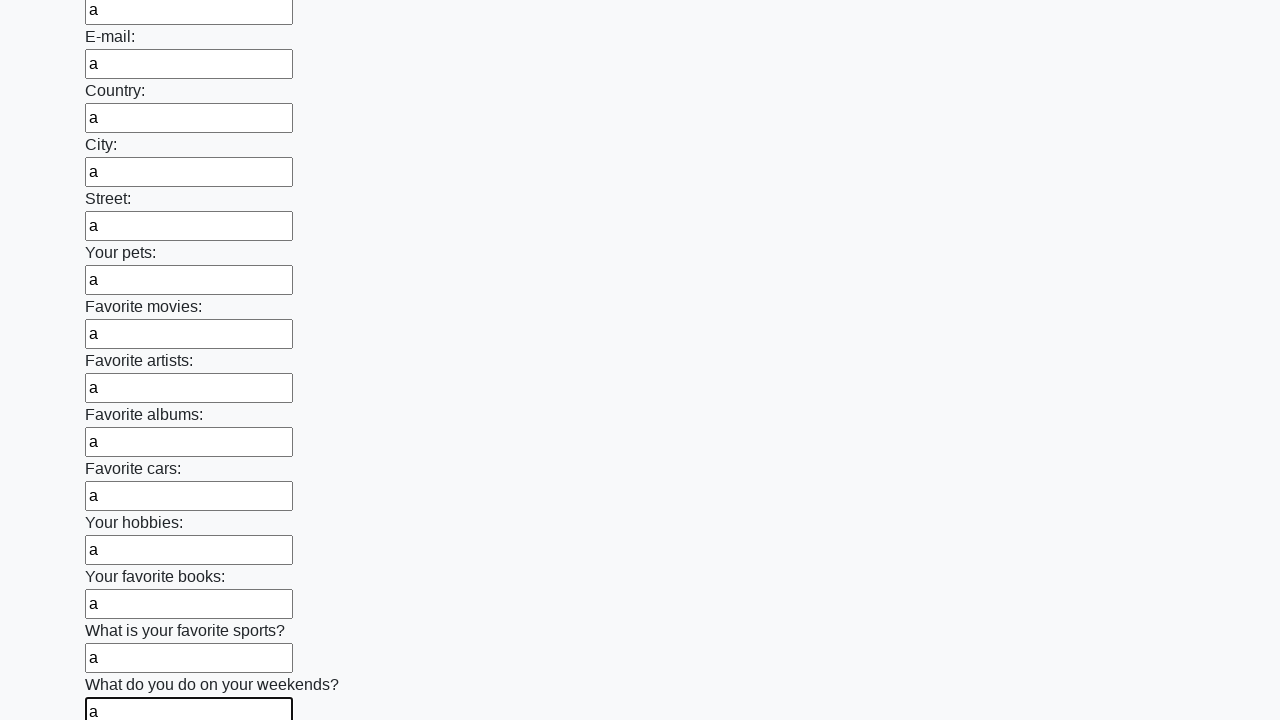

Filled text input field 16 of 100 with 'a' on xpath=//input[@type="text"] >> nth=15
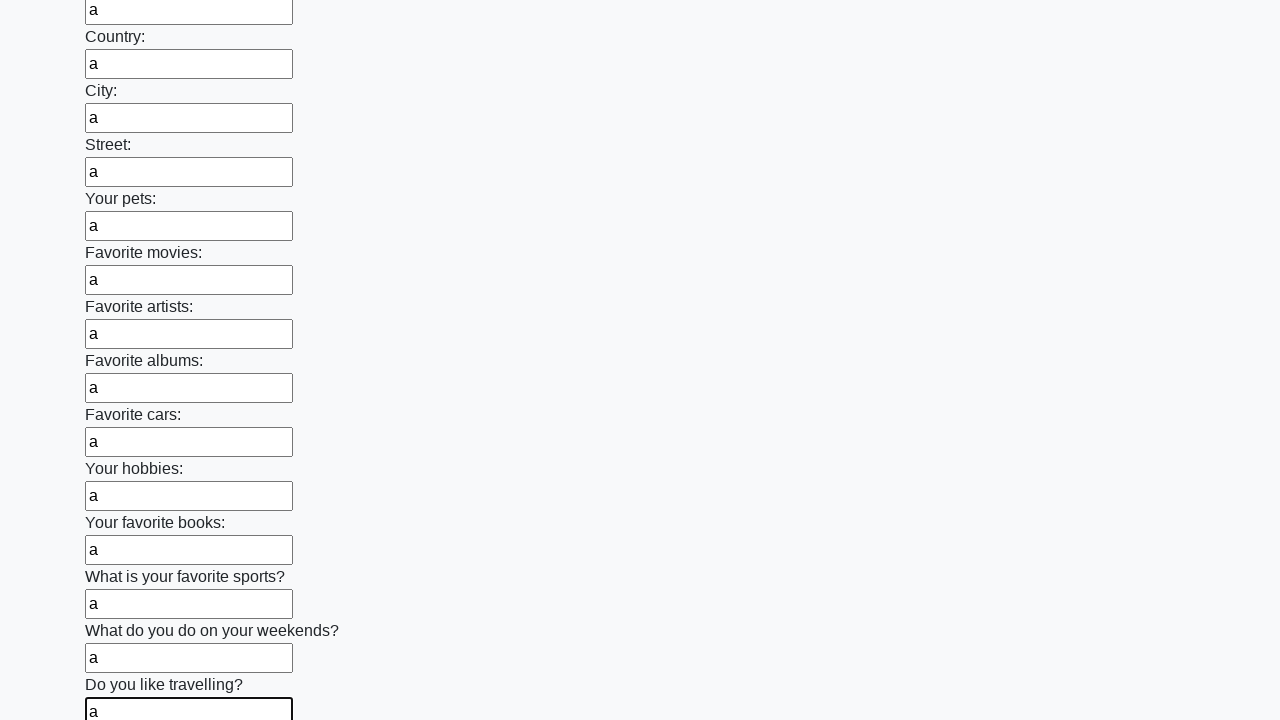

Filled text input field 17 of 100 with 'a' on xpath=//input[@type="text"] >> nth=16
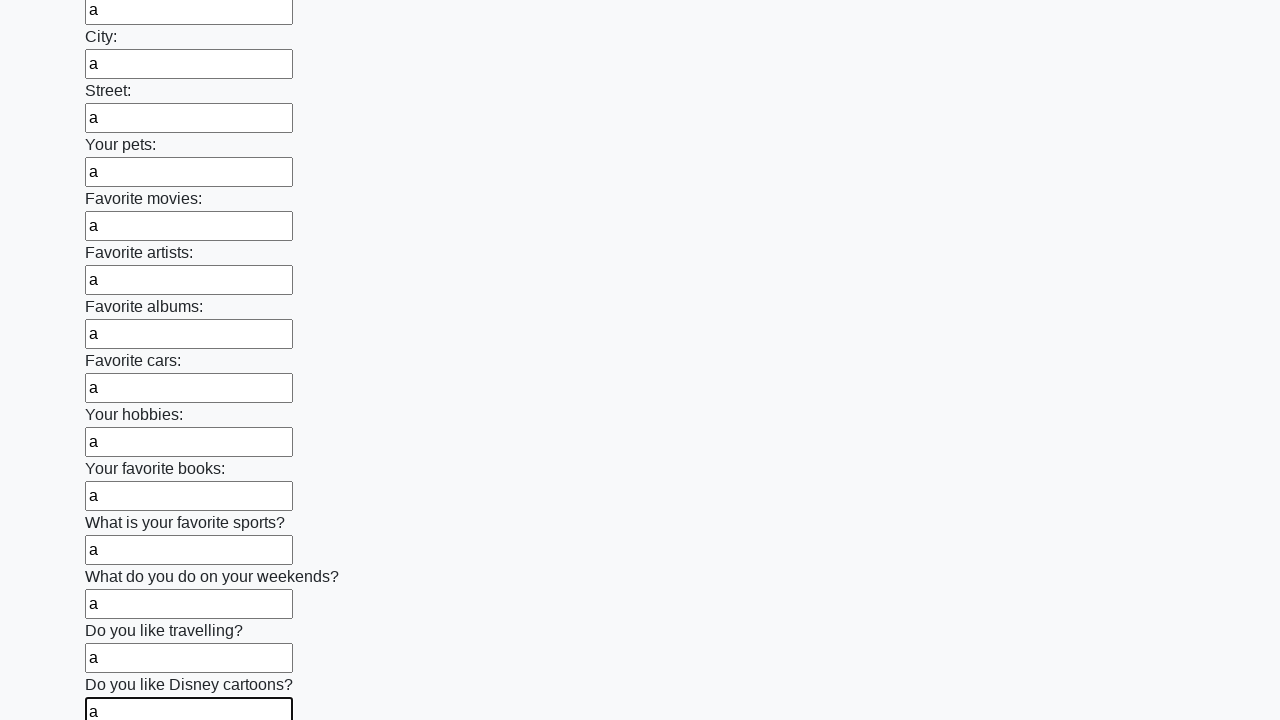

Filled text input field 18 of 100 with 'a' on xpath=//input[@type="text"] >> nth=17
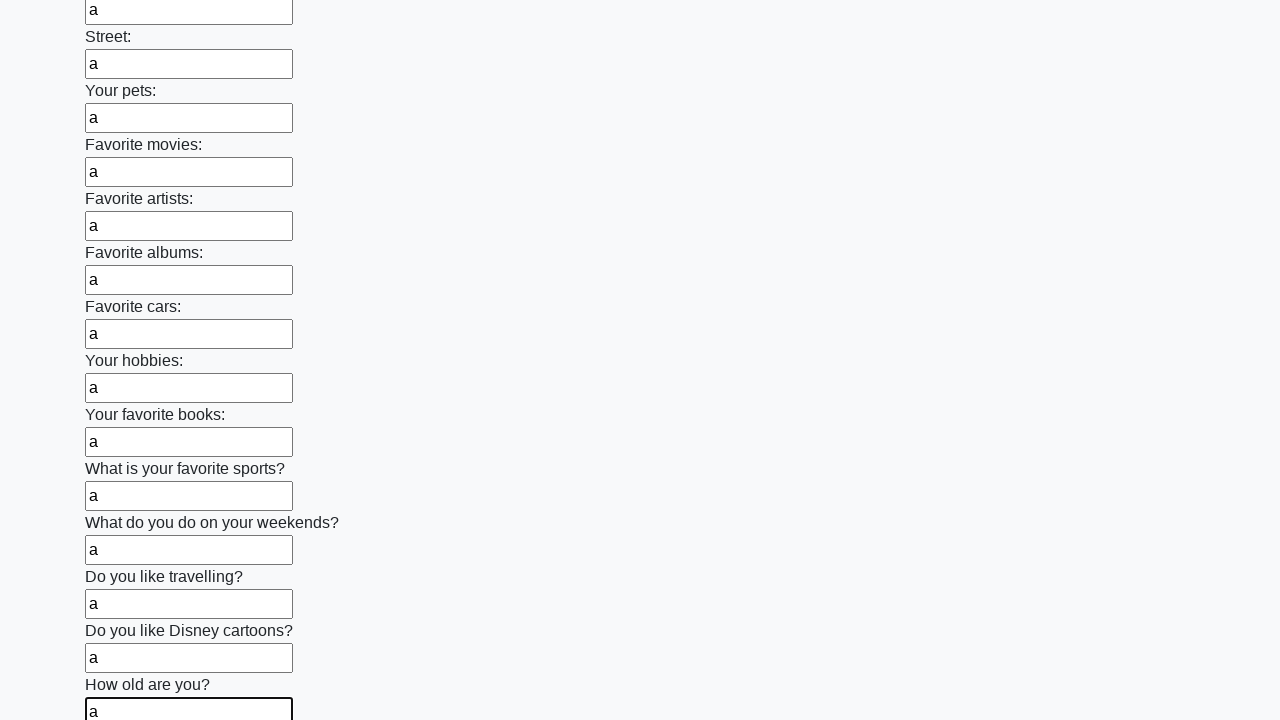

Filled text input field 19 of 100 with 'a' on xpath=//input[@type="text"] >> nth=18
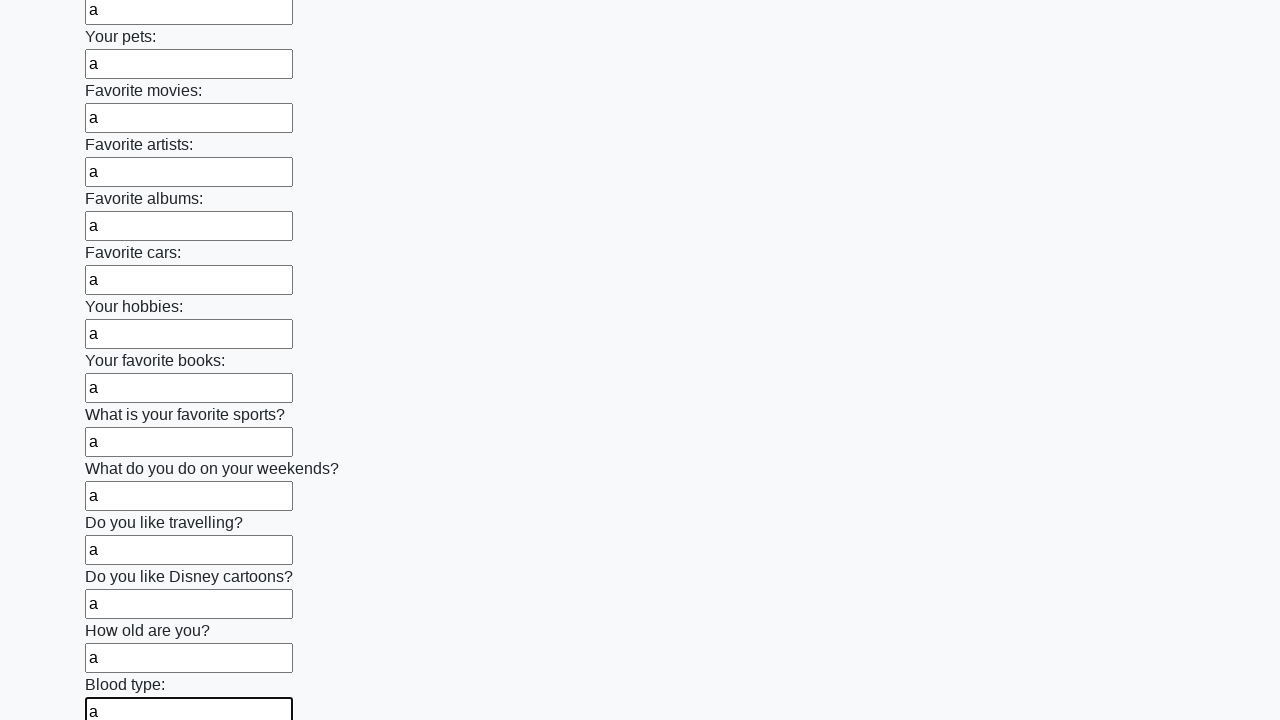

Filled text input field 20 of 100 with 'a' on xpath=//input[@type="text"] >> nth=19
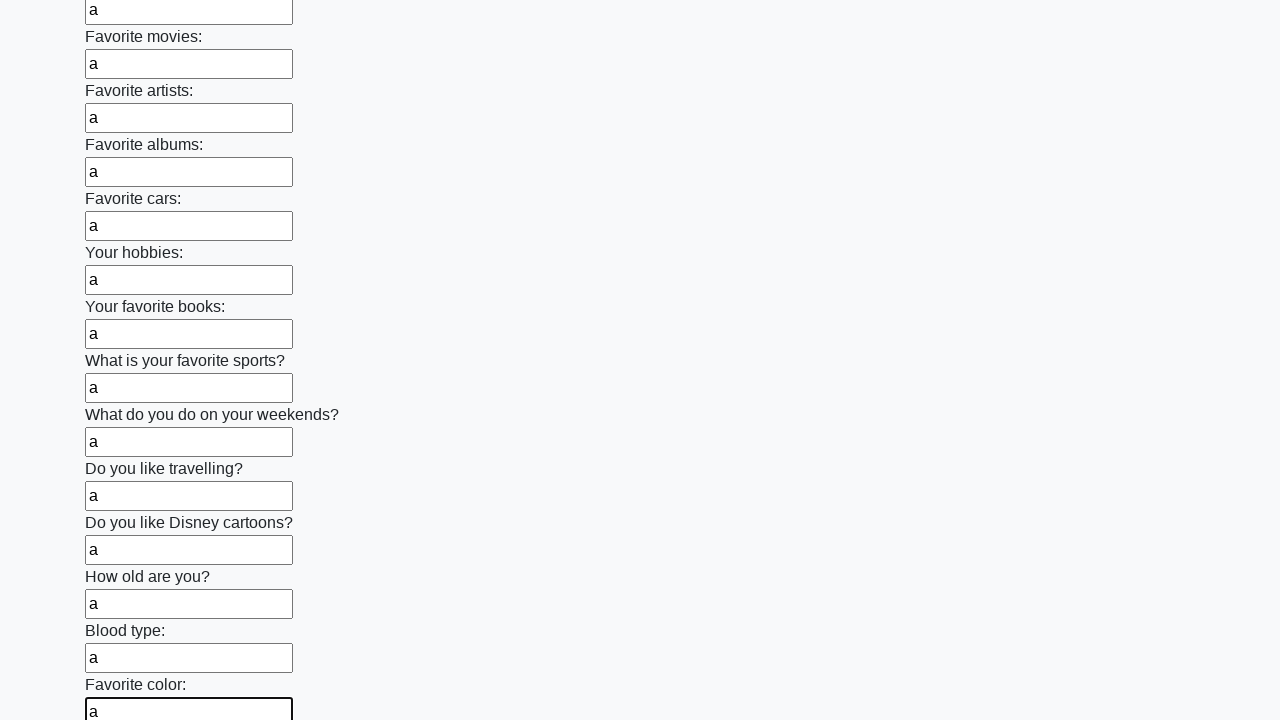

Filled text input field 21 of 100 with 'a' on xpath=//input[@type="text"] >> nth=20
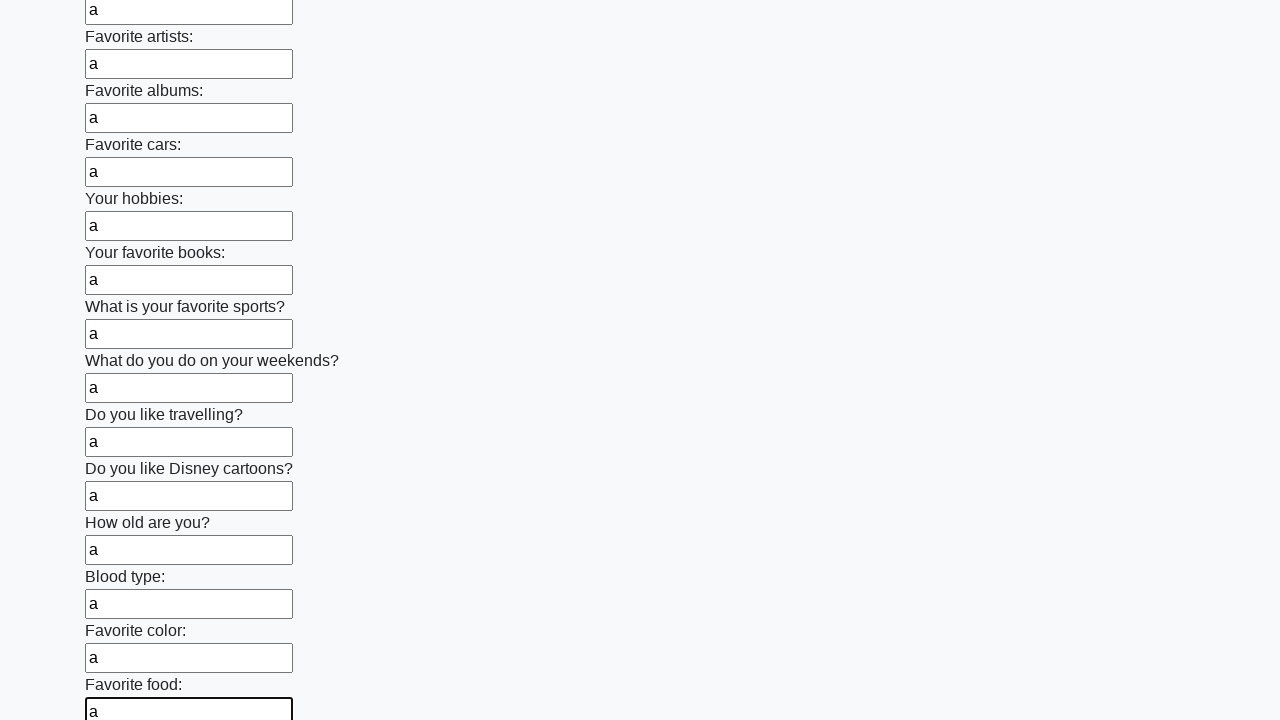

Filled text input field 22 of 100 with 'a' on xpath=//input[@type="text"] >> nth=21
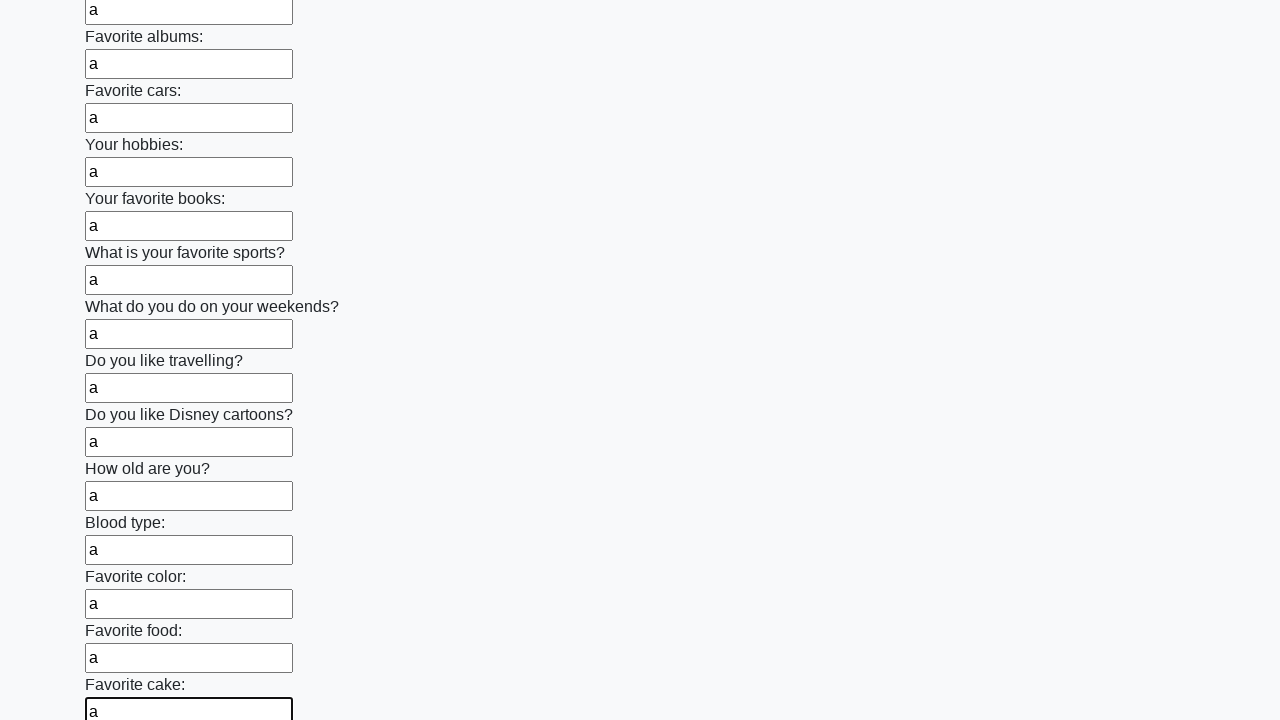

Filled text input field 23 of 100 with 'a' on xpath=//input[@type="text"] >> nth=22
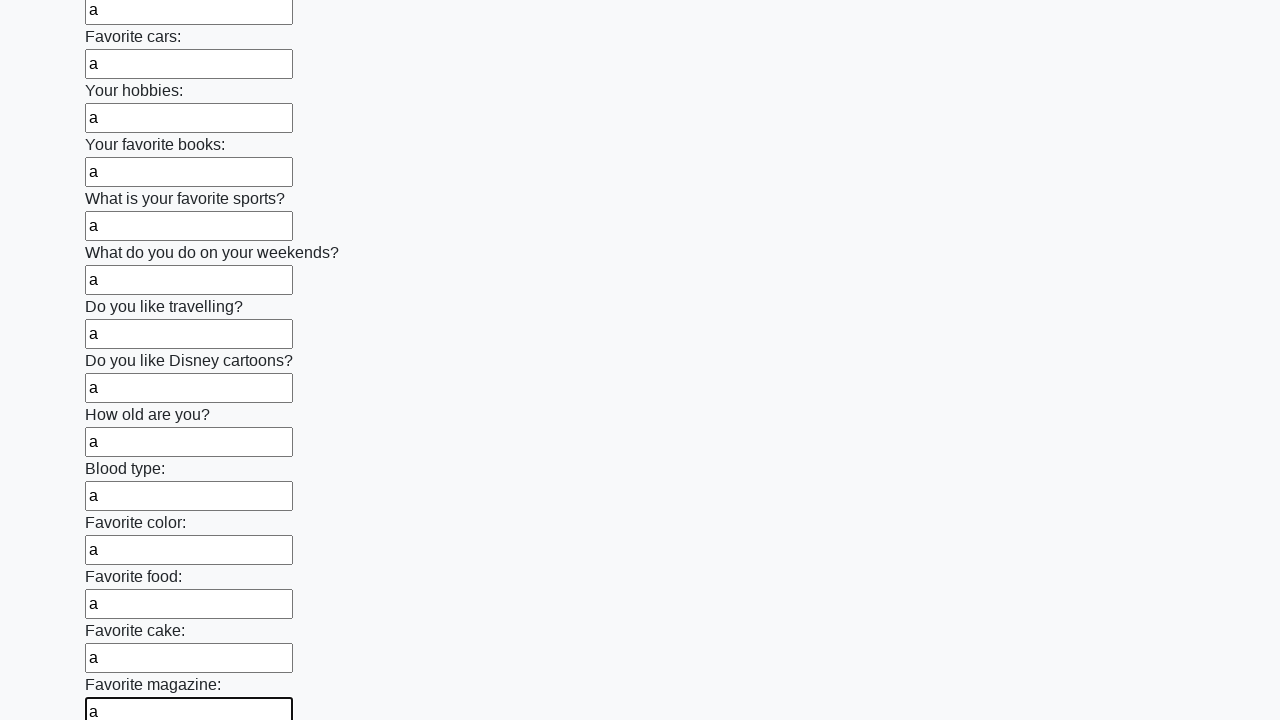

Filled text input field 24 of 100 with 'a' on xpath=//input[@type="text"] >> nth=23
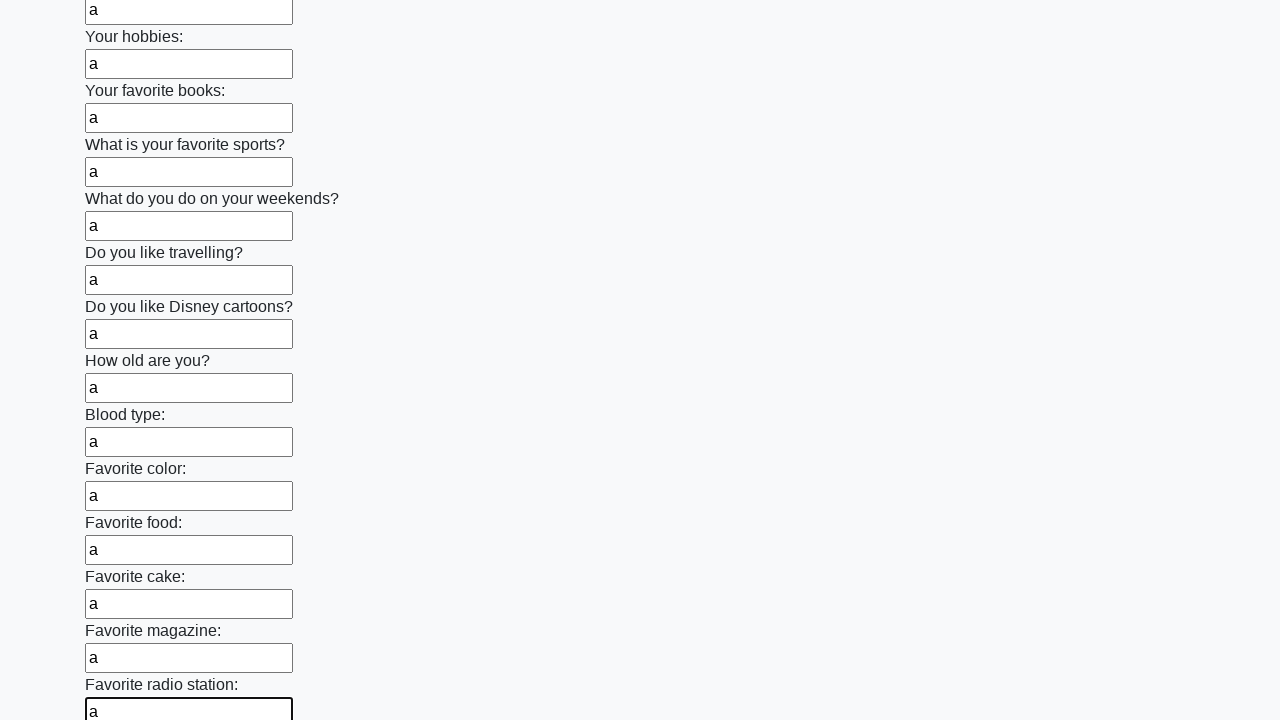

Filled text input field 25 of 100 with 'a' on xpath=//input[@type="text"] >> nth=24
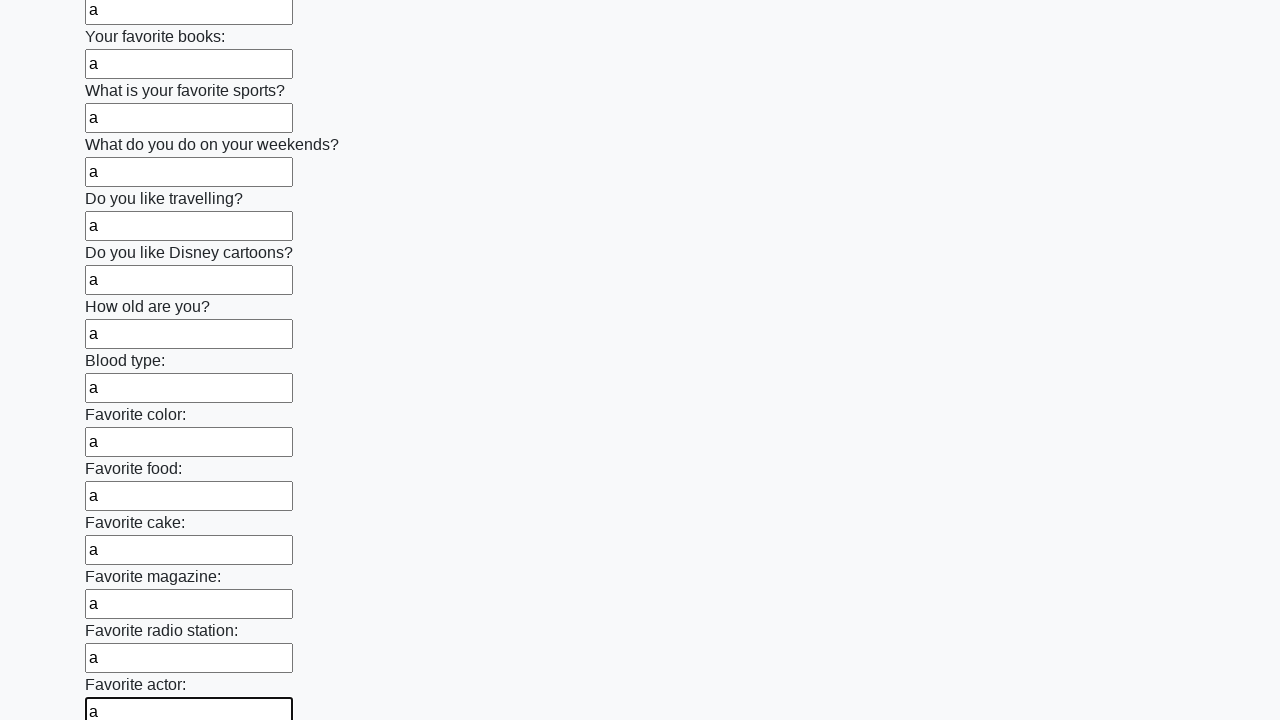

Filled text input field 26 of 100 with 'a' on xpath=//input[@type="text"] >> nth=25
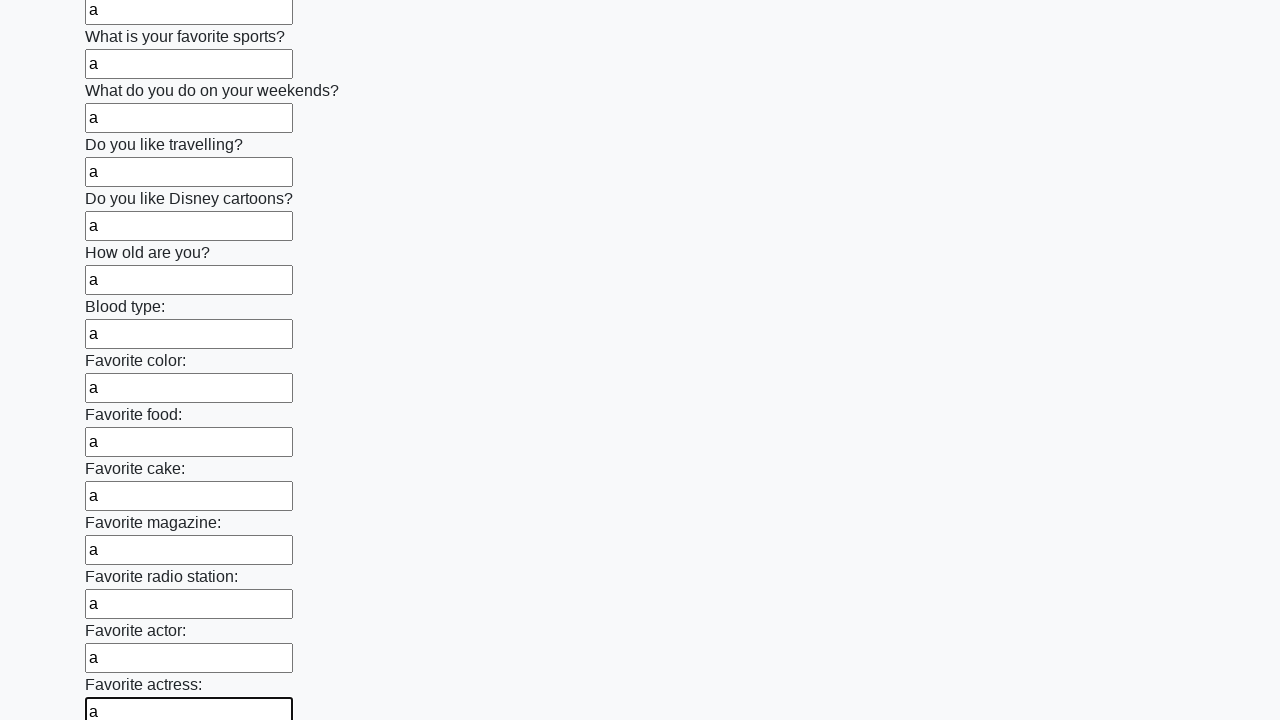

Filled text input field 27 of 100 with 'a' on xpath=//input[@type="text"] >> nth=26
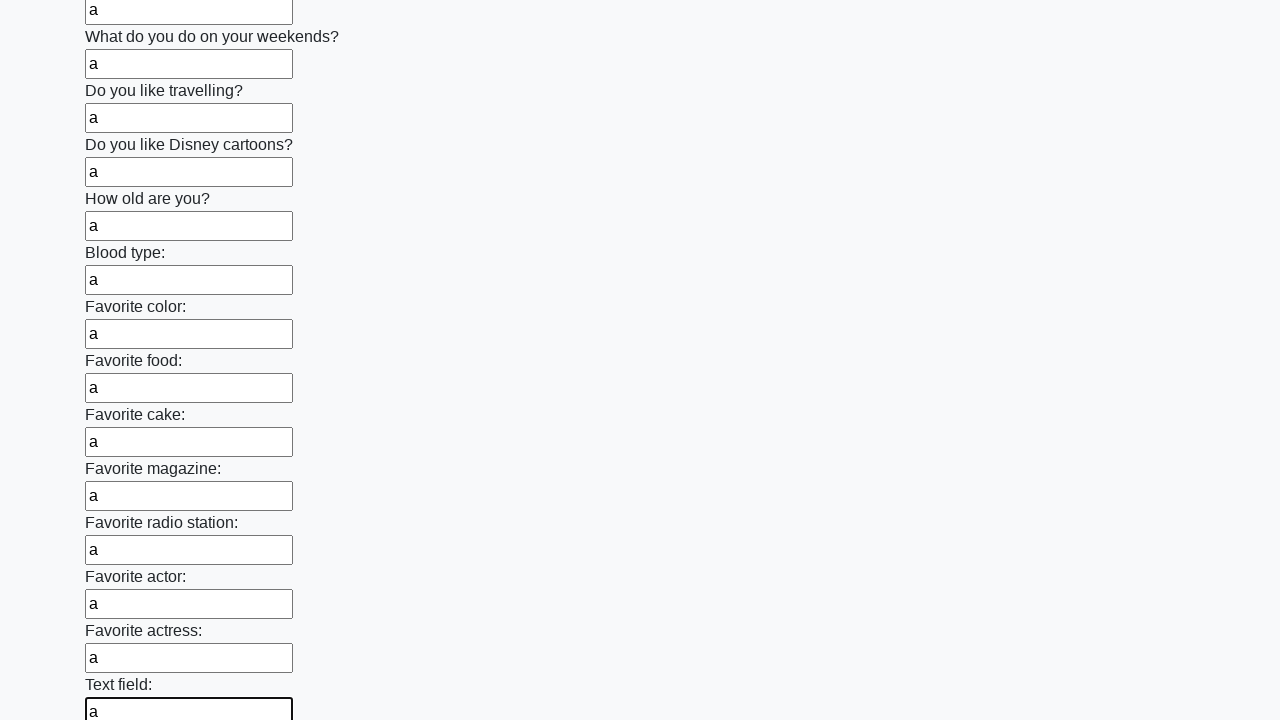

Filled text input field 28 of 100 with 'a' on xpath=//input[@type="text"] >> nth=27
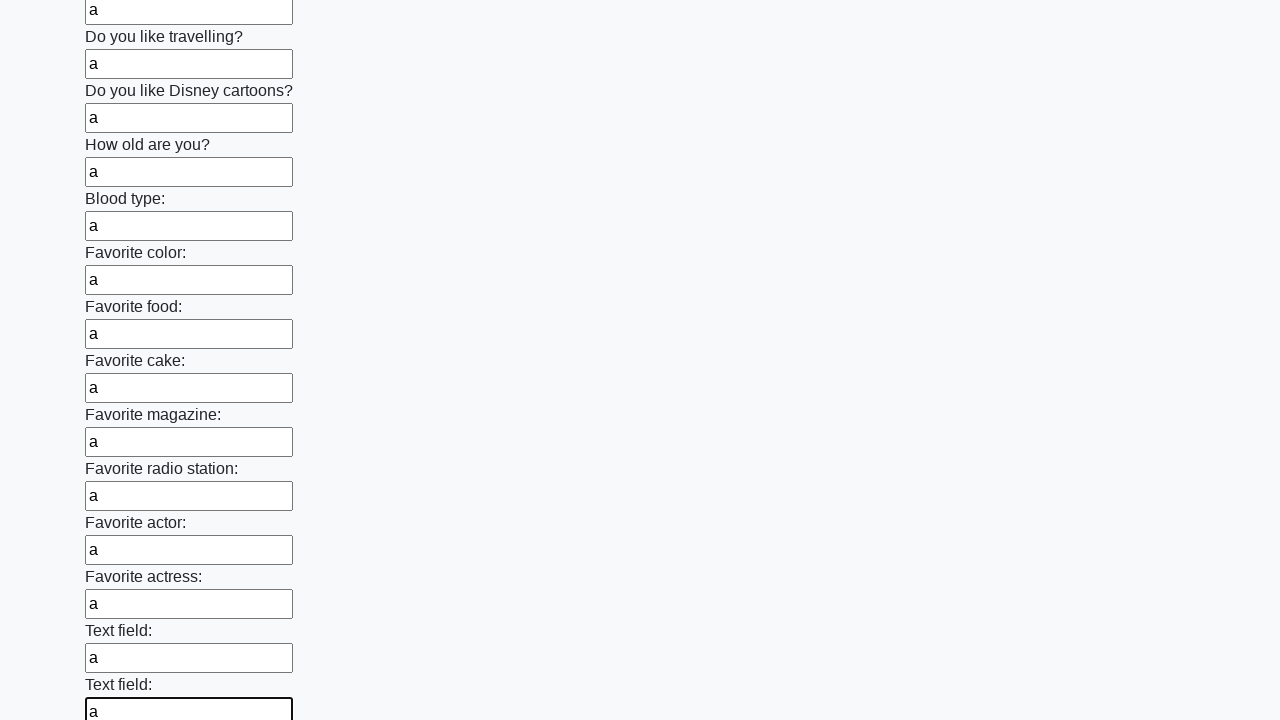

Filled text input field 29 of 100 with 'a' on xpath=//input[@type="text"] >> nth=28
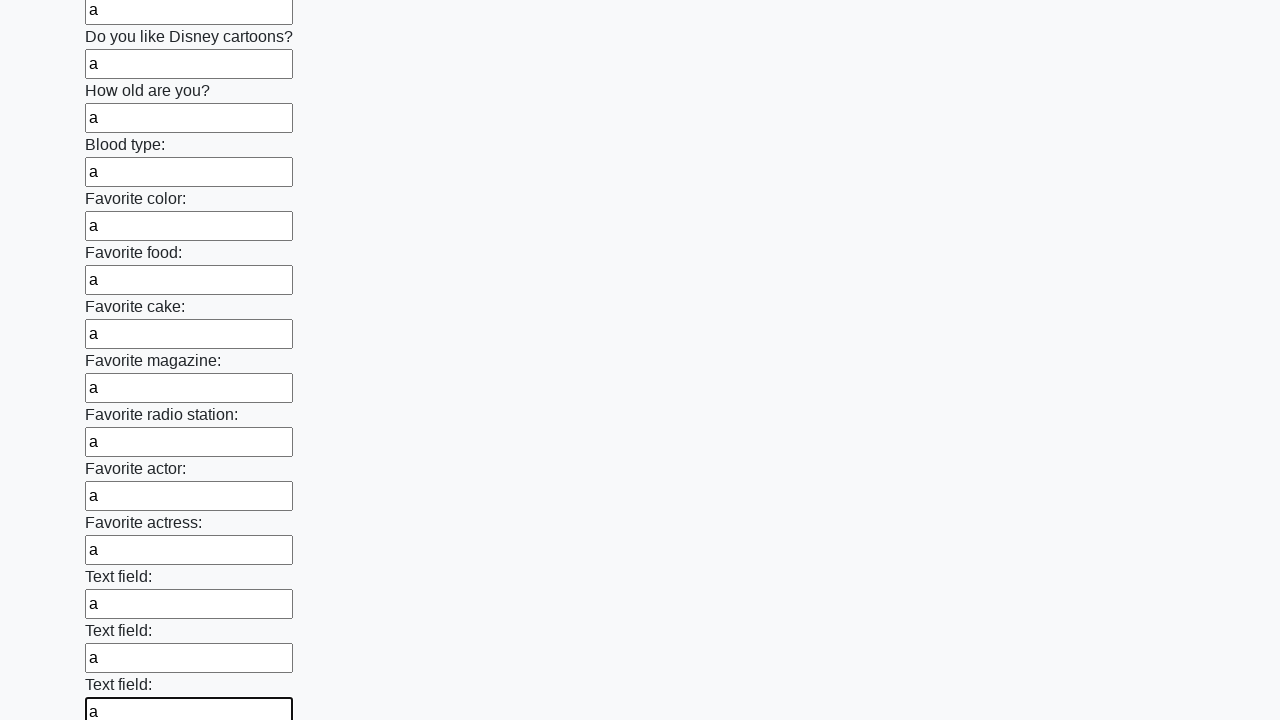

Filled text input field 30 of 100 with 'a' on xpath=//input[@type="text"] >> nth=29
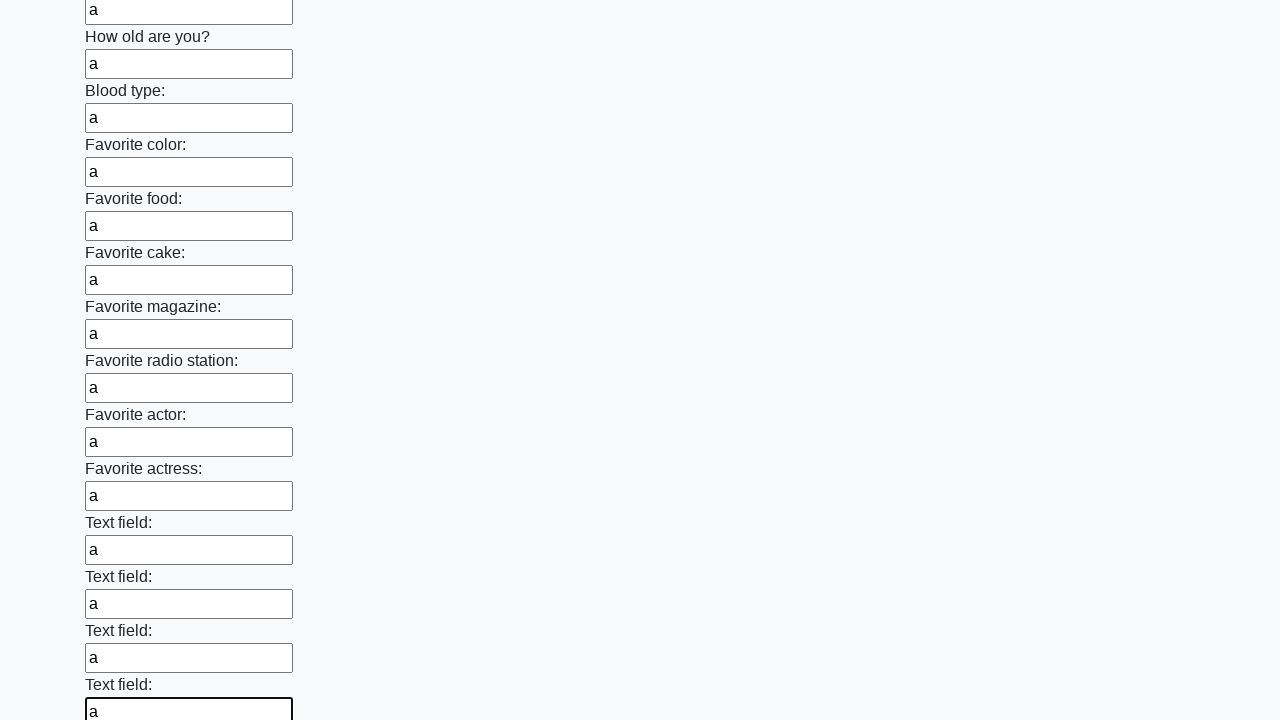

Filled text input field 31 of 100 with 'a' on xpath=//input[@type="text"] >> nth=30
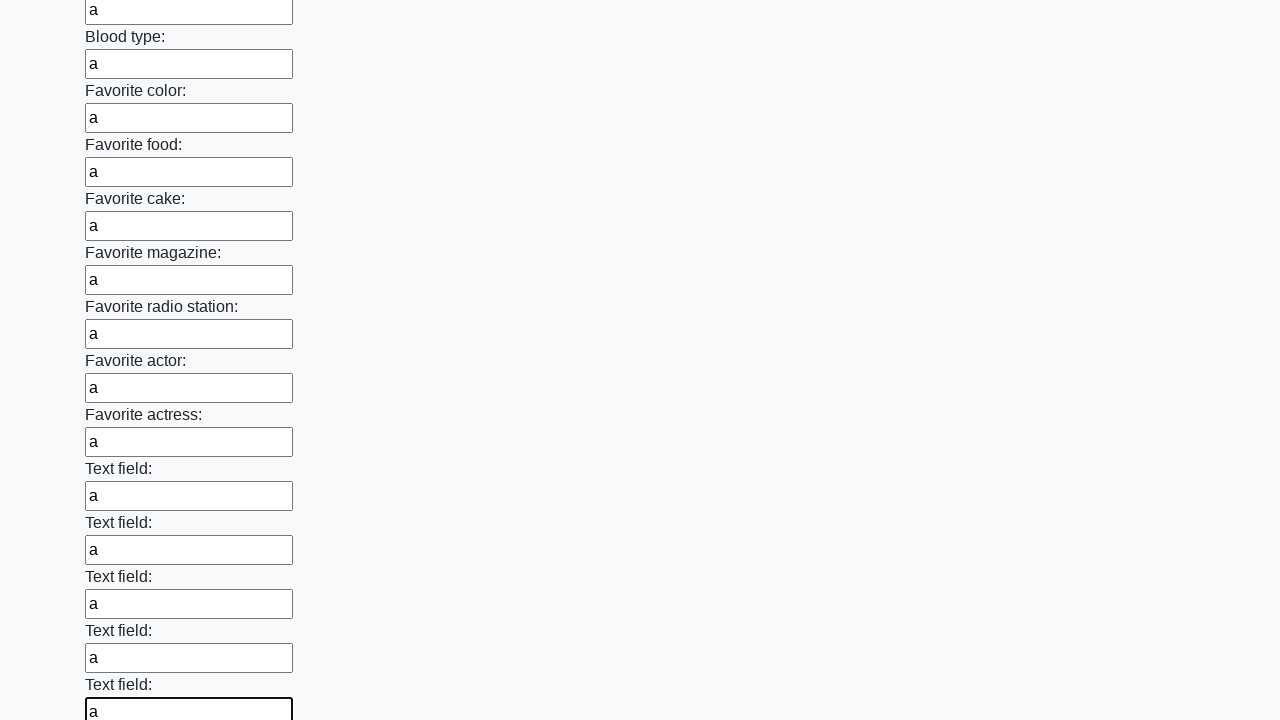

Filled text input field 32 of 100 with 'a' on xpath=//input[@type="text"] >> nth=31
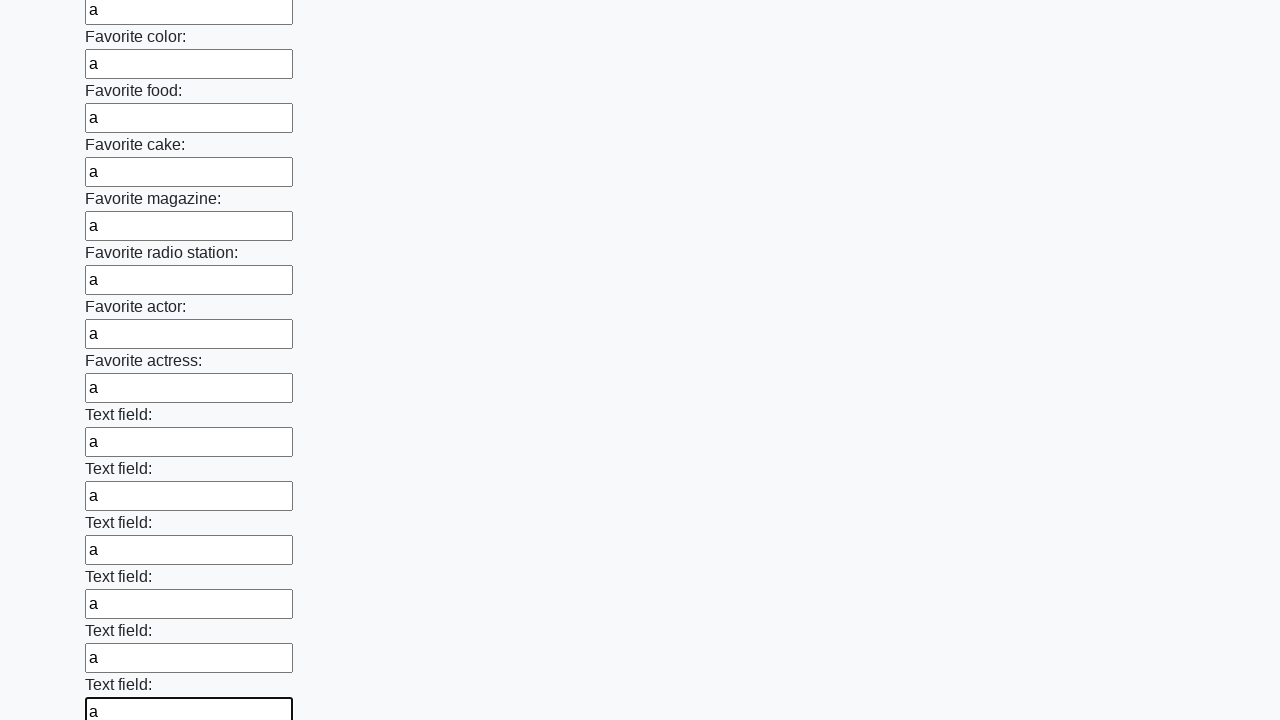

Filled text input field 33 of 100 with 'a' on xpath=//input[@type="text"] >> nth=32
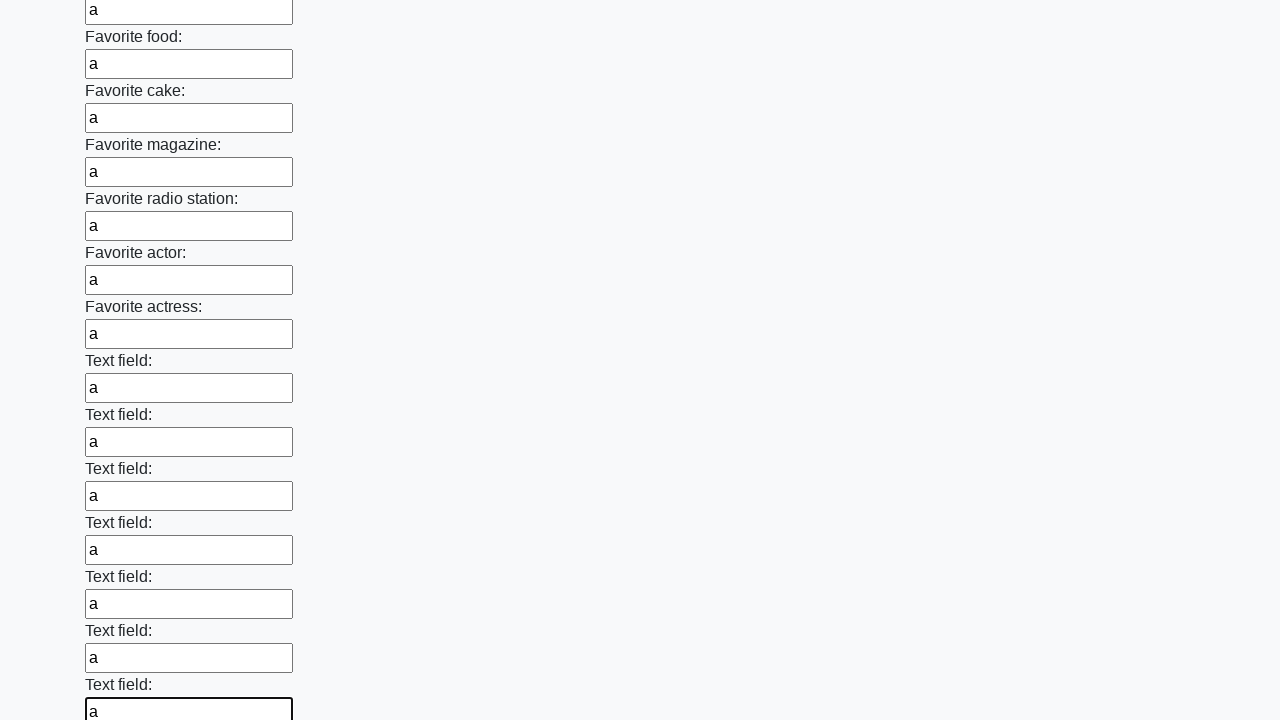

Filled text input field 34 of 100 with 'a' on xpath=//input[@type="text"] >> nth=33
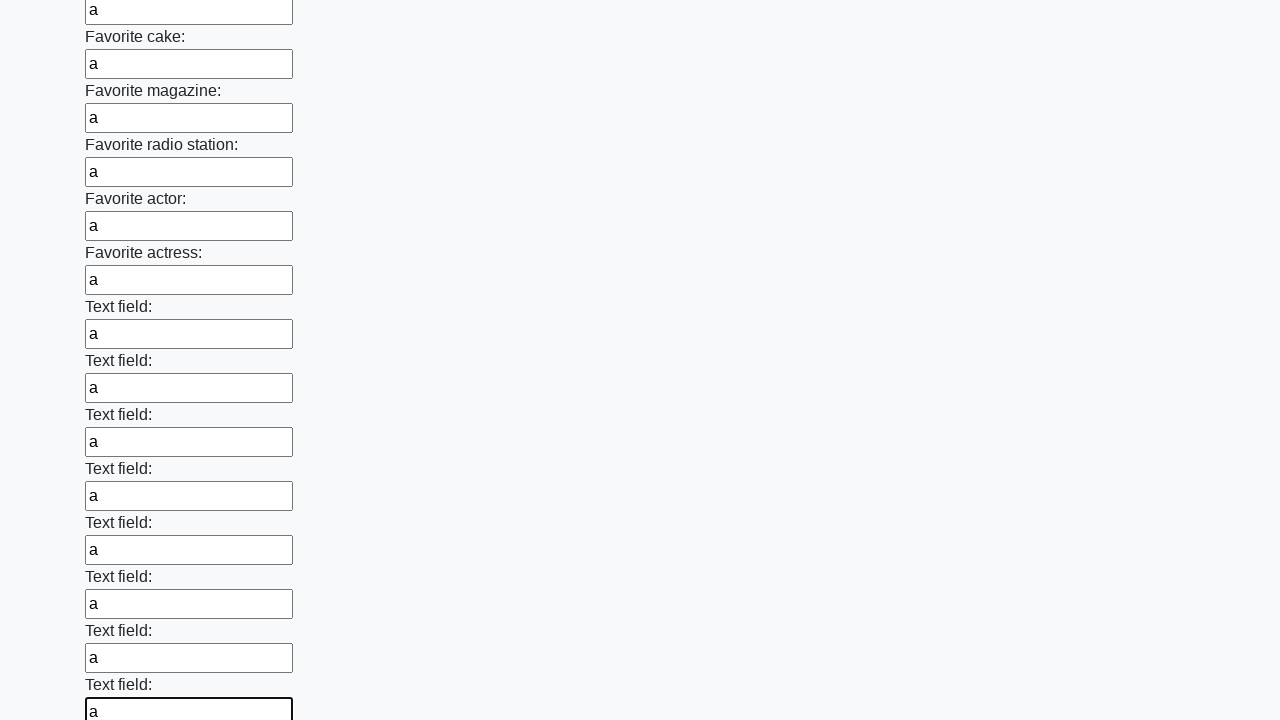

Filled text input field 35 of 100 with 'a' on xpath=//input[@type="text"] >> nth=34
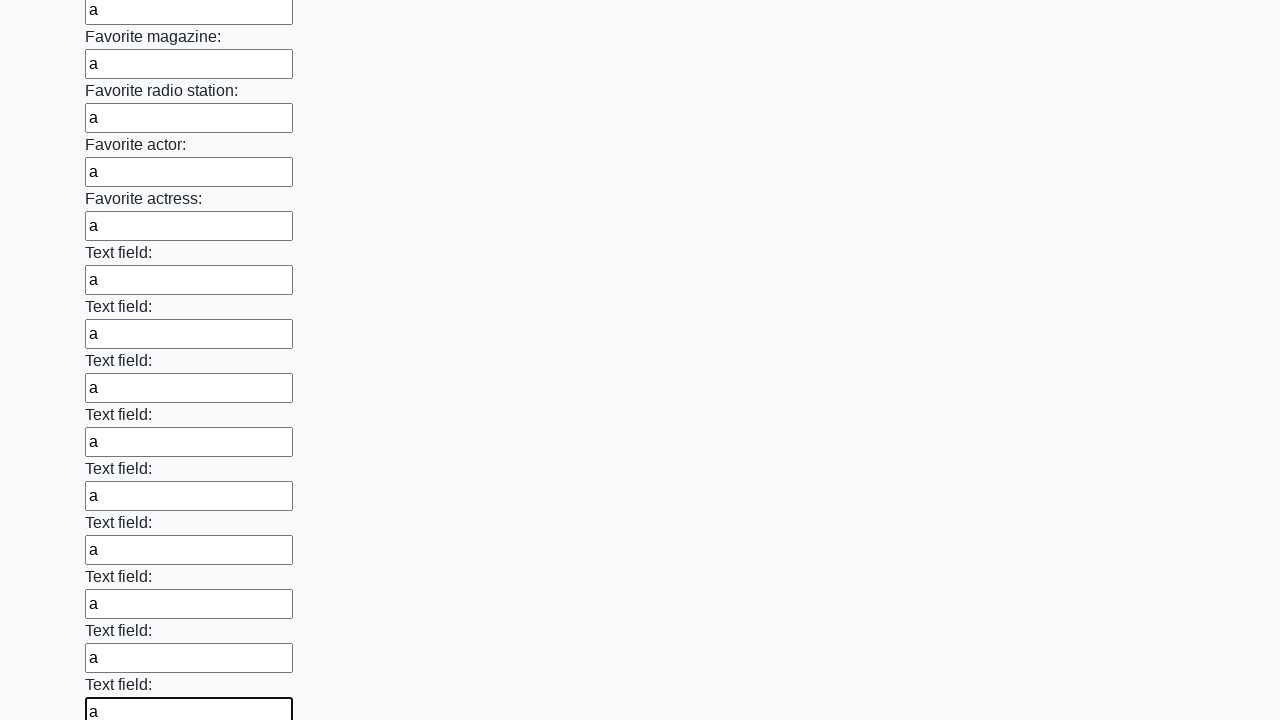

Filled text input field 36 of 100 with 'a' on xpath=//input[@type="text"] >> nth=35
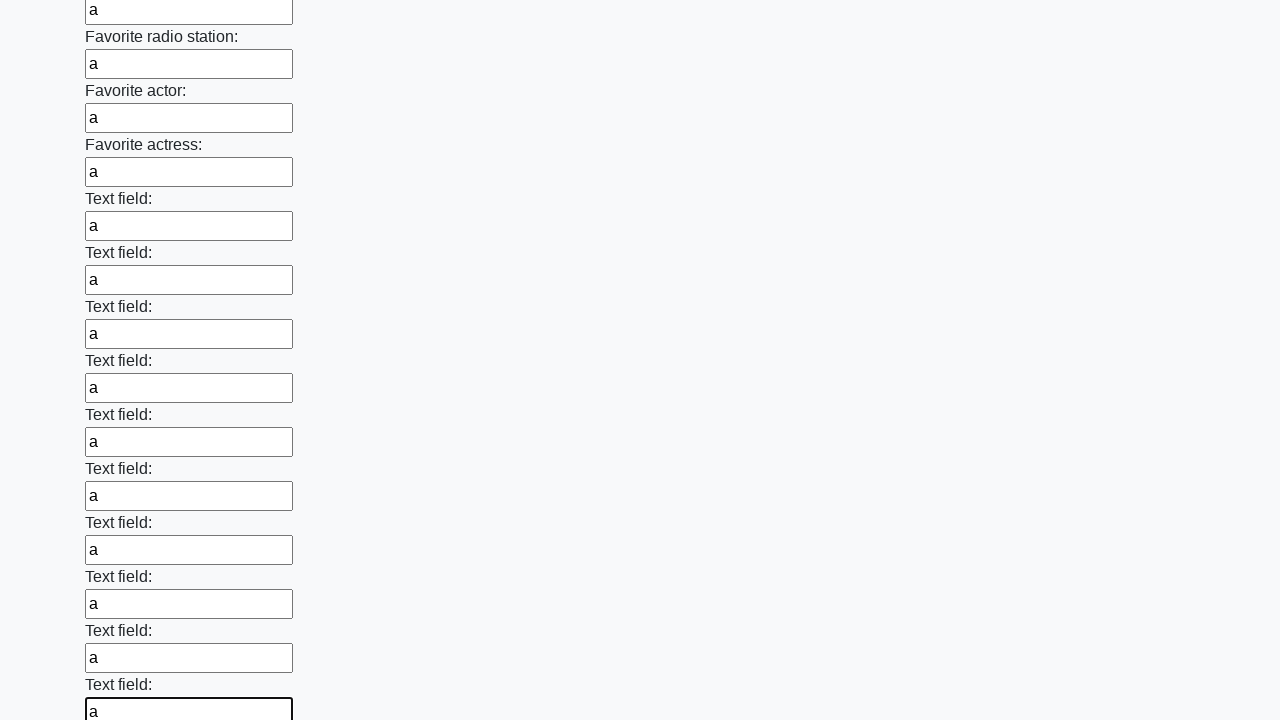

Filled text input field 37 of 100 with 'a' on xpath=//input[@type="text"] >> nth=36
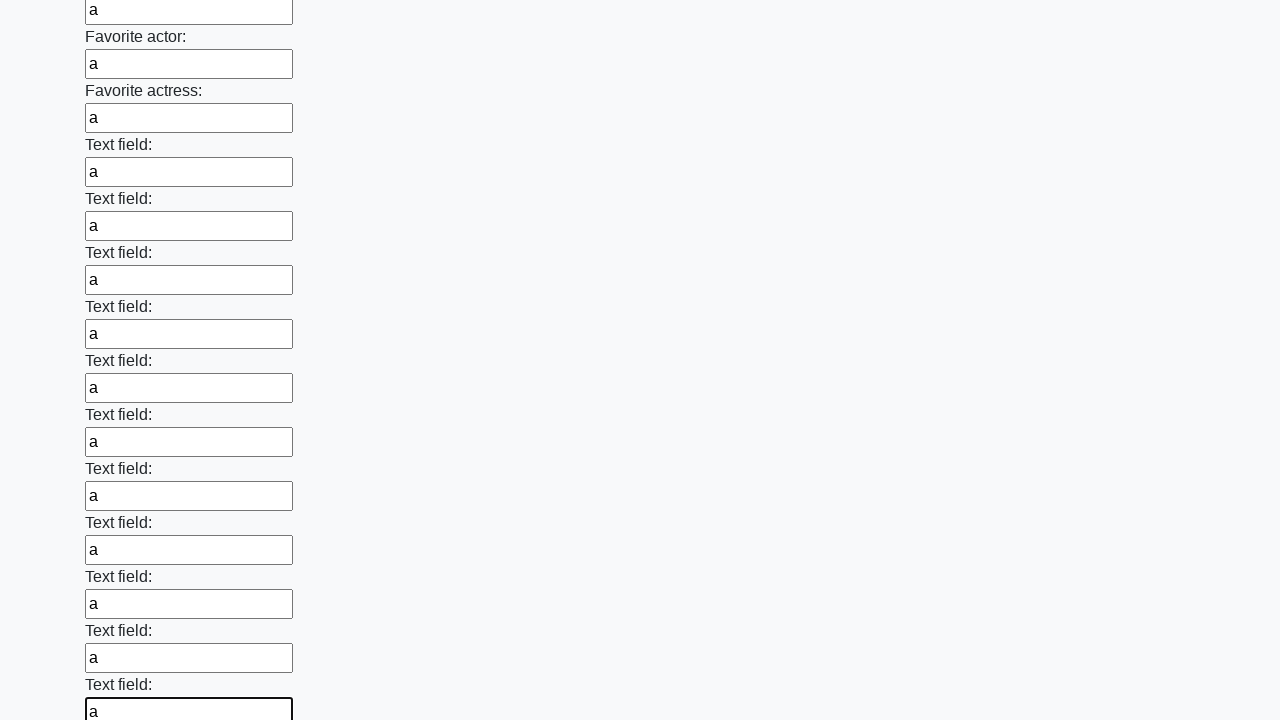

Filled text input field 38 of 100 with 'a' on xpath=//input[@type="text"] >> nth=37
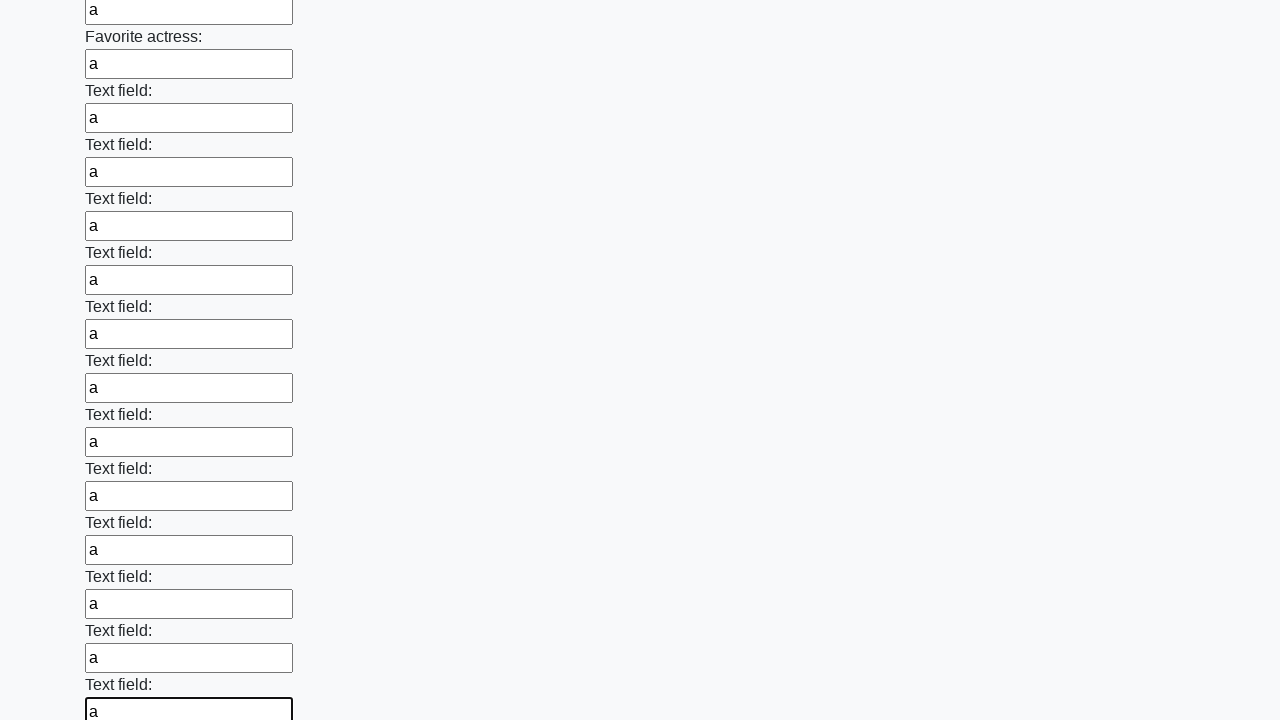

Filled text input field 39 of 100 with 'a' on xpath=//input[@type="text"] >> nth=38
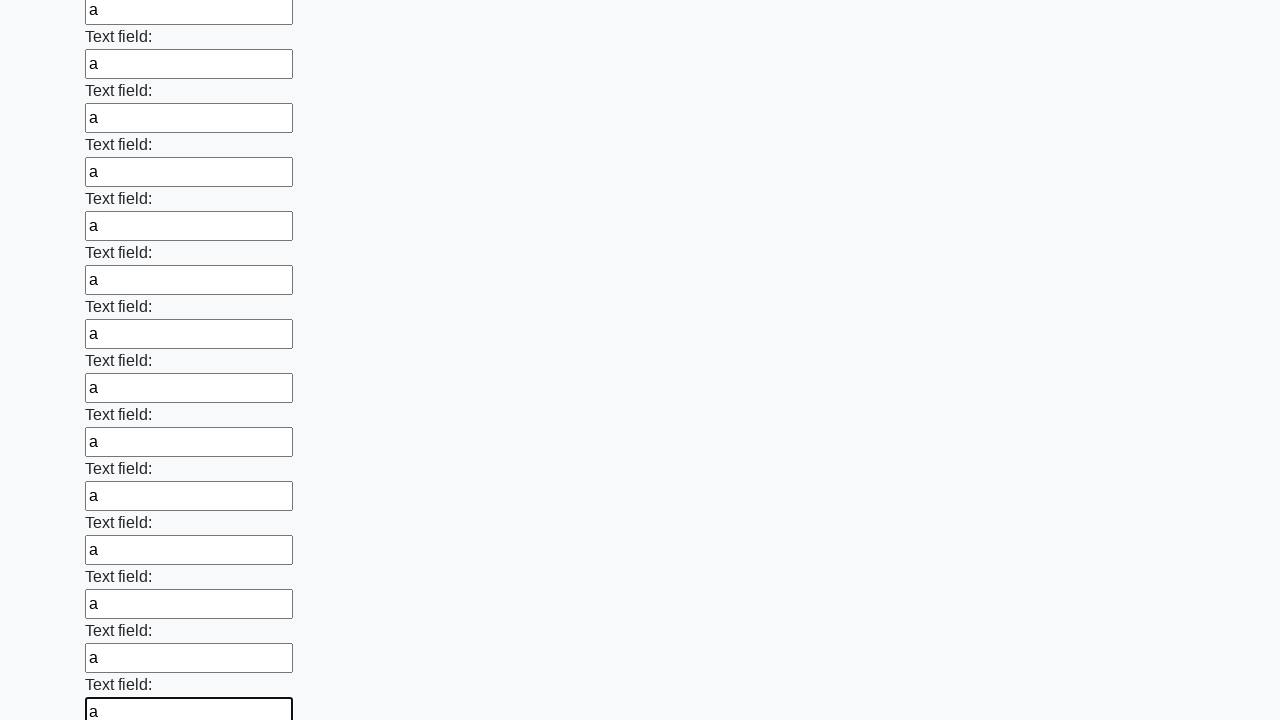

Filled text input field 40 of 100 with 'a' on xpath=//input[@type="text"] >> nth=39
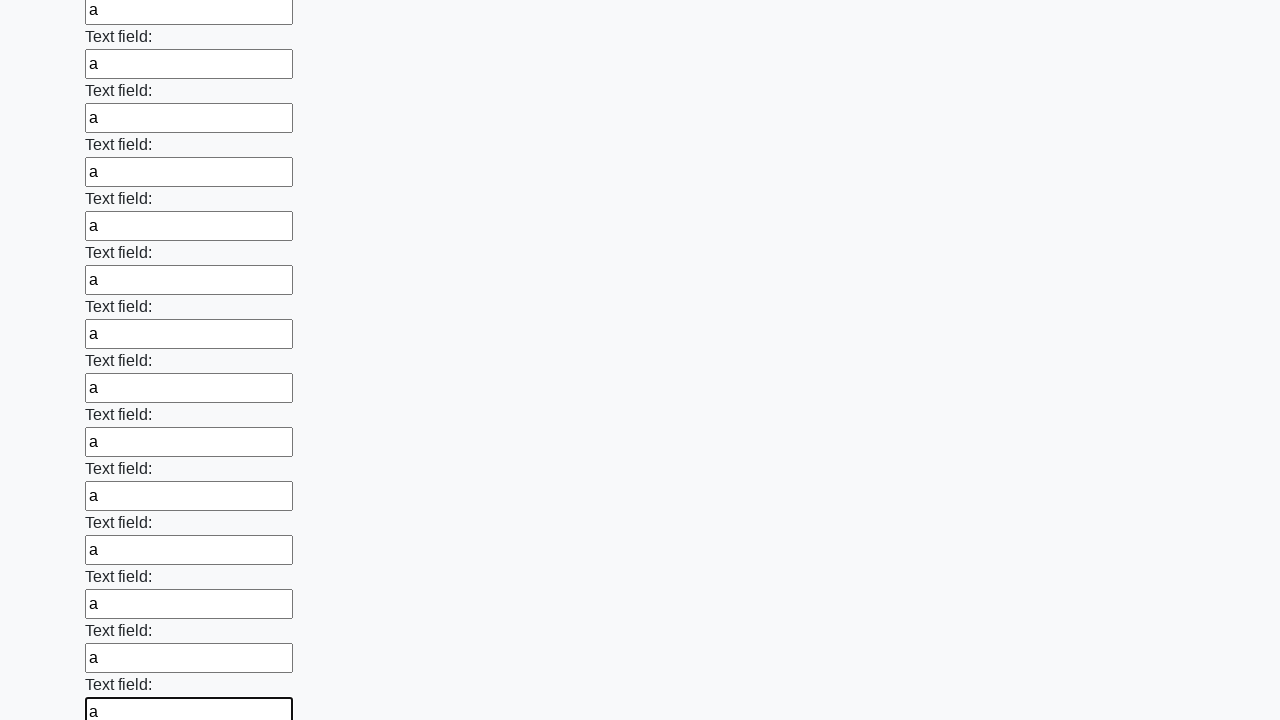

Filled text input field 41 of 100 with 'a' on xpath=//input[@type="text"] >> nth=40
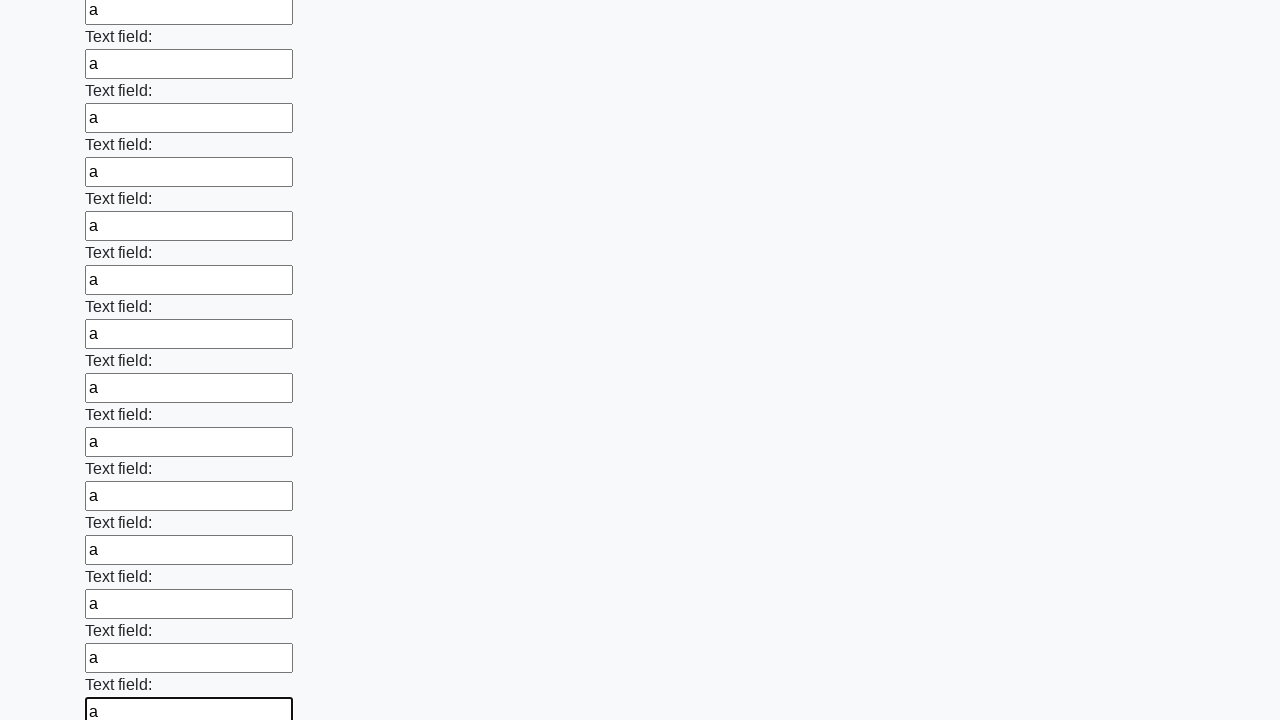

Filled text input field 42 of 100 with 'a' on xpath=//input[@type="text"] >> nth=41
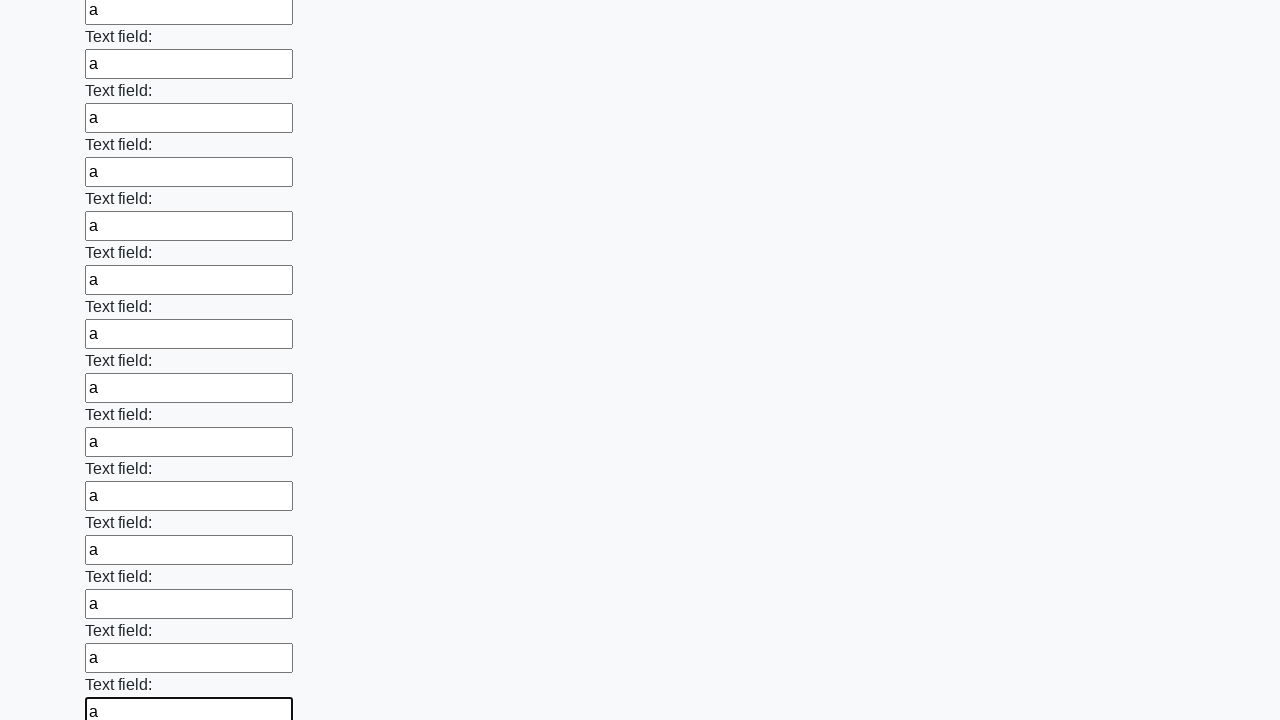

Filled text input field 43 of 100 with 'a' on xpath=//input[@type="text"] >> nth=42
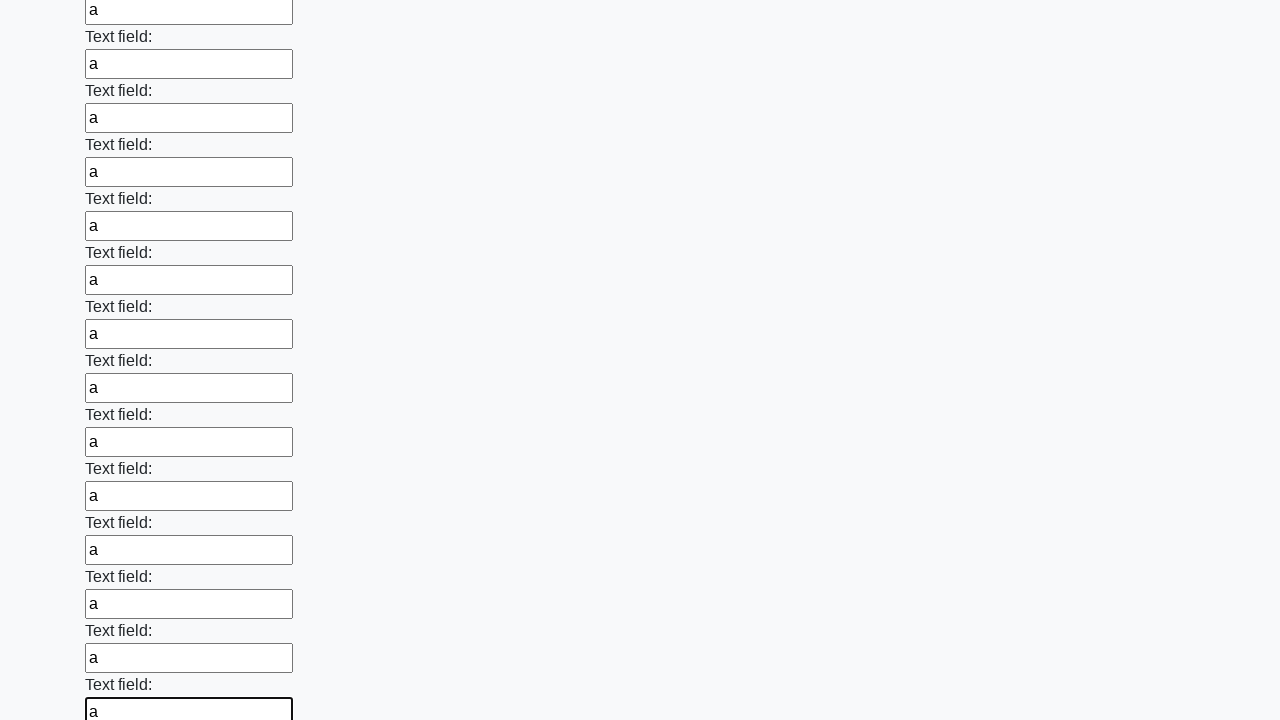

Filled text input field 44 of 100 with 'a' on xpath=//input[@type="text"] >> nth=43
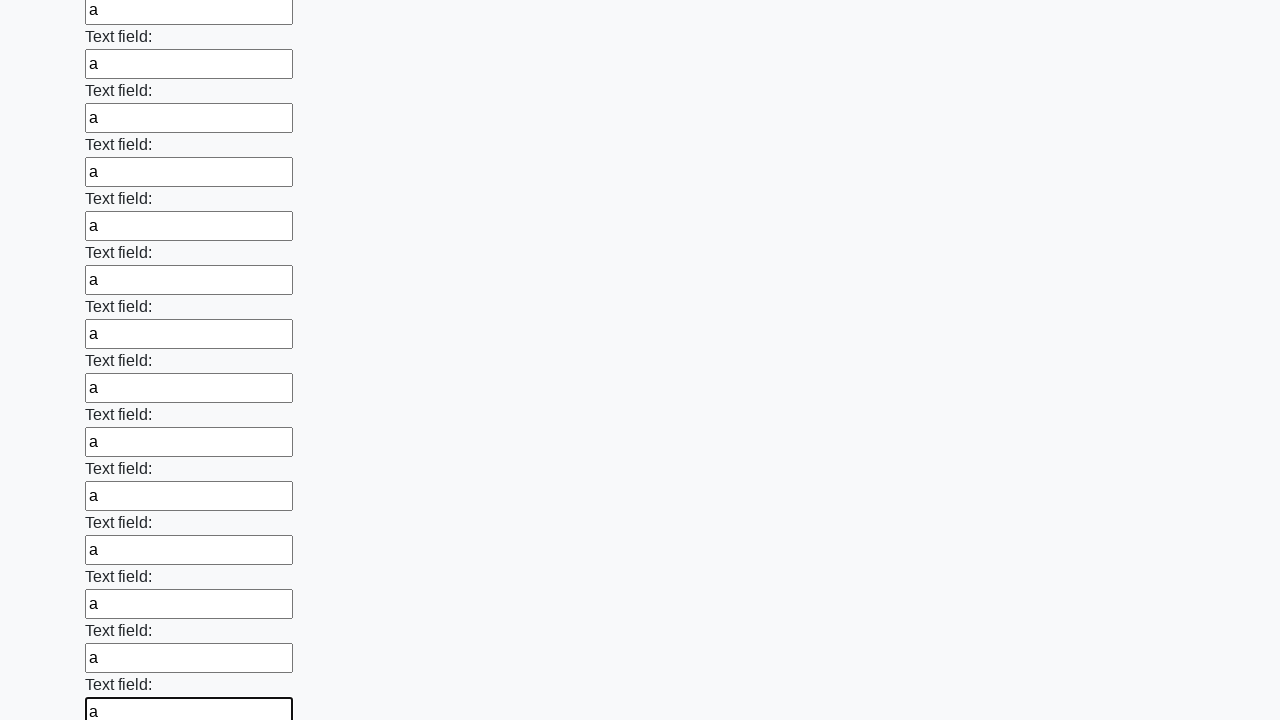

Filled text input field 45 of 100 with 'a' on xpath=//input[@type="text"] >> nth=44
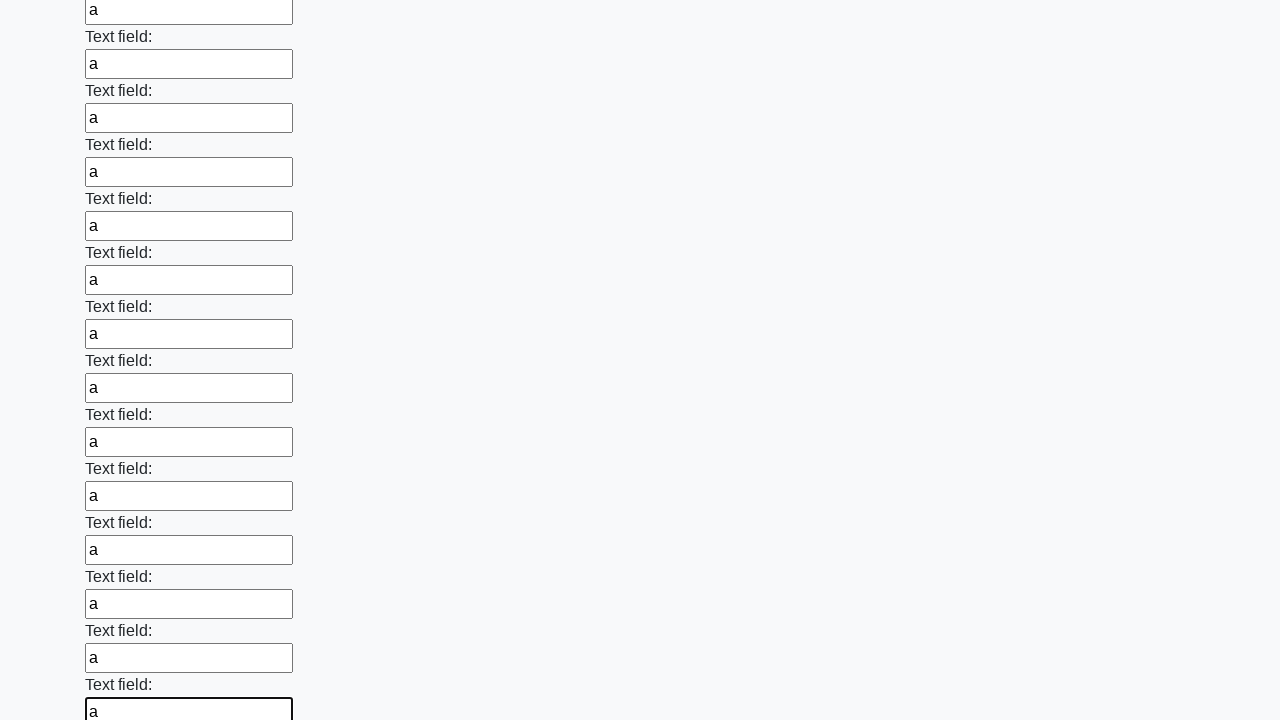

Filled text input field 46 of 100 with 'a' on xpath=//input[@type="text"] >> nth=45
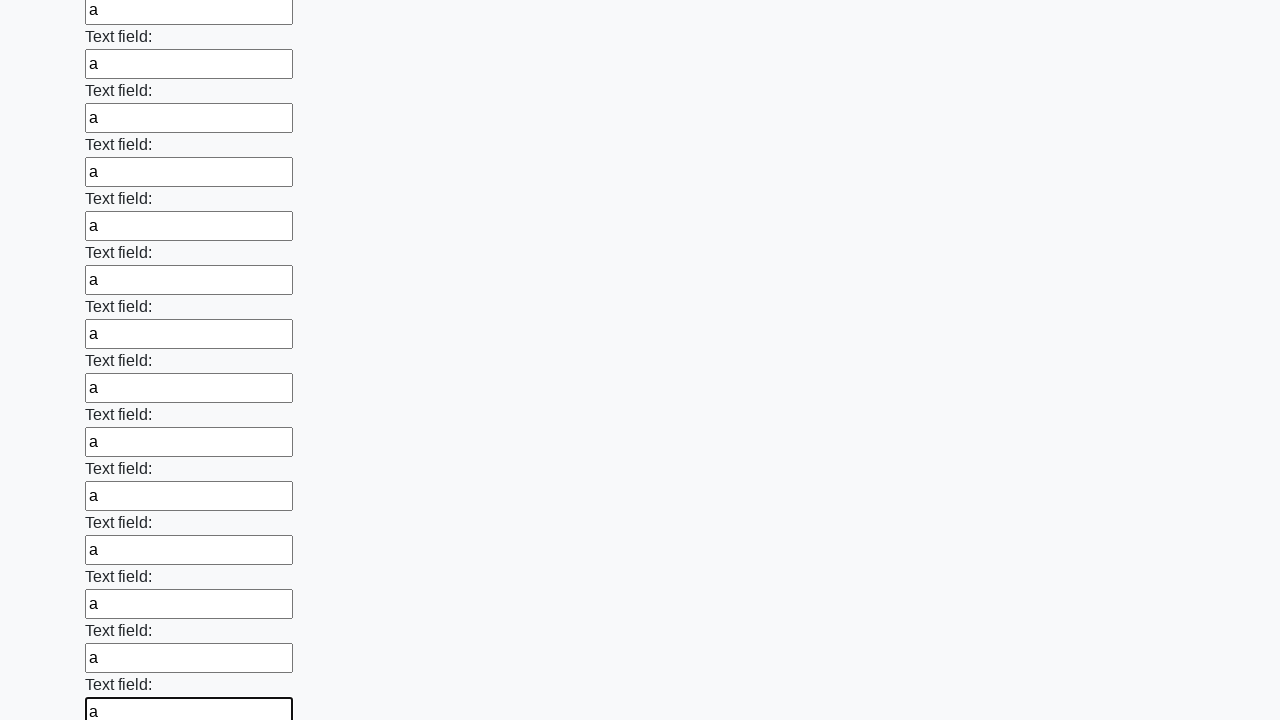

Filled text input field 47 of 100 with 'a' on xpath=//input[@type="text"] >> nth=46
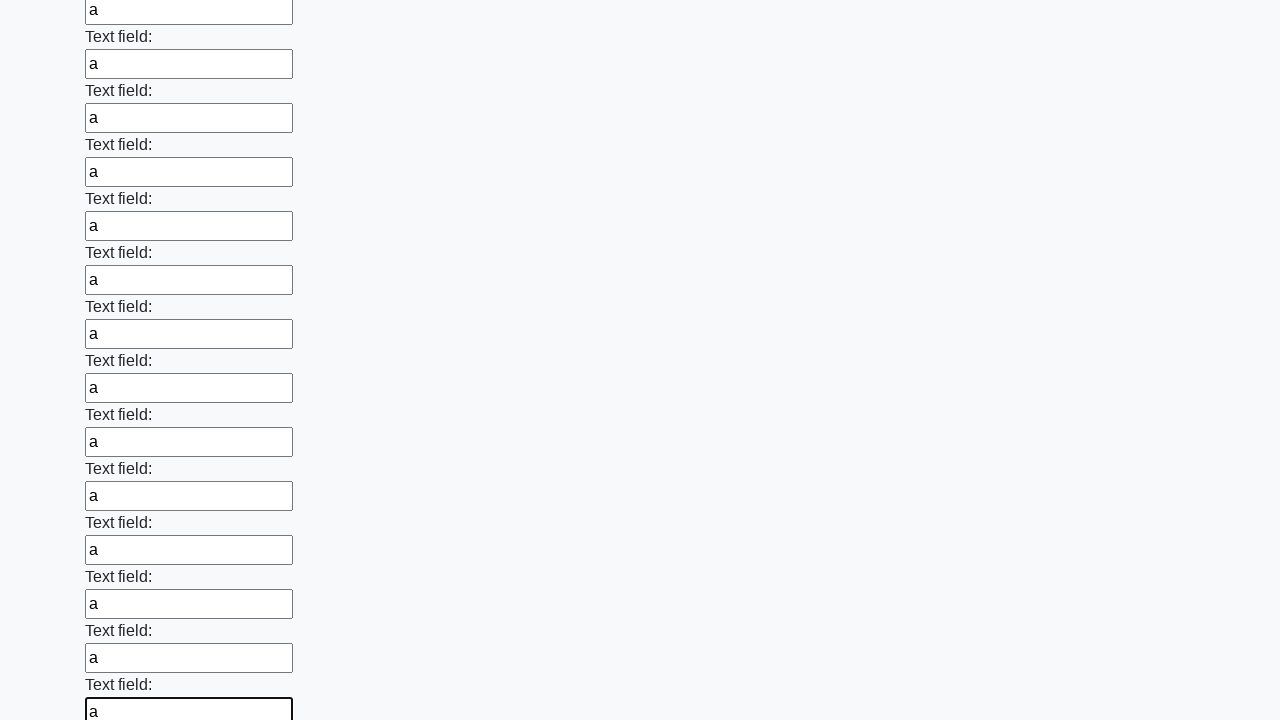

Filled text input field 48 of 100 with 'a' on xpath=//input[@type="text"] >> nth=47
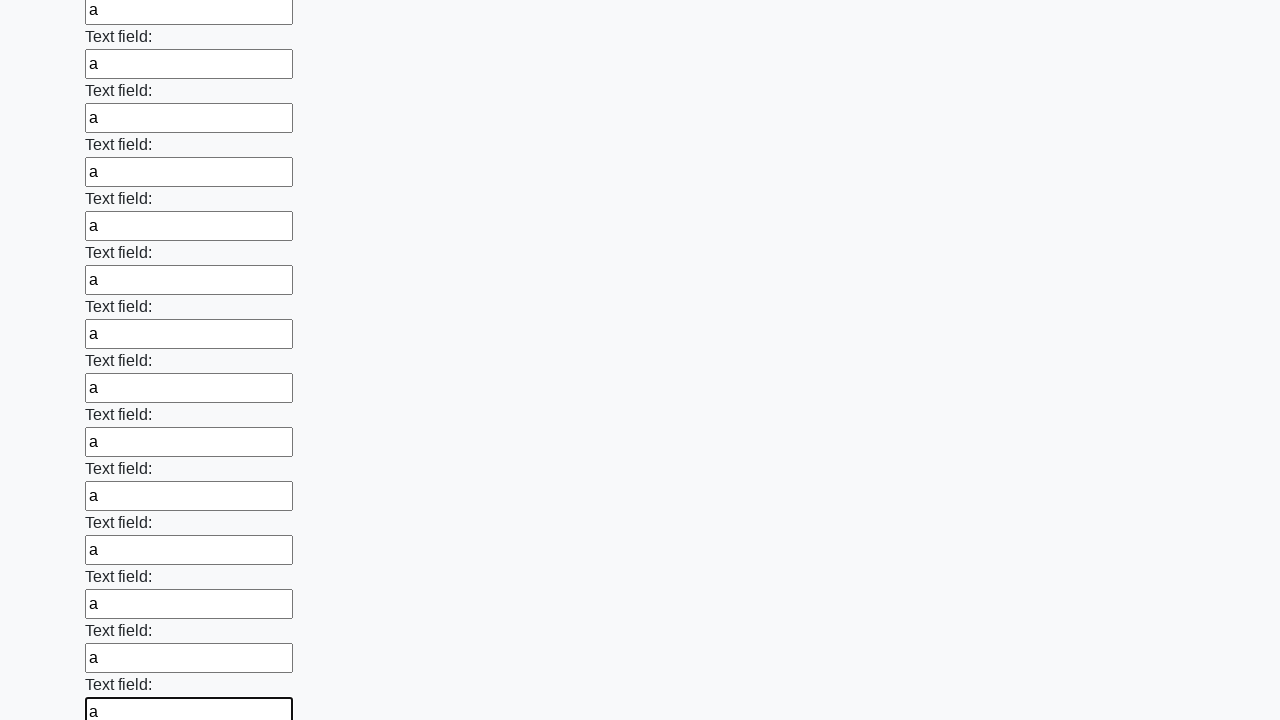

Filled text input field 49 of 100 with 'a' on xpath=//input[@type="text"] >> nth=48
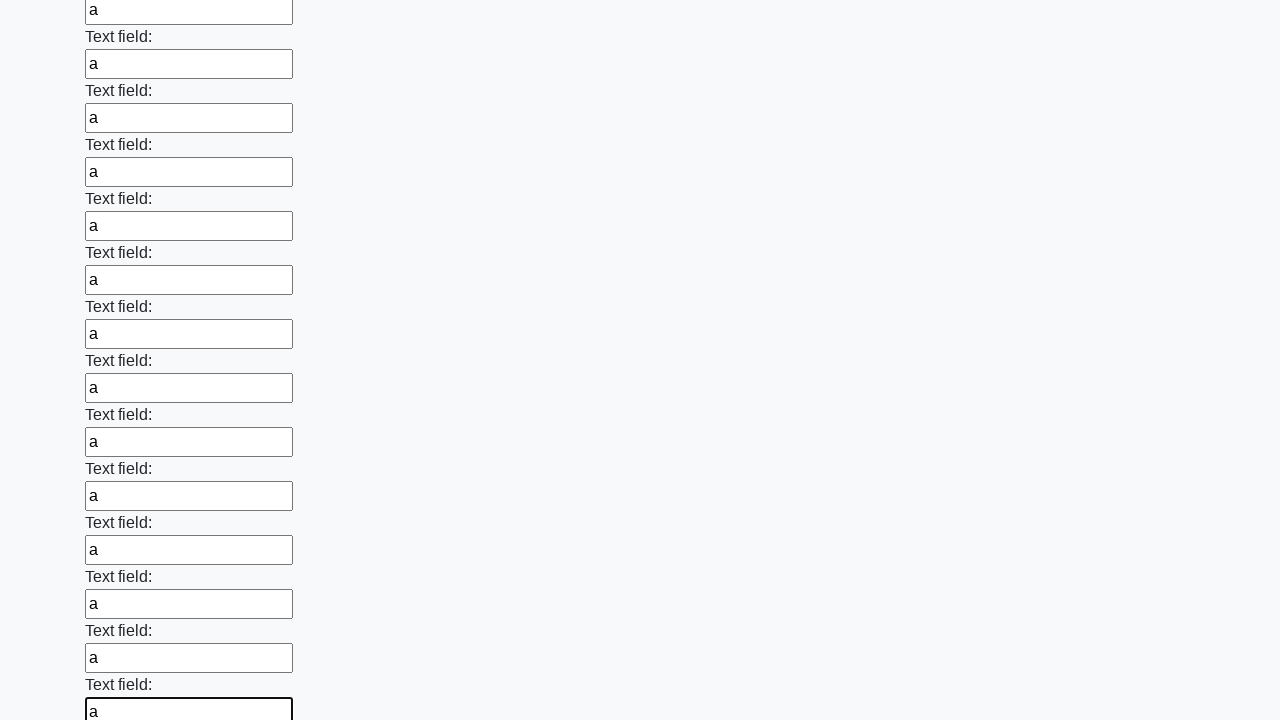

Filled text input field 50 of 100 with 'a' on xpath=//input[@type="text"] >> nth=49
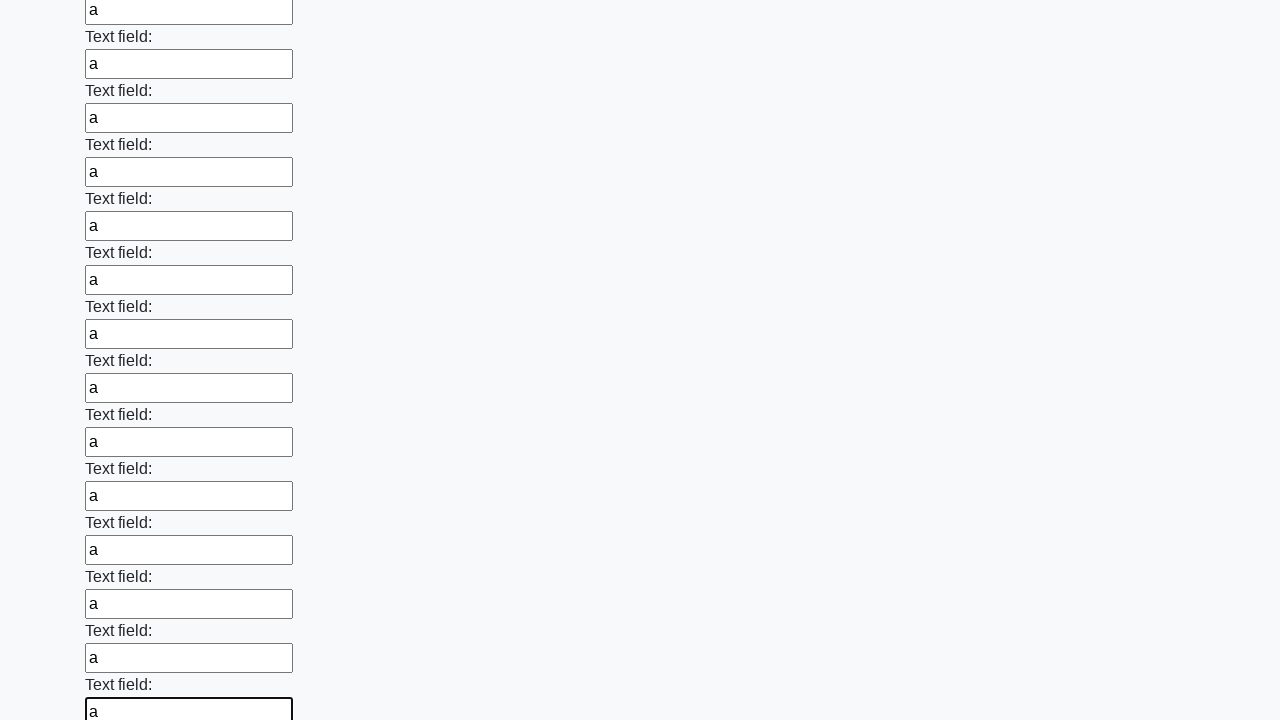

Filled text input field 51 of 100 with 'a' on xpath=//input[@type="text"] >> nth=50
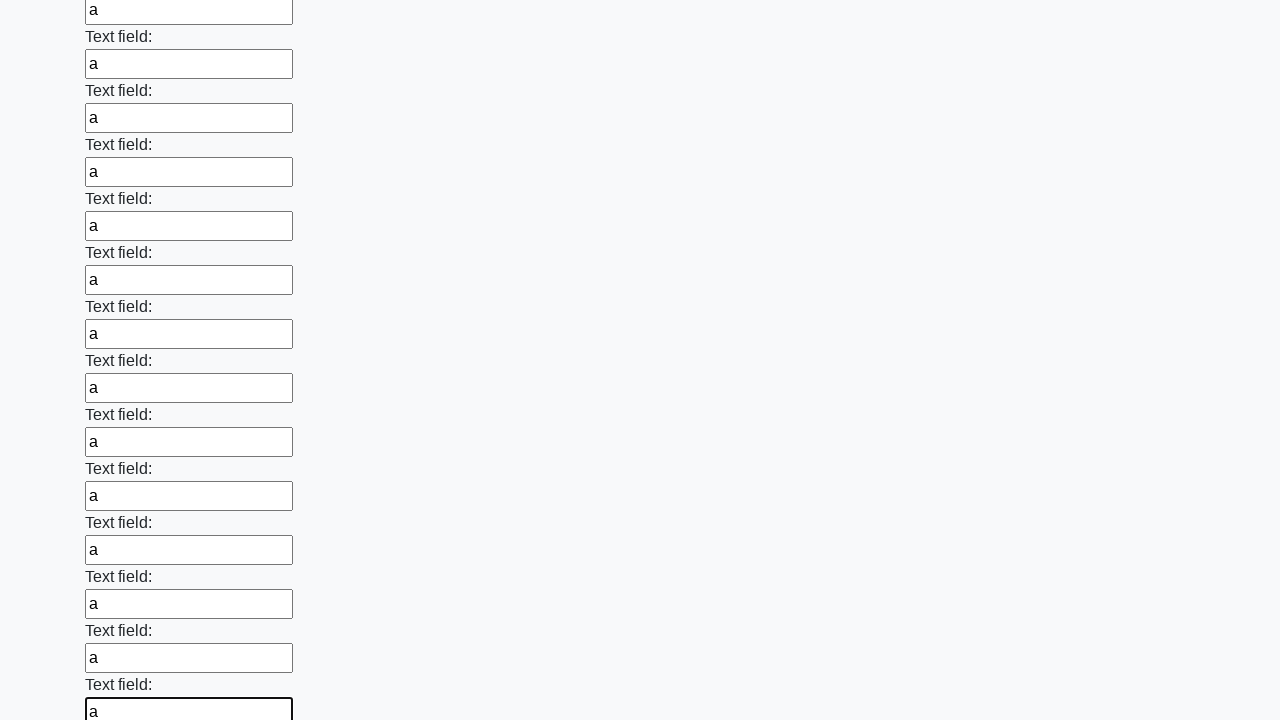

Filled text input field 52 of 100 with 'a' on xpath=//input[@type="text"] >> nth=51
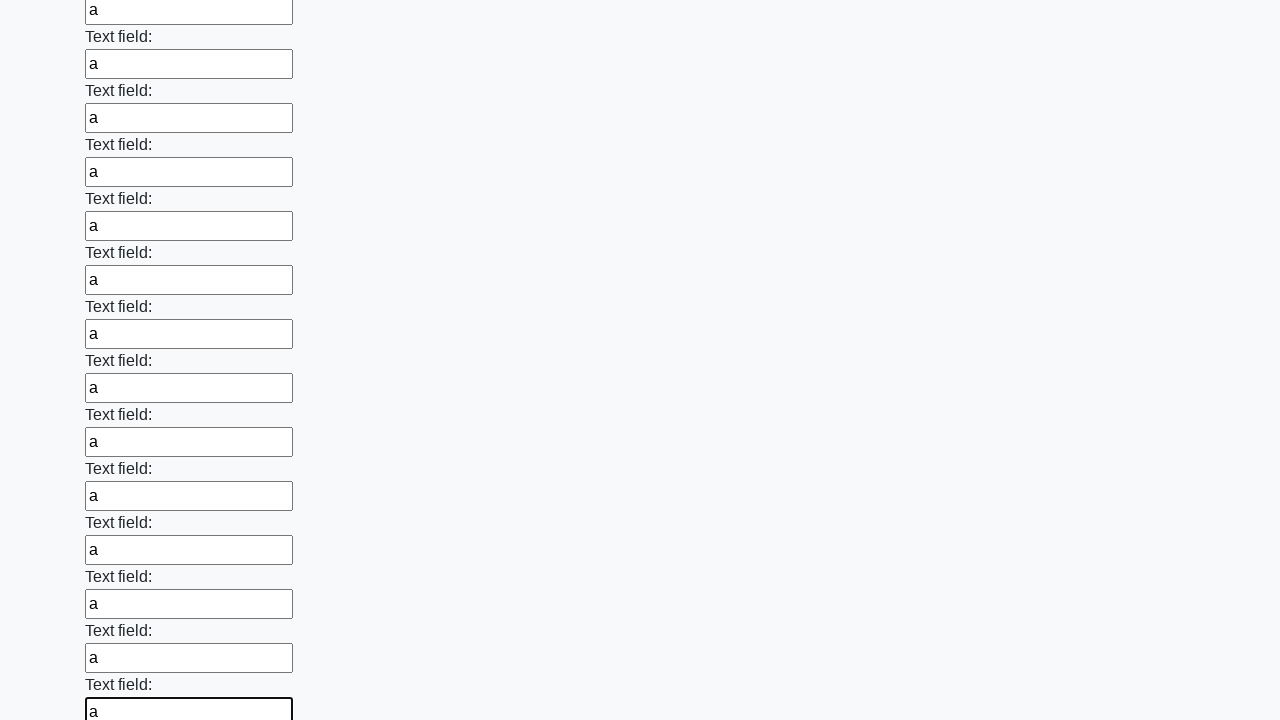

Filled text input field 53 of 100 with 'a' on xpath=//input[@type="text"] >> nth=52
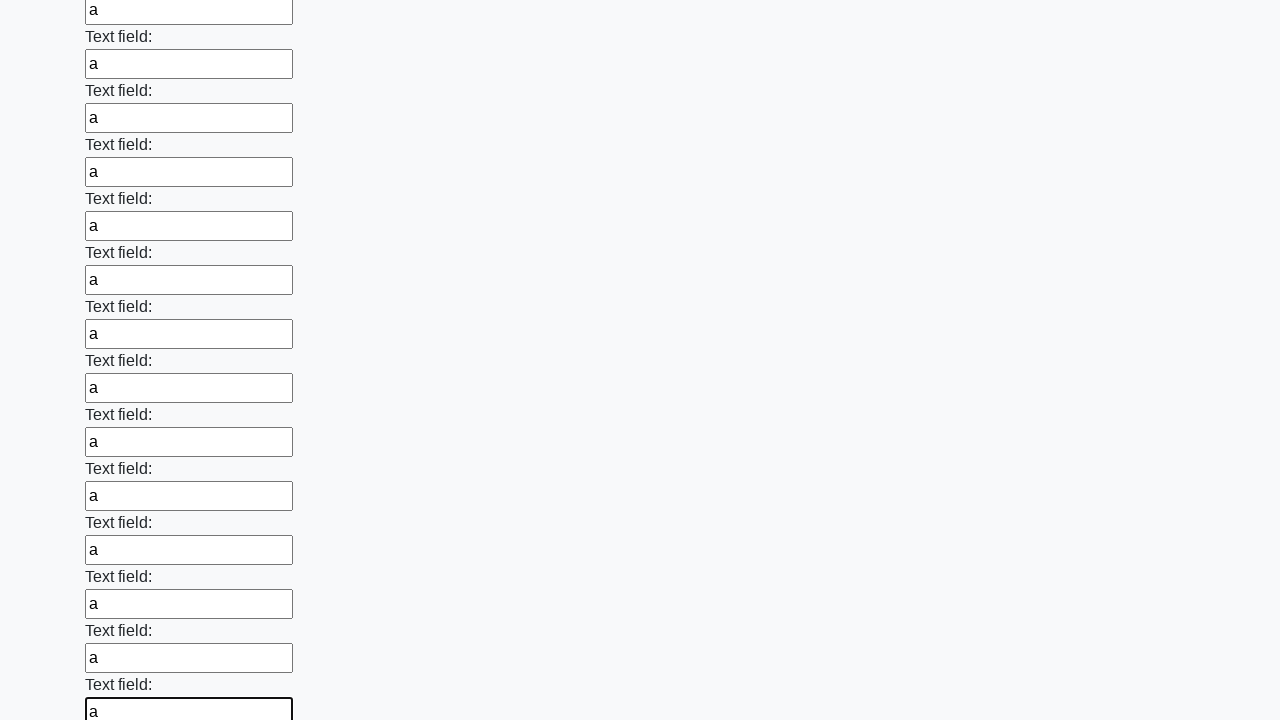

Filled text input field 54 of 100 with 'a' on xpath=//input[@type="text"] >> nth=53
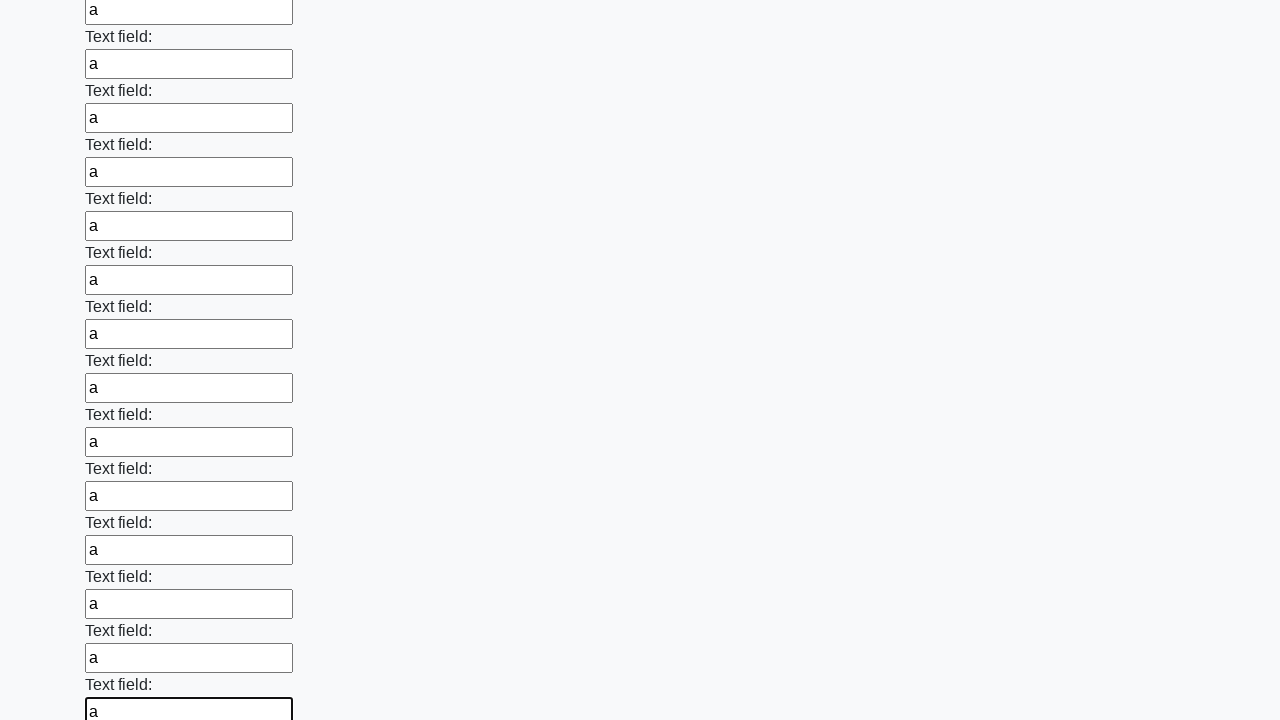

Filled text input field 55 of 100 with 'a' on xpath=//input[@type="text"] >> nth=54
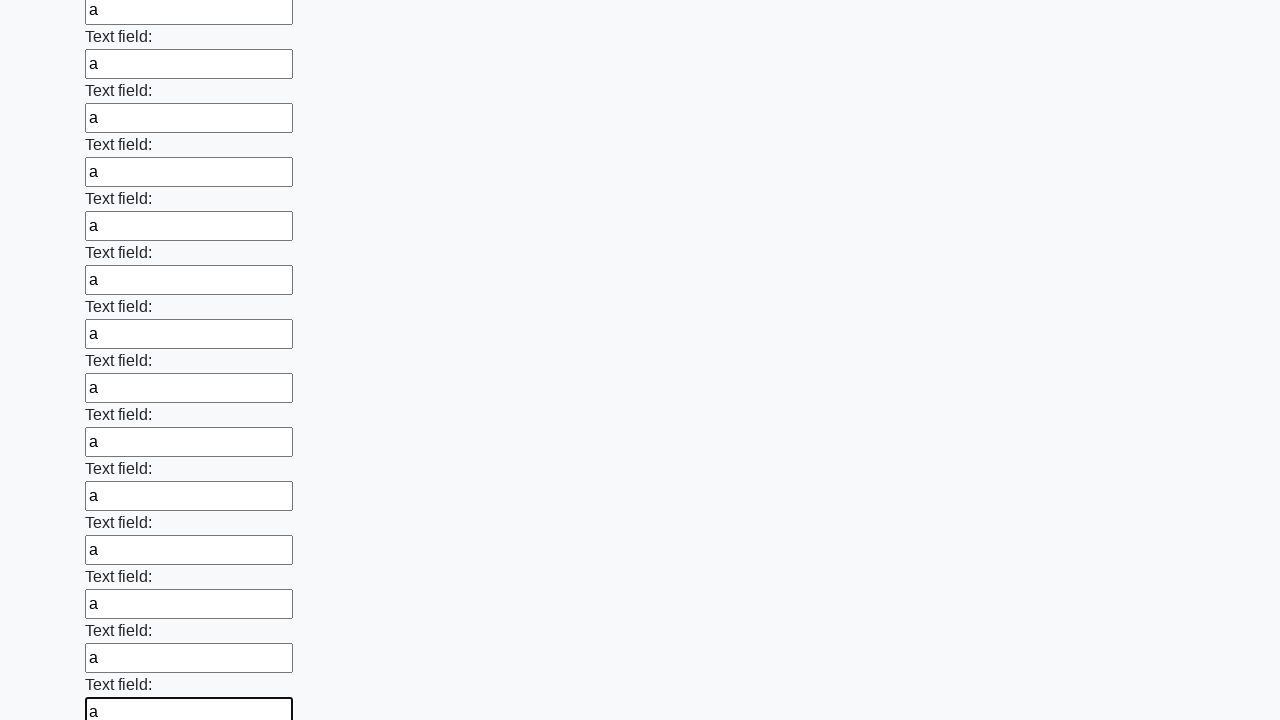

Filled text input field 56 of 100 with 'a' on xpath=//input[@type="text"] >> nth=55
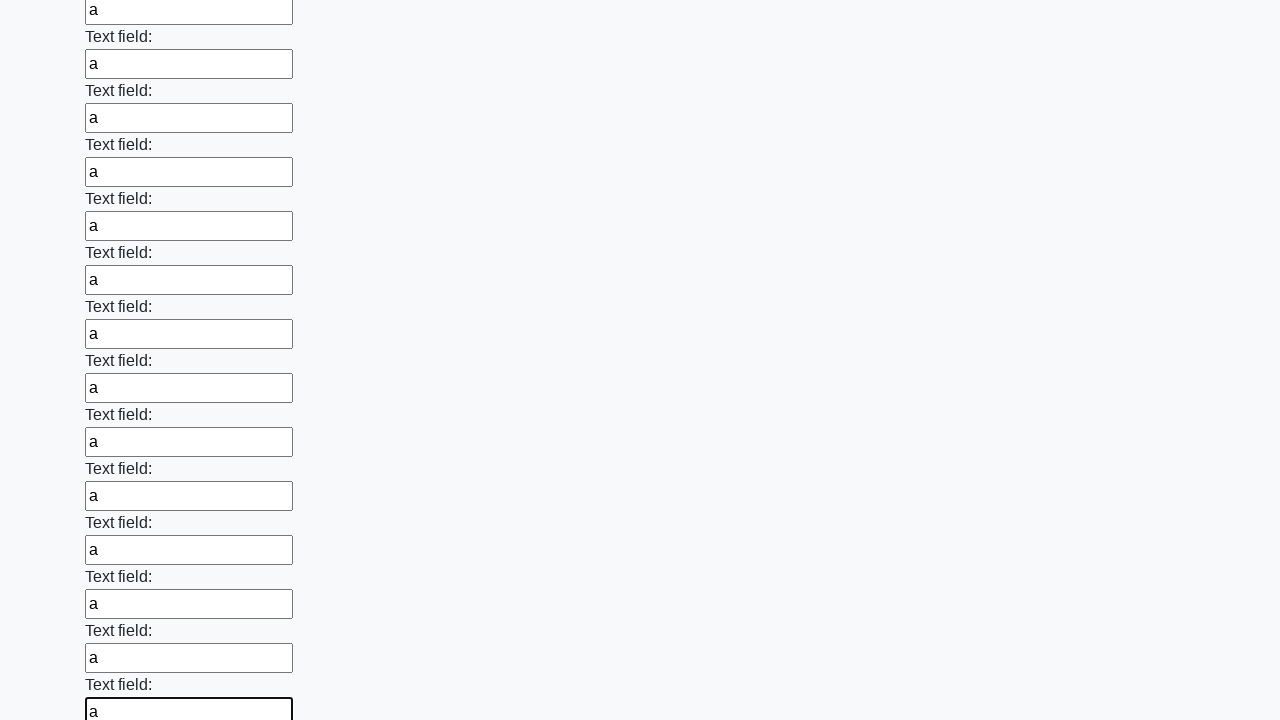

Filled text input field 57 of 100 with 'a' on xpath=//input[@type="text"] >> nth=56
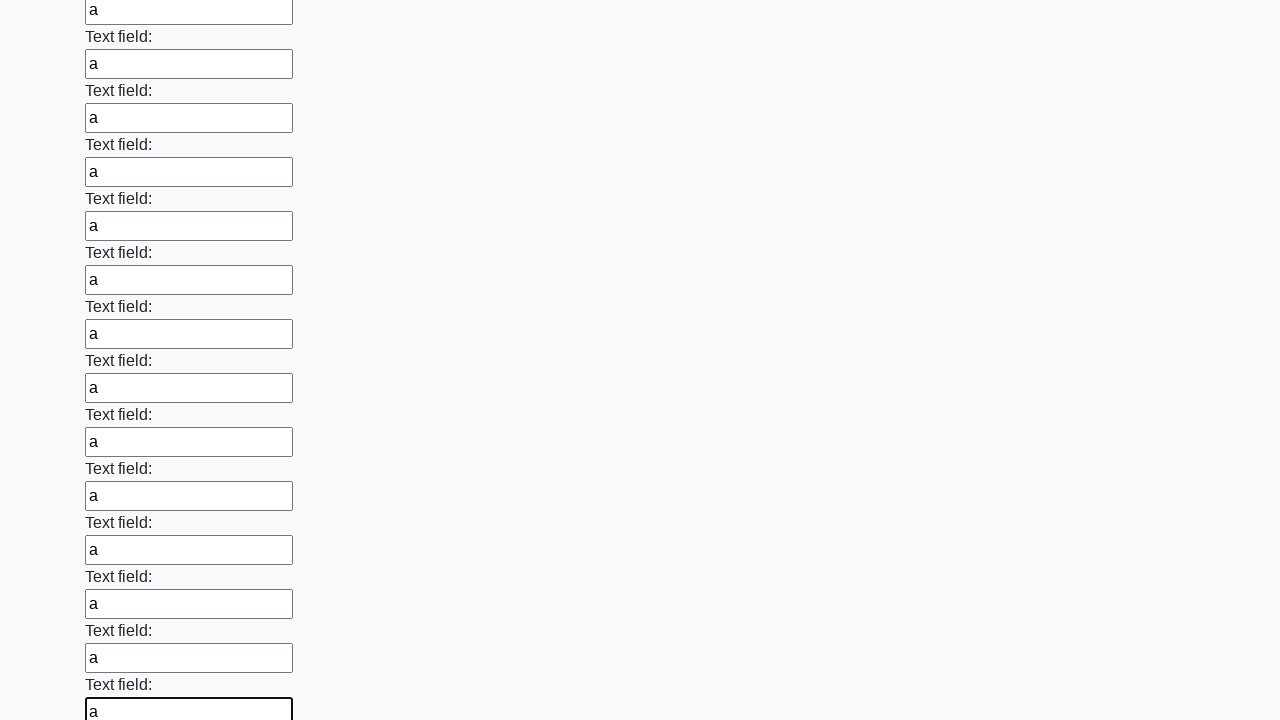

Filled text input field 58 of 100 with 'a' on xpath=//input[@type="text"] >> nth=57
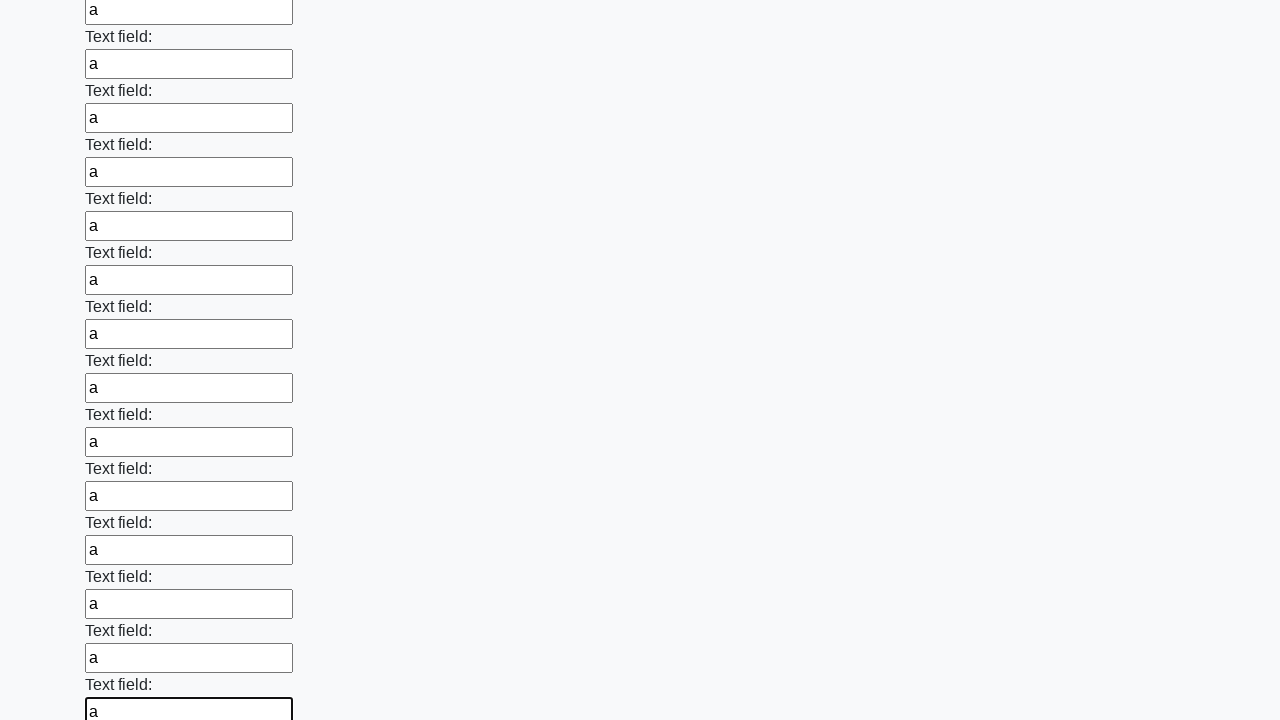

Filled text input field 59 of 100 with 'a' on xpath=//input[@type="text"] >> nth=58
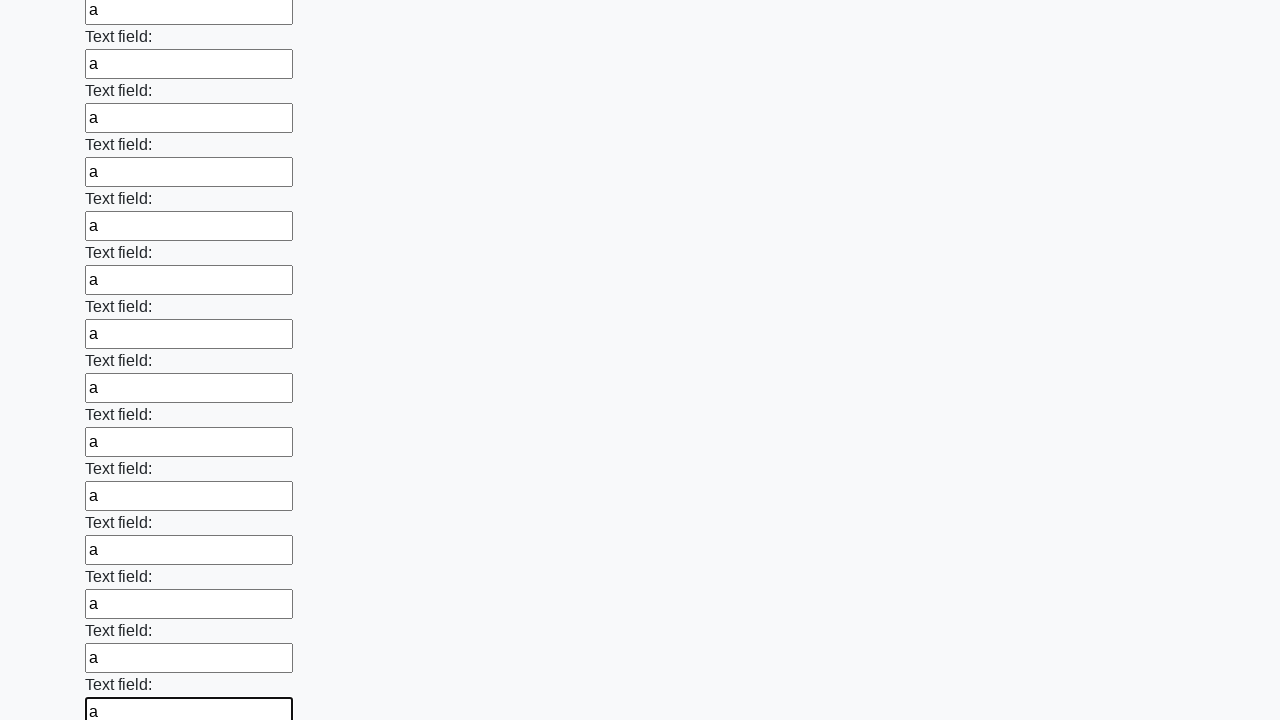

Filled text input field 60 of 100 with 'a' on xpath=//input[@type="text"] >> nth=59
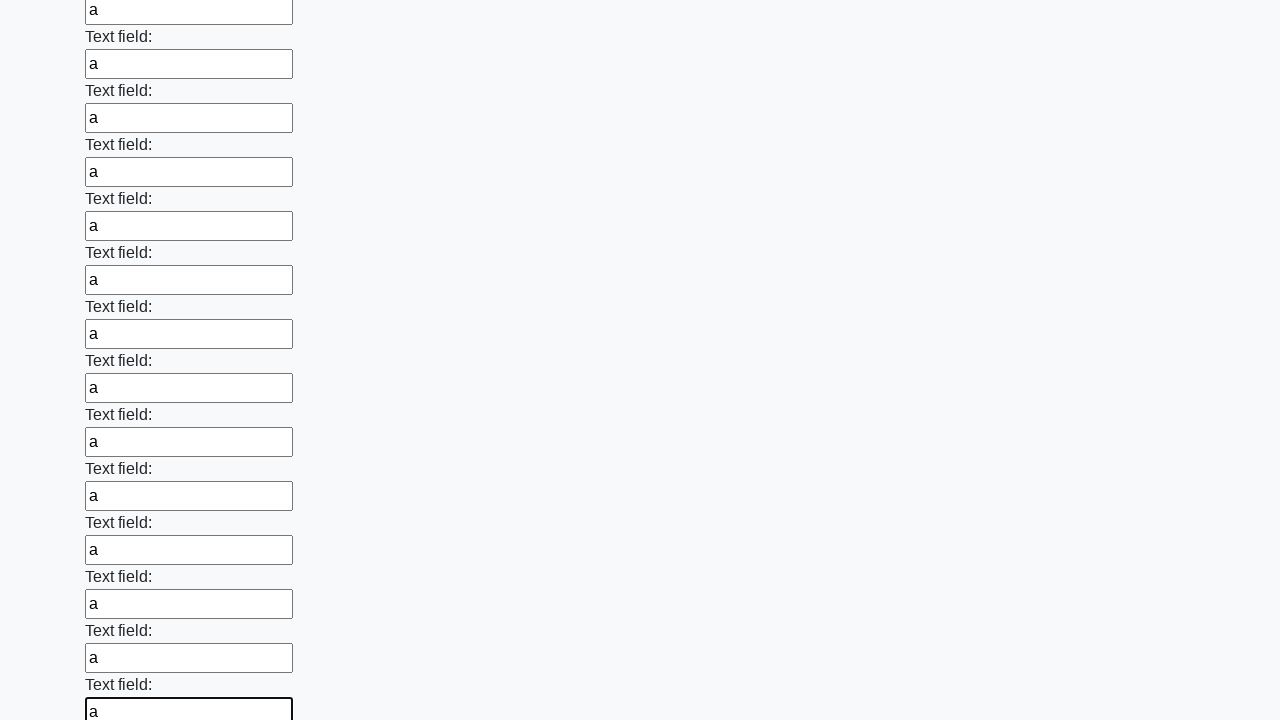

Filled text input field 61 of 100 with 'a' on xpath=//input[@type="text"] >> nth=60
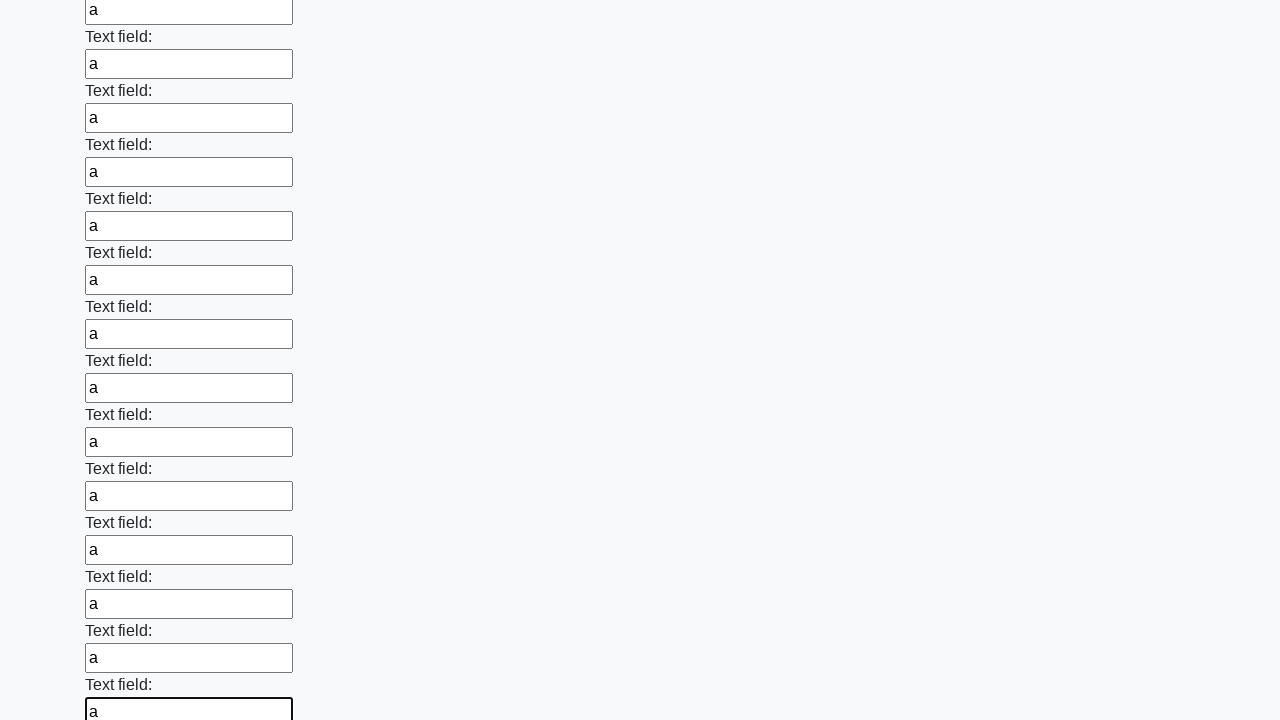

Filled text input field 62 of 100 with 'a' on xpath=//input[@type="text"] >> nth=61
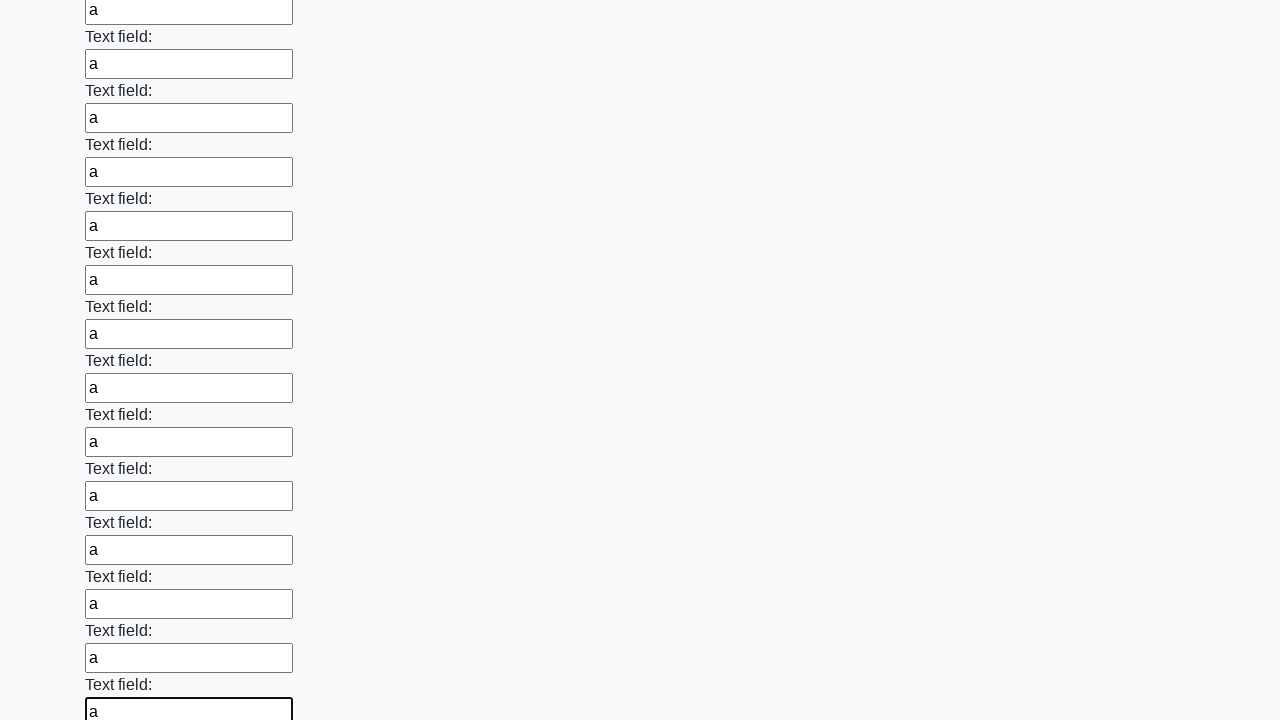

Filled text input field 63 of 100 with 'a' on xpath=//input[@type="text"] >> nth=62
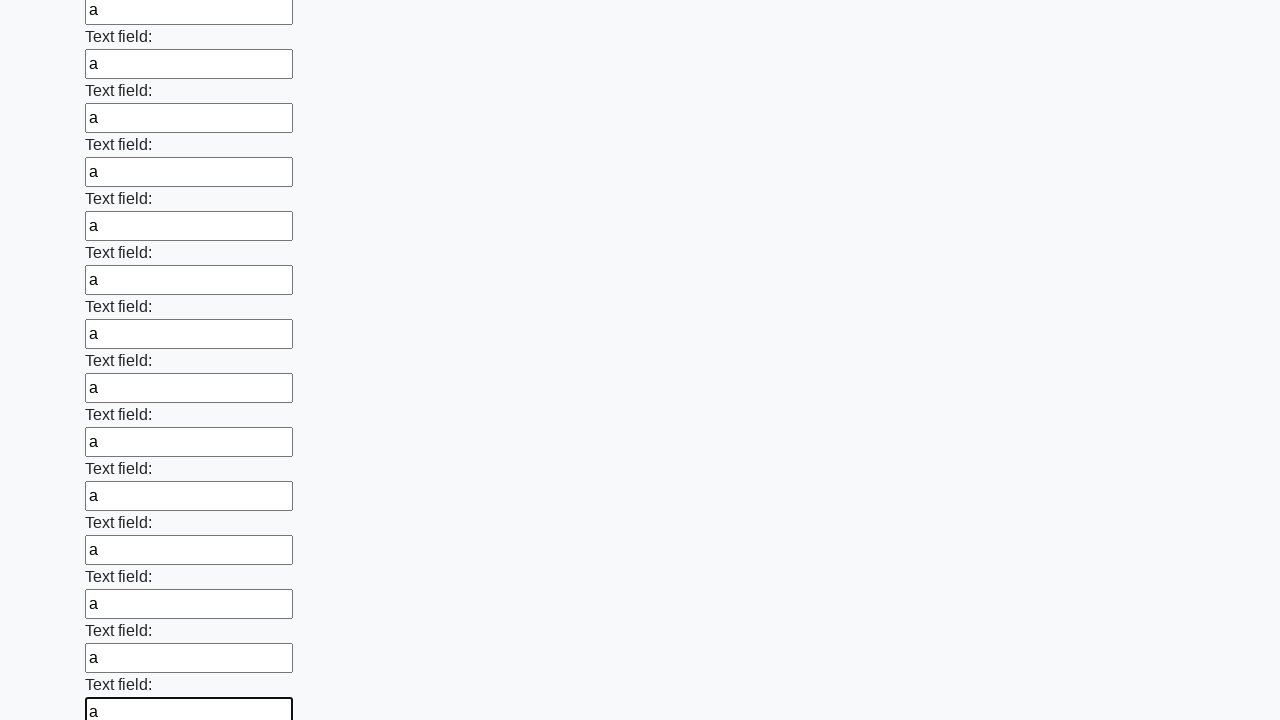

Filled text input field 64 of 100 with 'a' on xpath=//input[@type="text"] >> nth=63
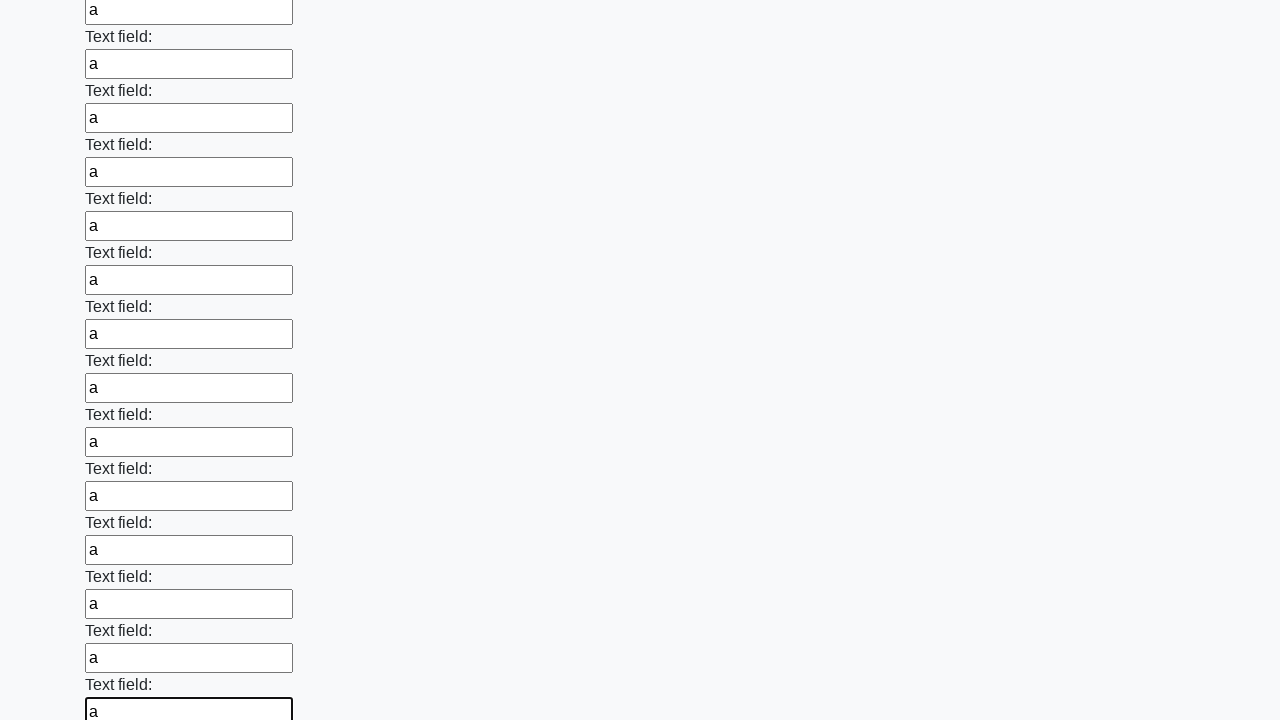

Filled text input field 65 of 100 with 'a' on xpath=//input[@type="text"] >> nth=64
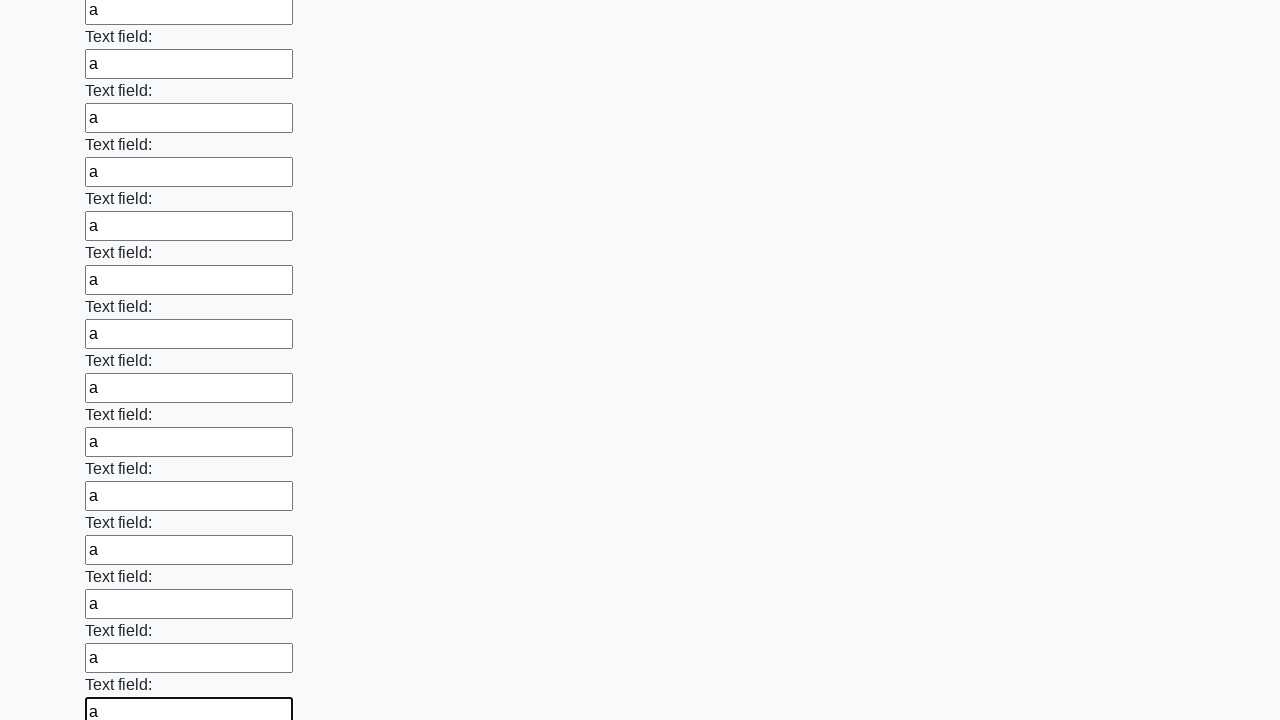

Filled text input field 66 of 100 with 'a' on xpath=//input[@type="text"] >> nth=65
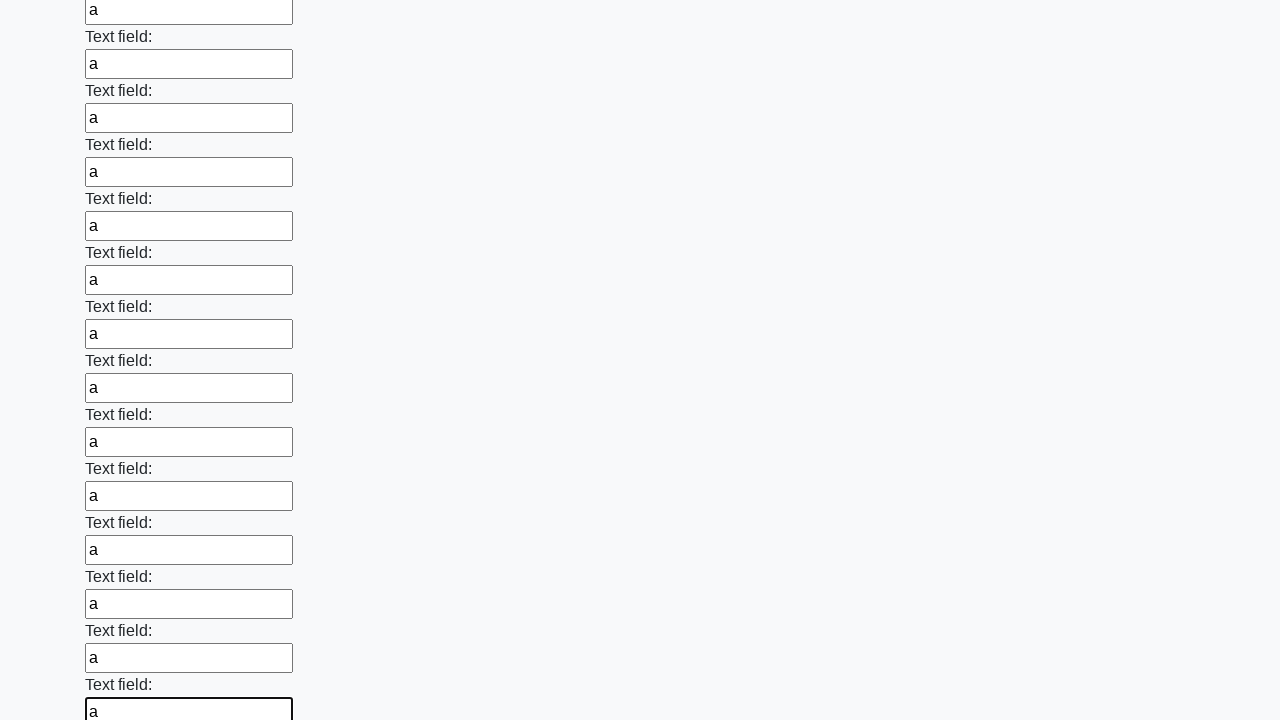

Filled text input field 67 of 100 with 'a' on xpath=//input[@type="text"] >> nth=66
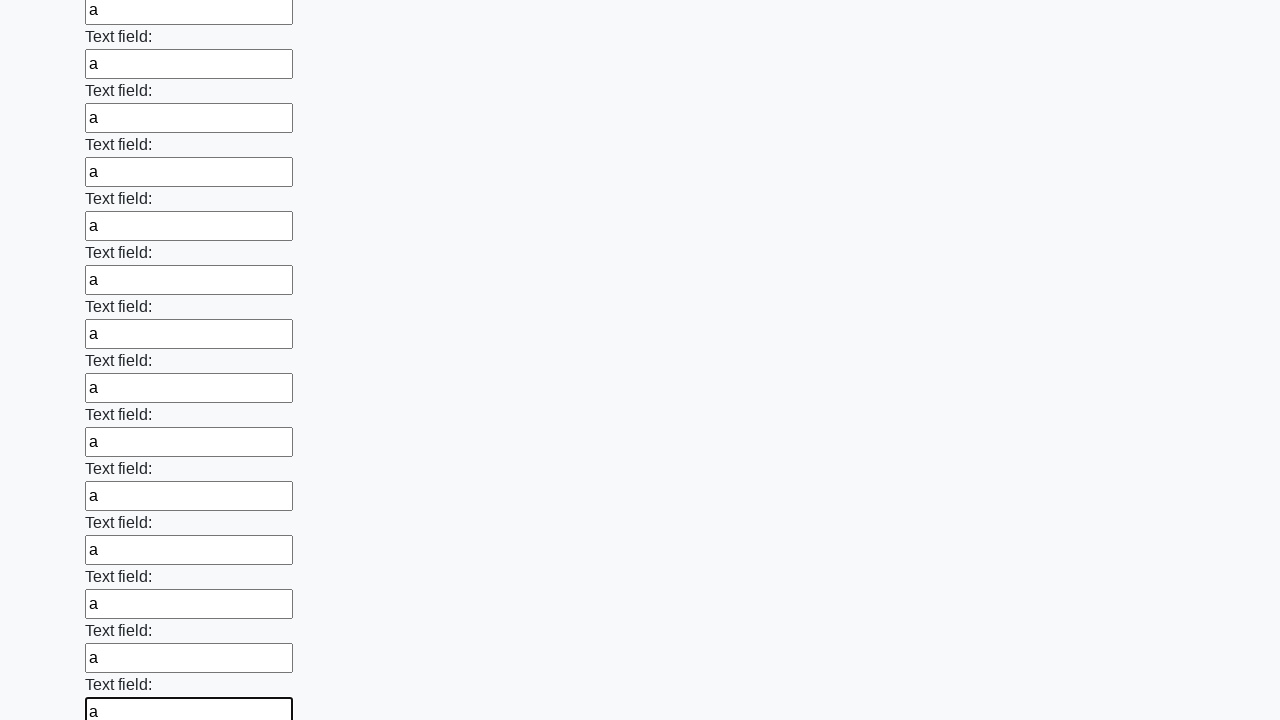

Filled text input field 68 of 100 with 'a' on xpath=//input[@type="text"] >> nth=67
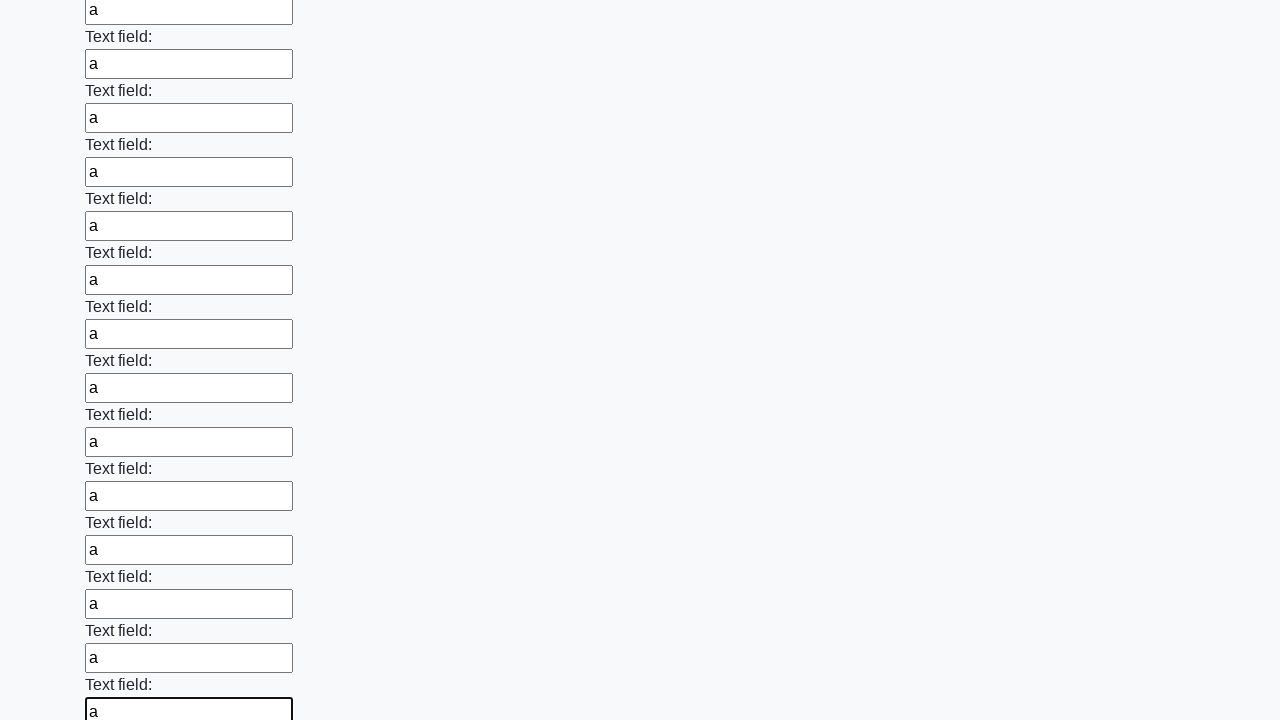

Filled text input field 69 of 100 with 'a' on xpath=//input[@type="text"] >> nth=68
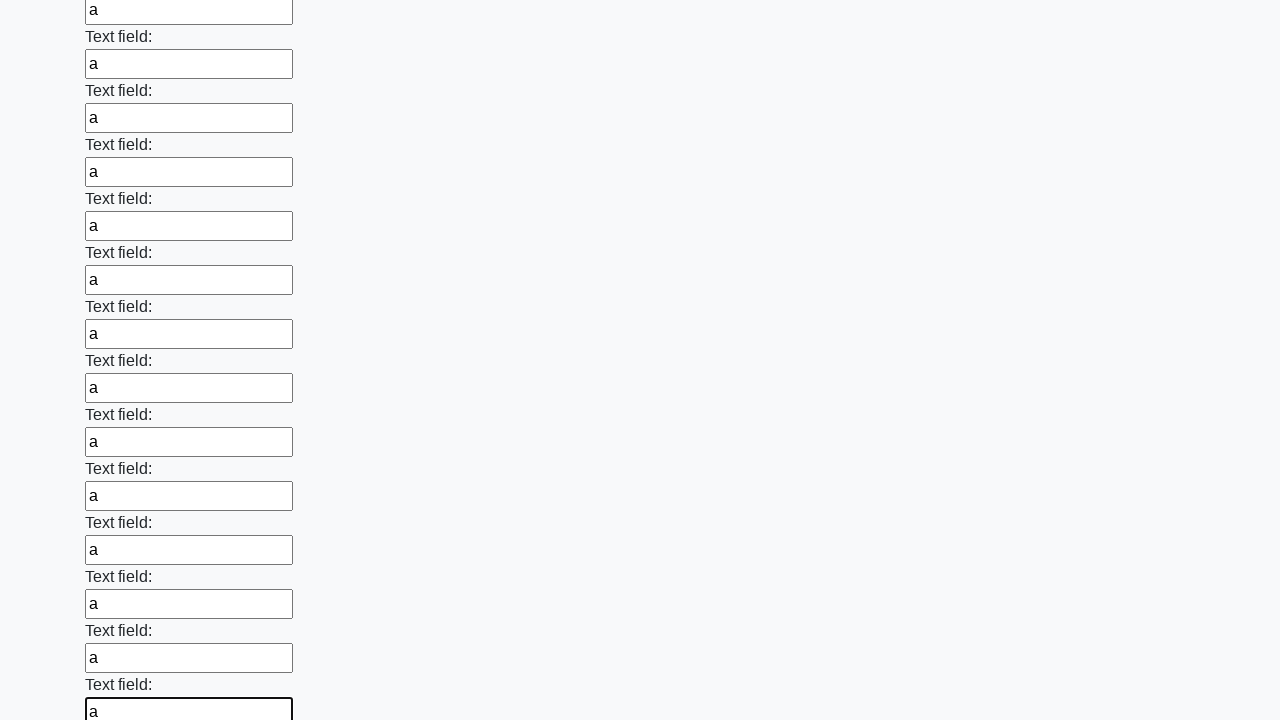

Filled text input field 70 of 100 with 'a' on xpath=//input[@type="text"] >> nth=69
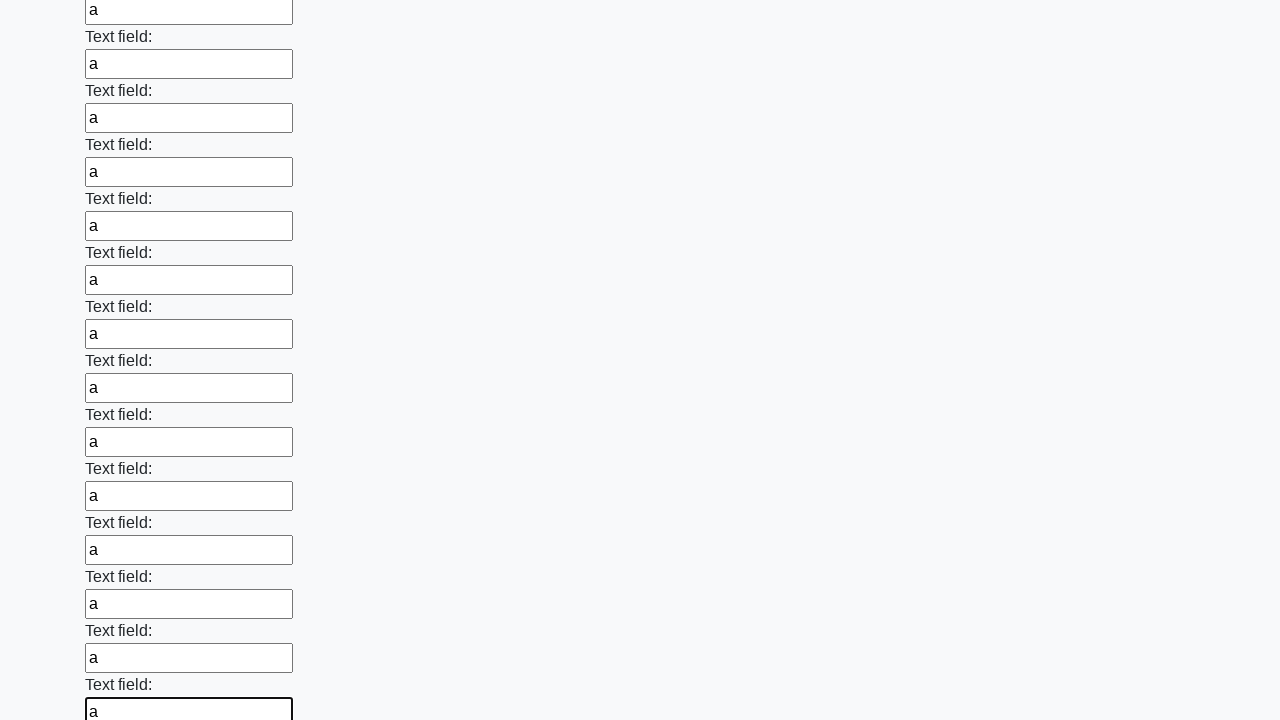

Filled text input field 71 of 100 with 'a' on xpath=//input[@type="text"] >> nth=70
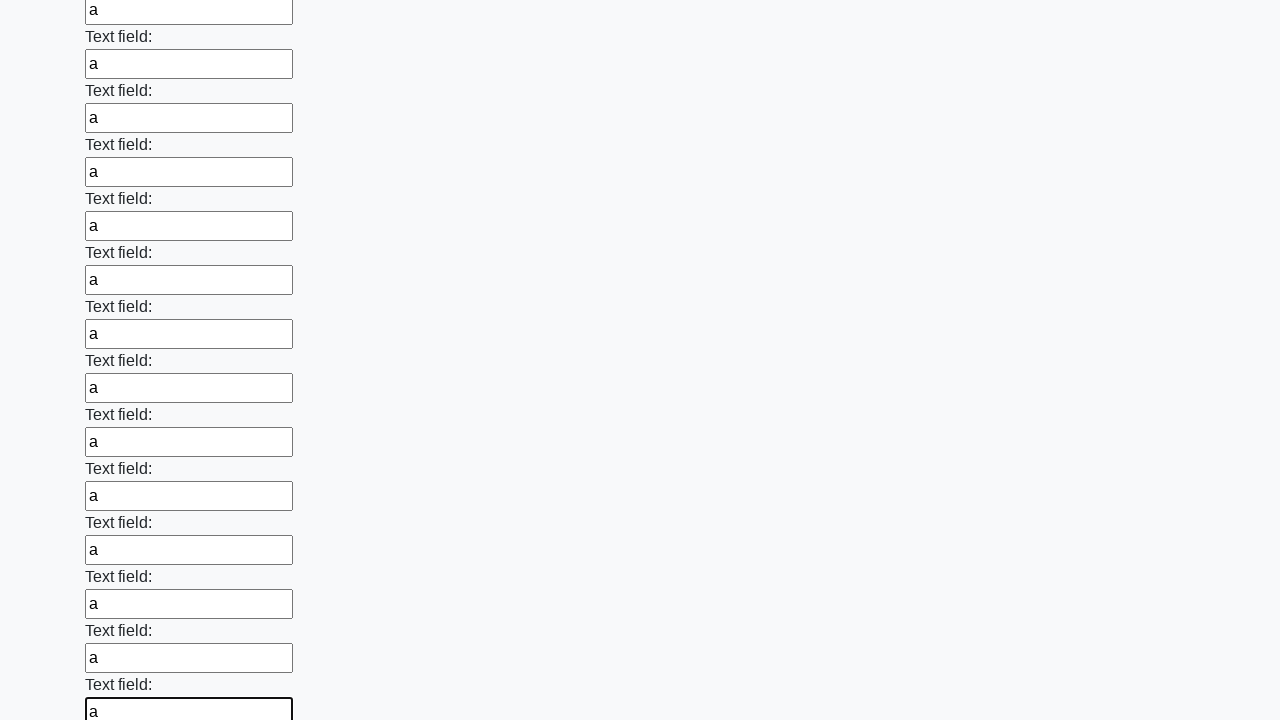

Filled text input field 72 of 100 with 'a' on xpath=//input[@type="text"] >> nth=71
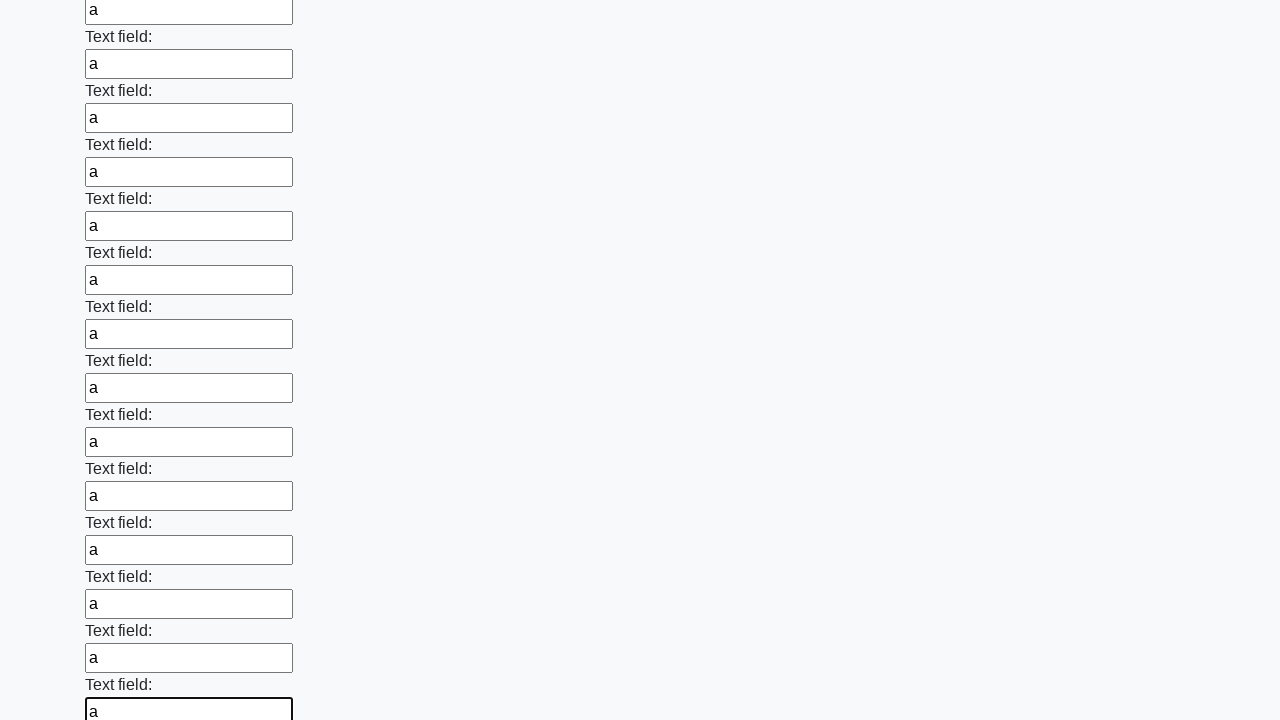

Filled text input field 73 of 100 with 'a' on xpath=//input[@type="text"] >> nth=72
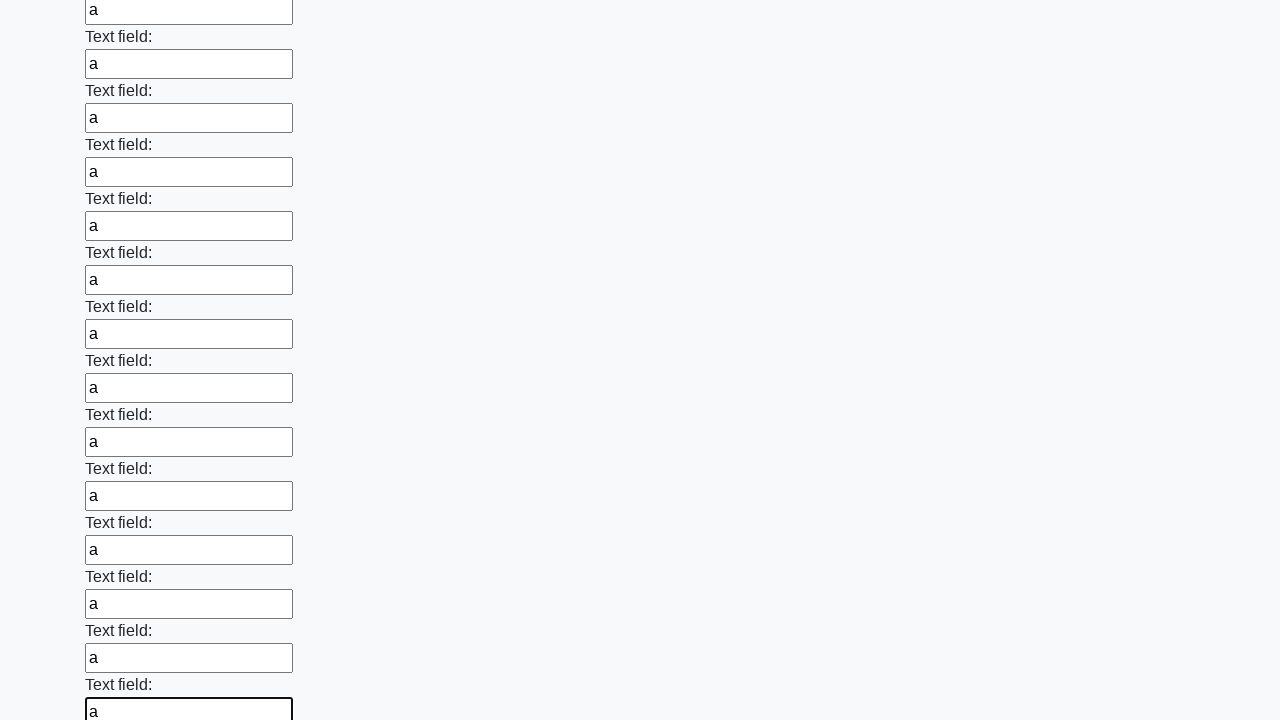

Filled text input field 74 of 100 with 'a' on xpath=//input[@type="text"] >> nth=73
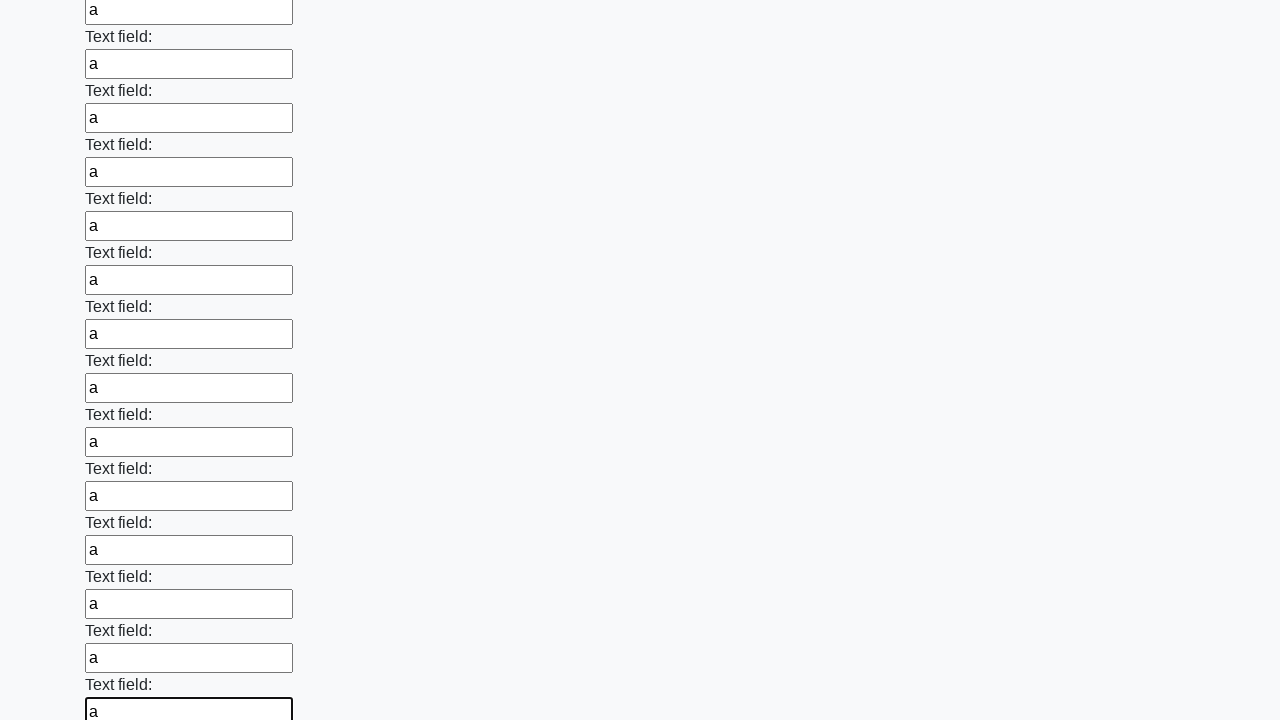

Filled text input field 75 of 100 with 'a' on xpath=//input[@type="text"] >> nth=74
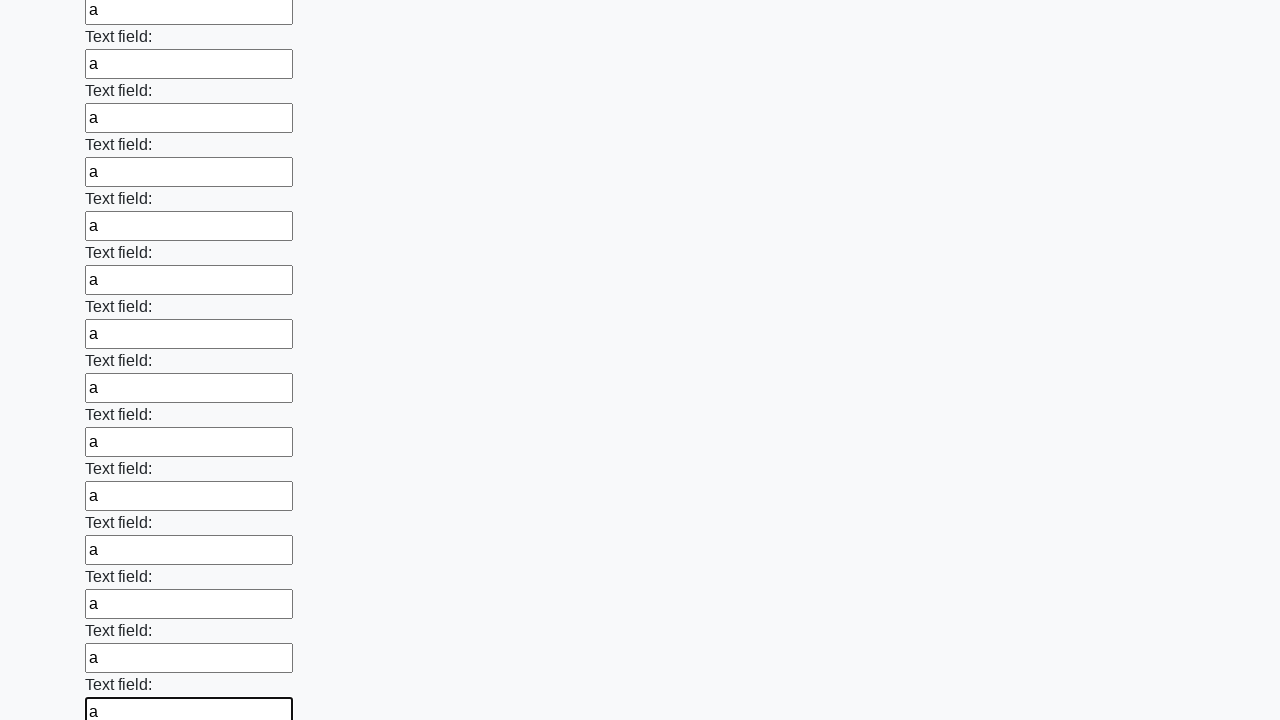

Filled text input field 76 of 100 with 'a' on xpath=//input[@type="text"] >> nth=75
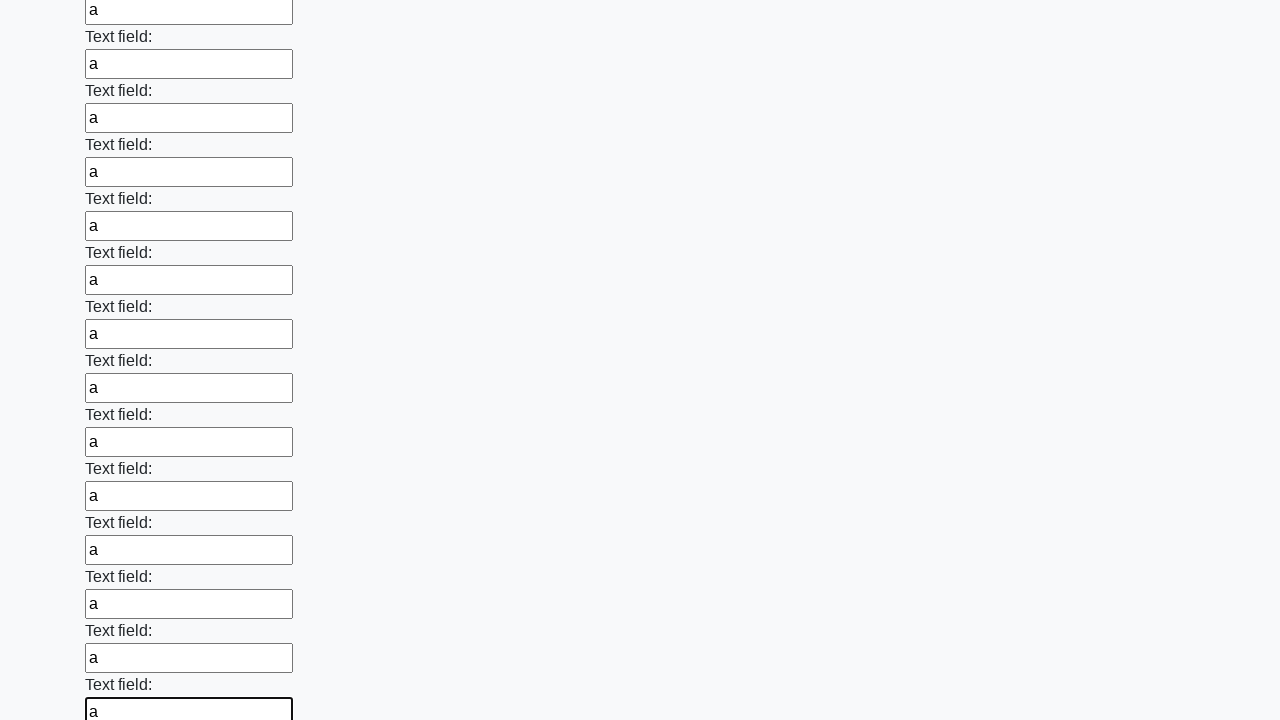

Filled text input field 77 of 100 with 'a' on xpath=//input[@type="text"] >> nth=76
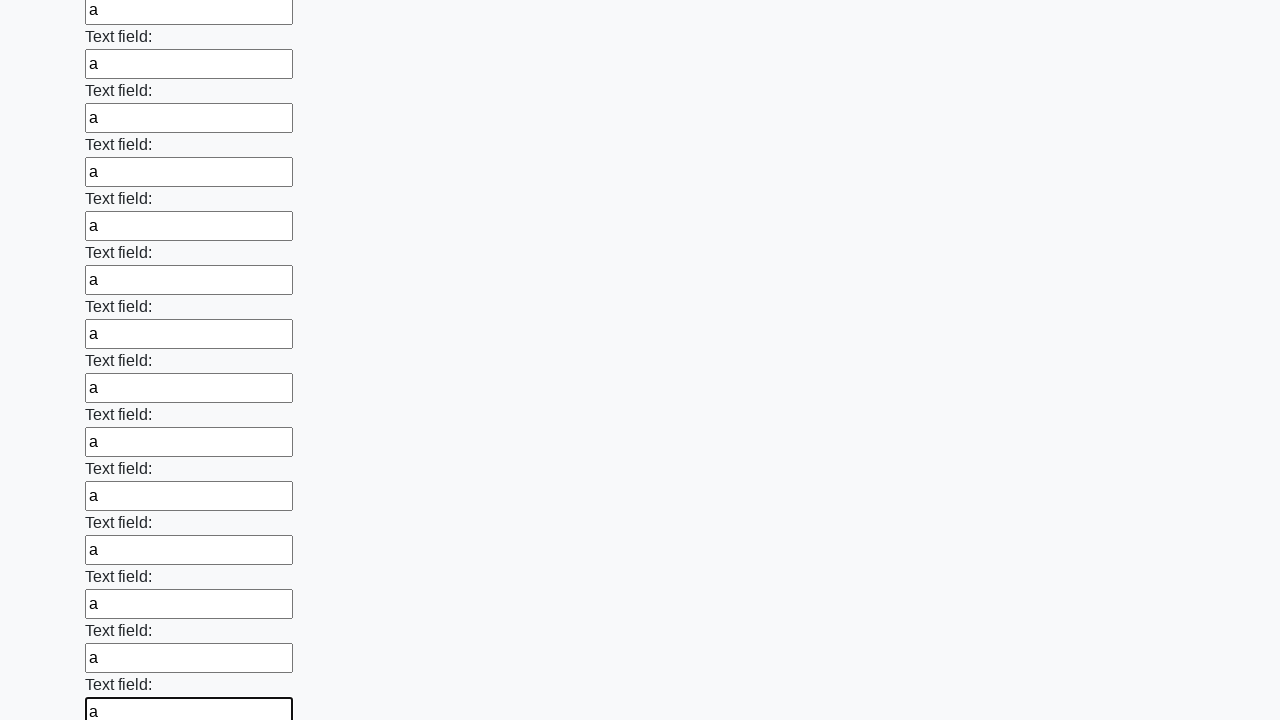

Filled text input field 78 of 100 with 'a' on xpath=//input[@type="text"] >> nth=77
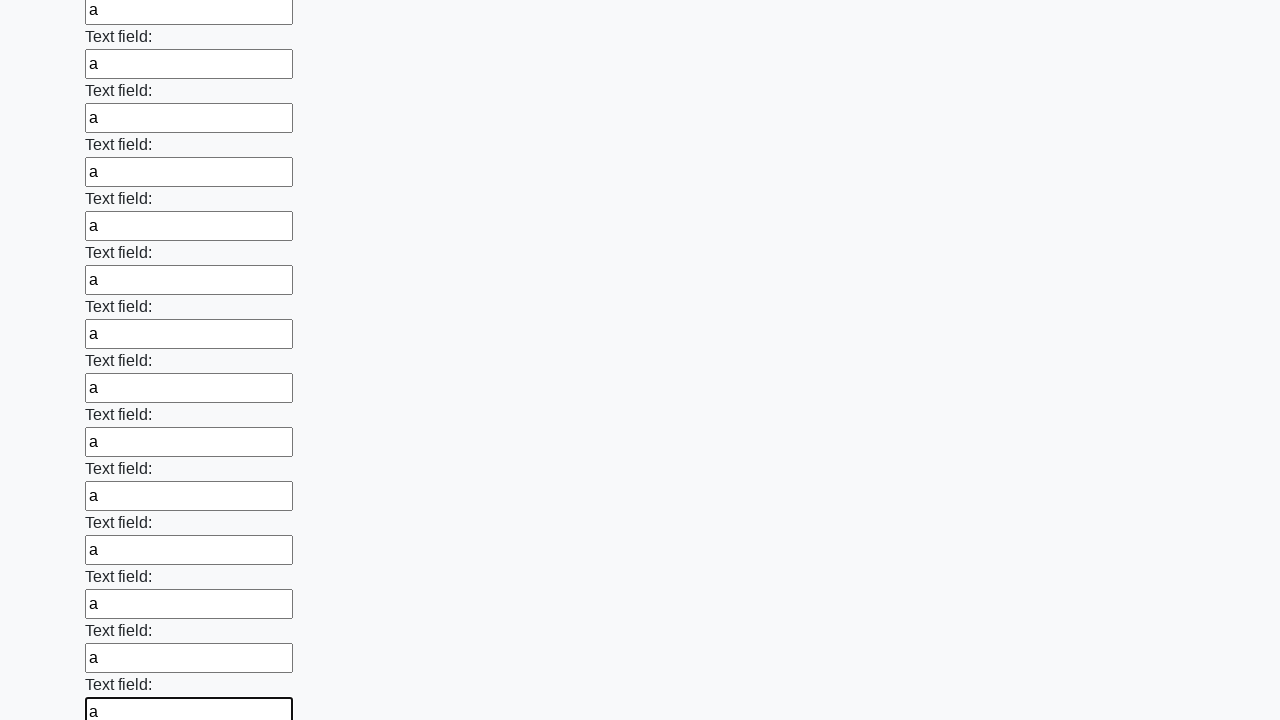

Filled text input field 79 of 100 with 'a' on xpath=//input[@type="text"] >> nth=78
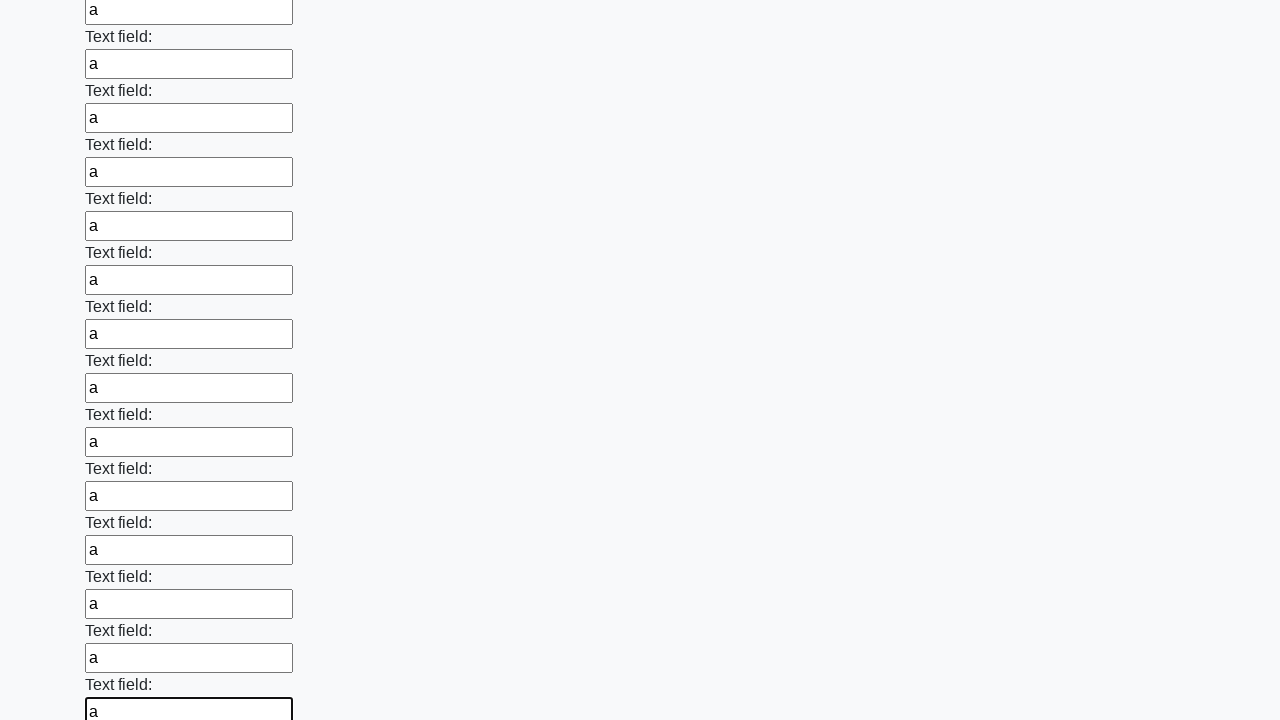

Filled text input field 80 of 100 with 'a' on xpath=//input[@type="text"] >> nth=79
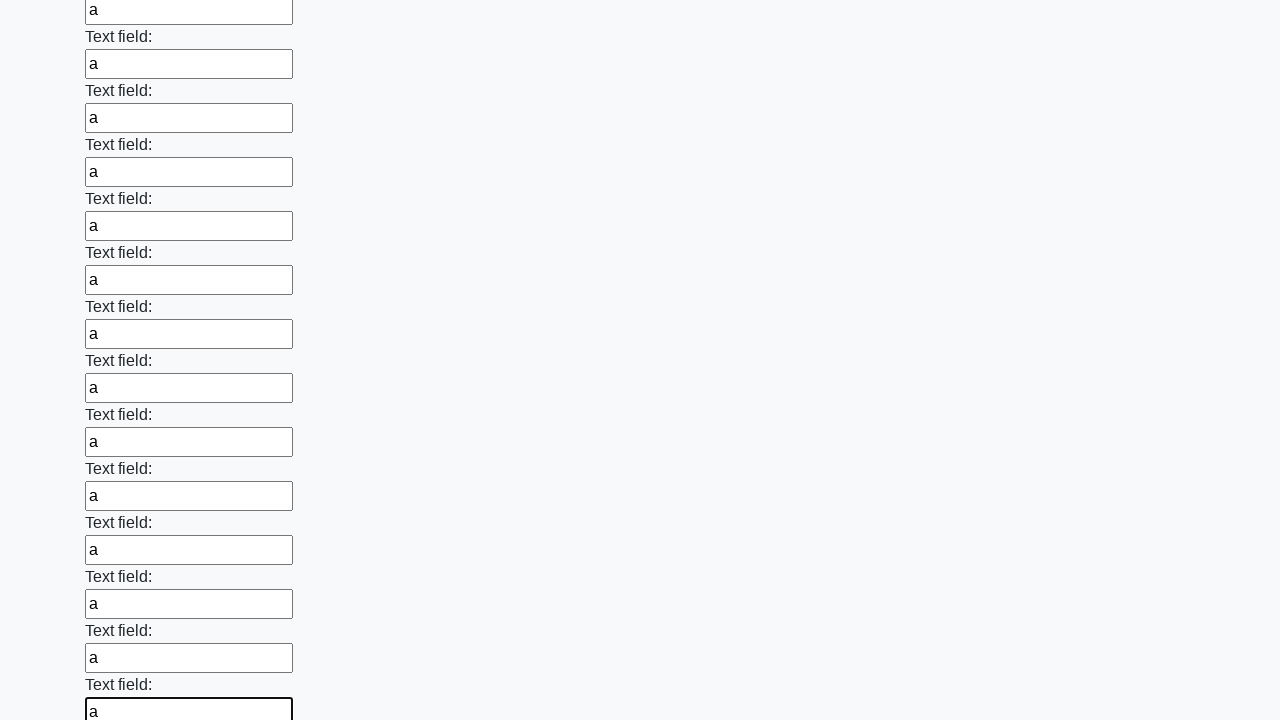

Filled text input field 81 of 100 with 'a' on xpath=//input[@type="text"] >> nth=80
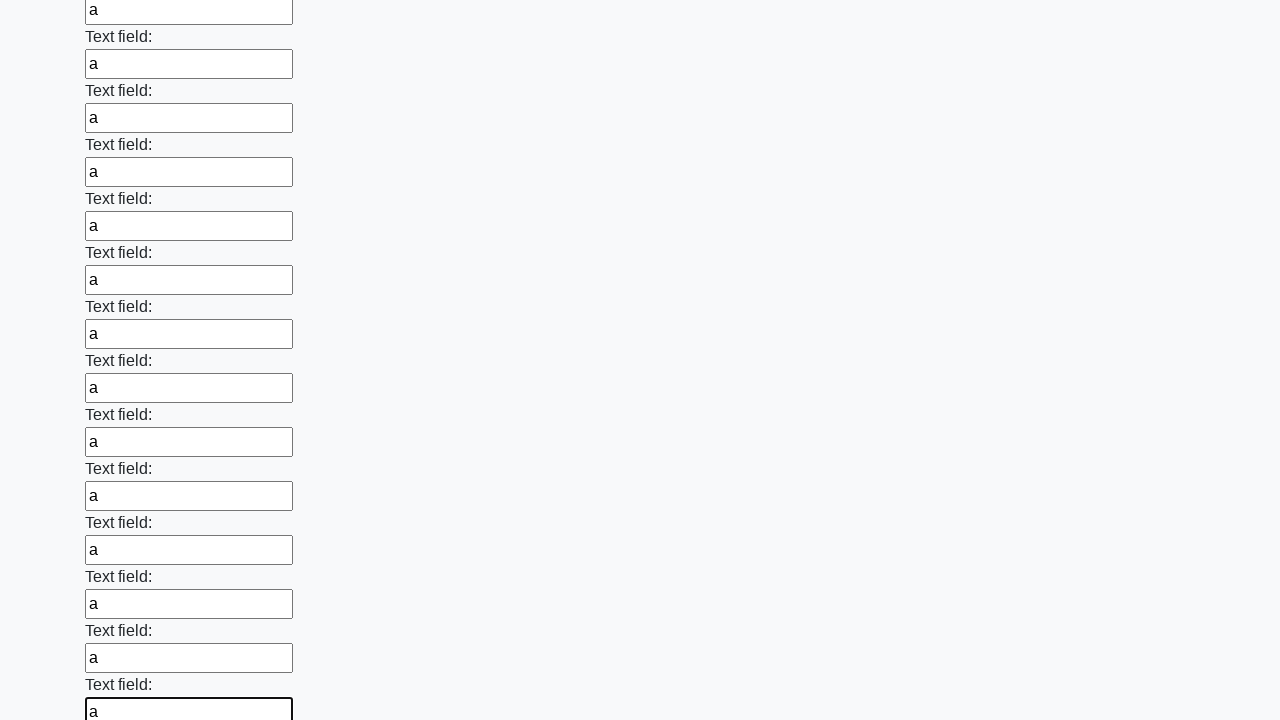

Filled text input field 82 of 100 with 'a' on xpath=//input[@type="text"] >> nth=81
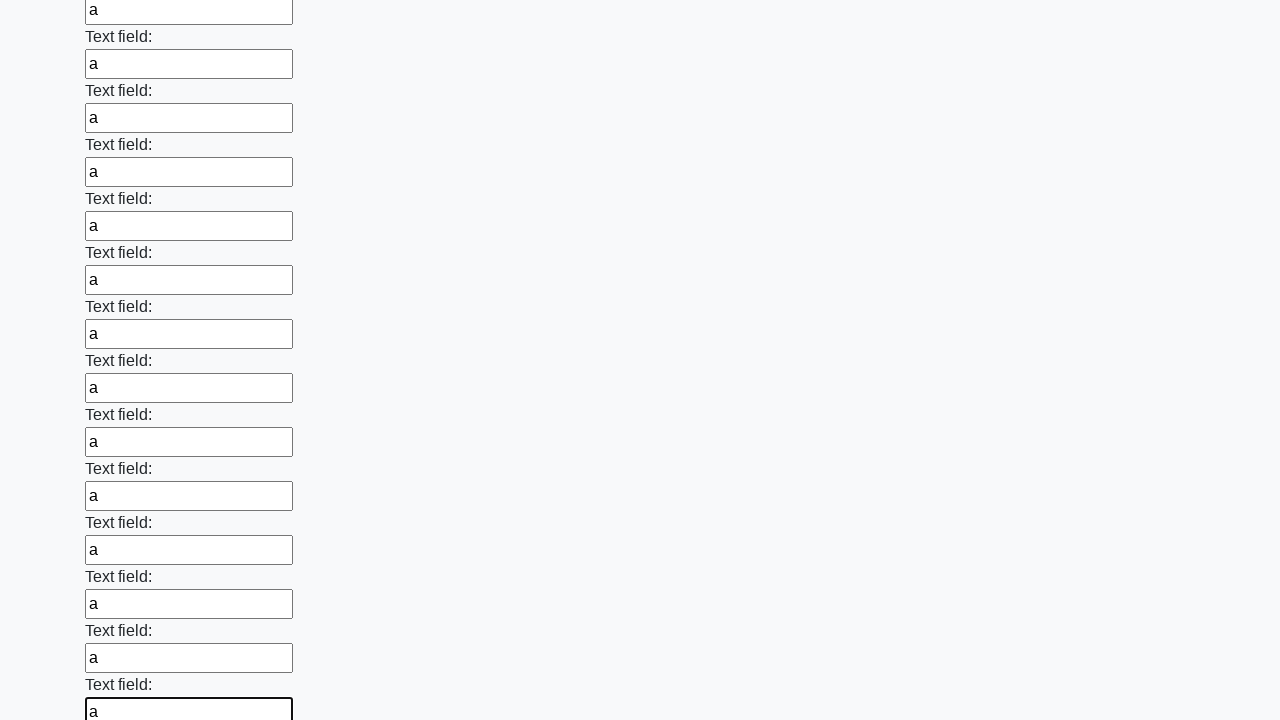

Filled text input field 83 of 100 with 'a' on xpath=//input[@type="text"] >> nth=82
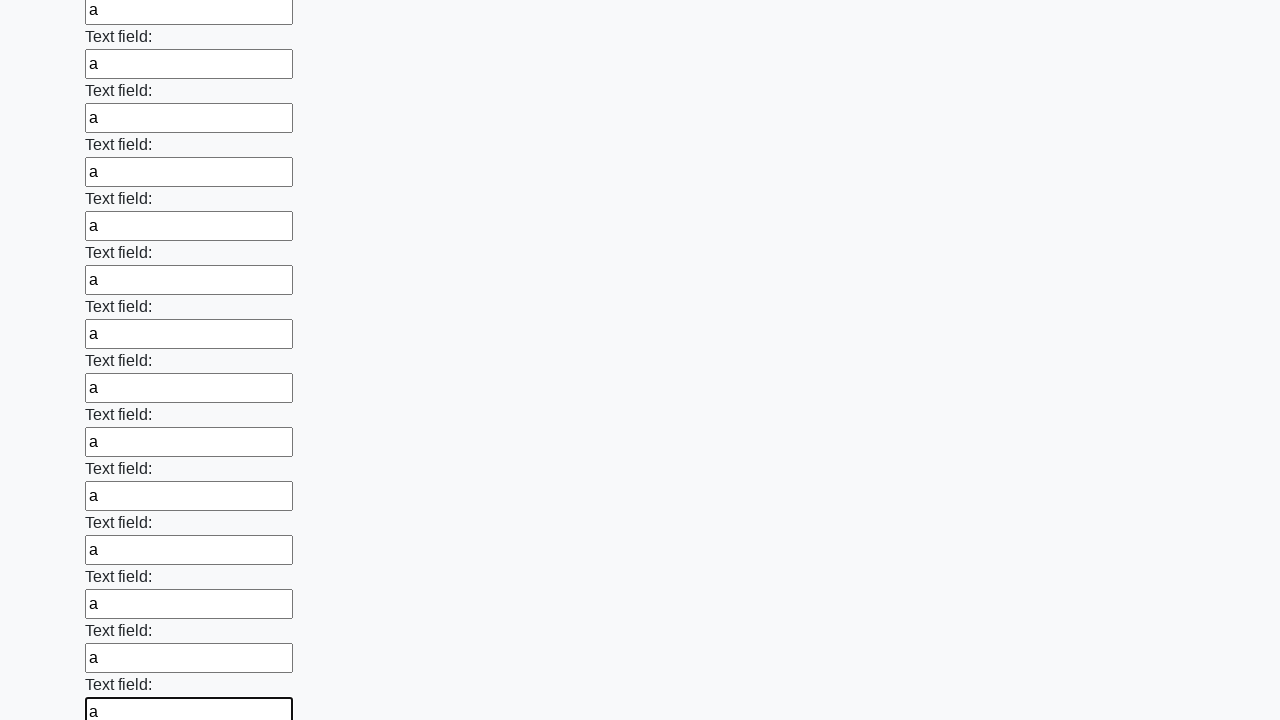

Filled text input field 84 of 100 with 'a' on xpath=//input[@type="text"] >> nth=83
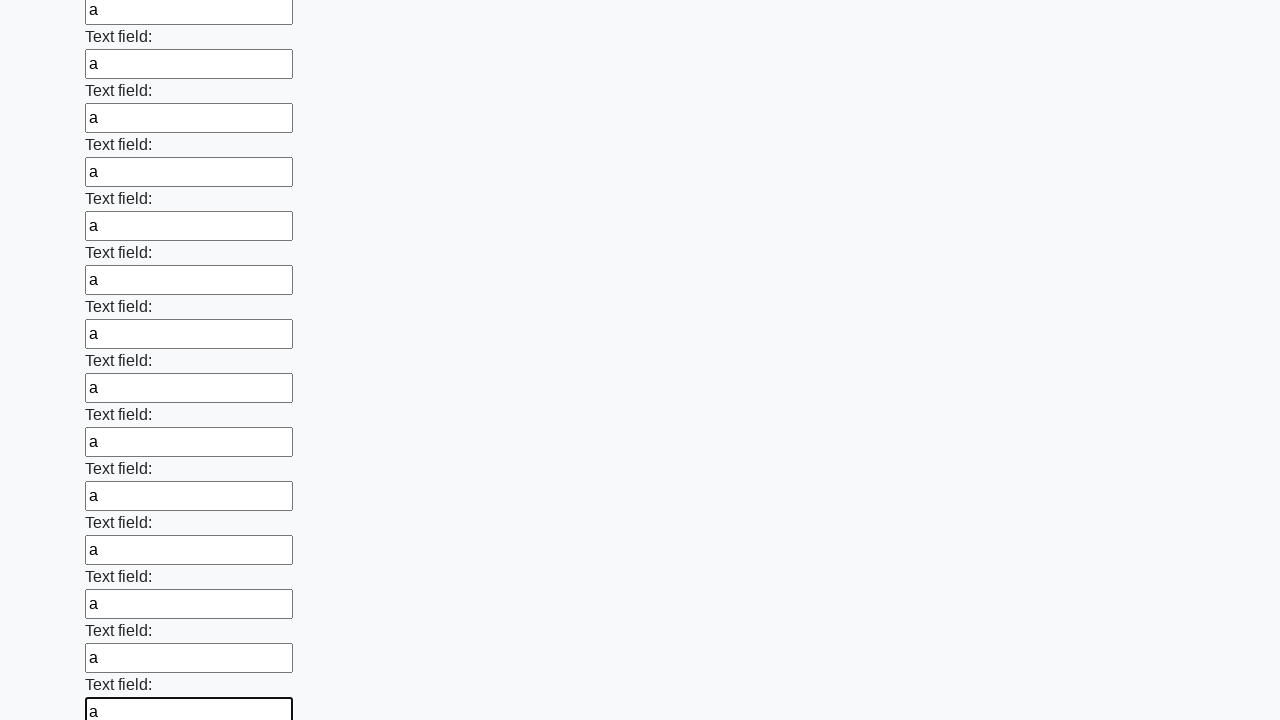

Filled text input field 85 of 100 with 'a' on xpath=//input[@type="text"] >> nth=84
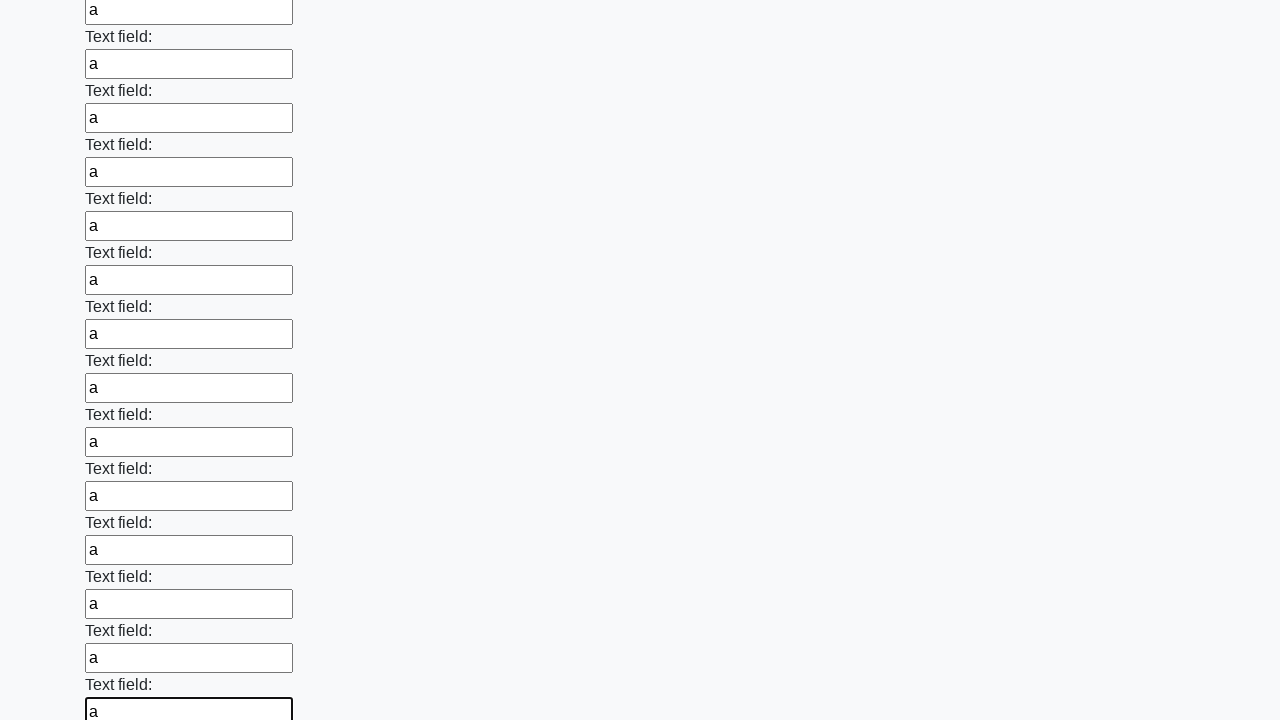

Filled text input field 86 of 100 with 'a' on xpath=//input[@type="text"] >> nth=85
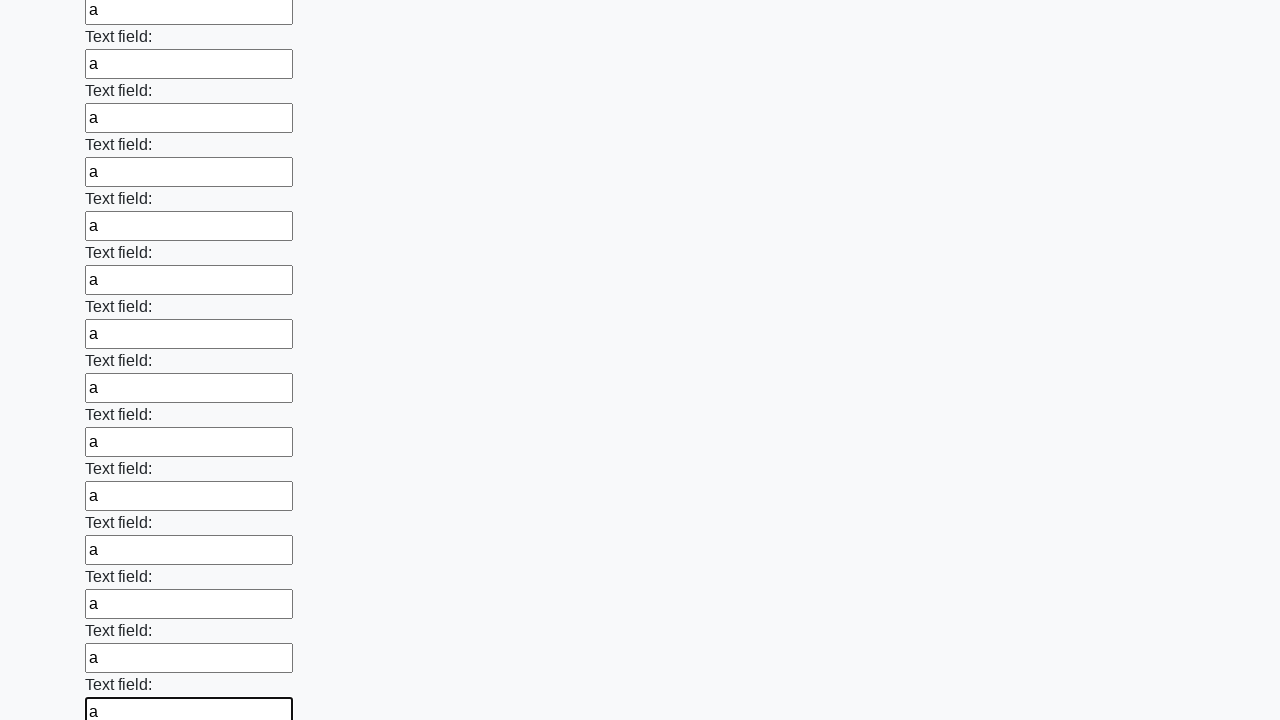

Filled text input field 87 of 100 with 'a' on xpath=//input[@type="text"] >> nth=86
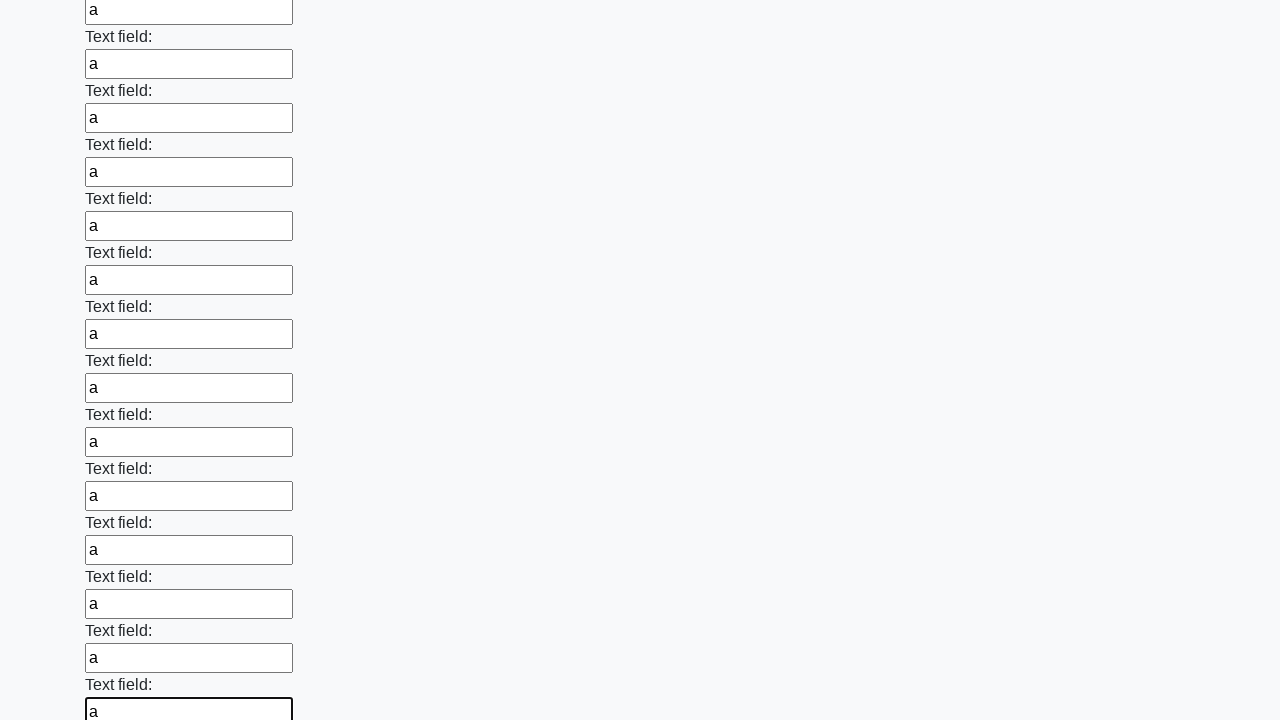

Filled text input field 88 of 100 with 'a' on xpath=//input[@type="text"] >> nth=87
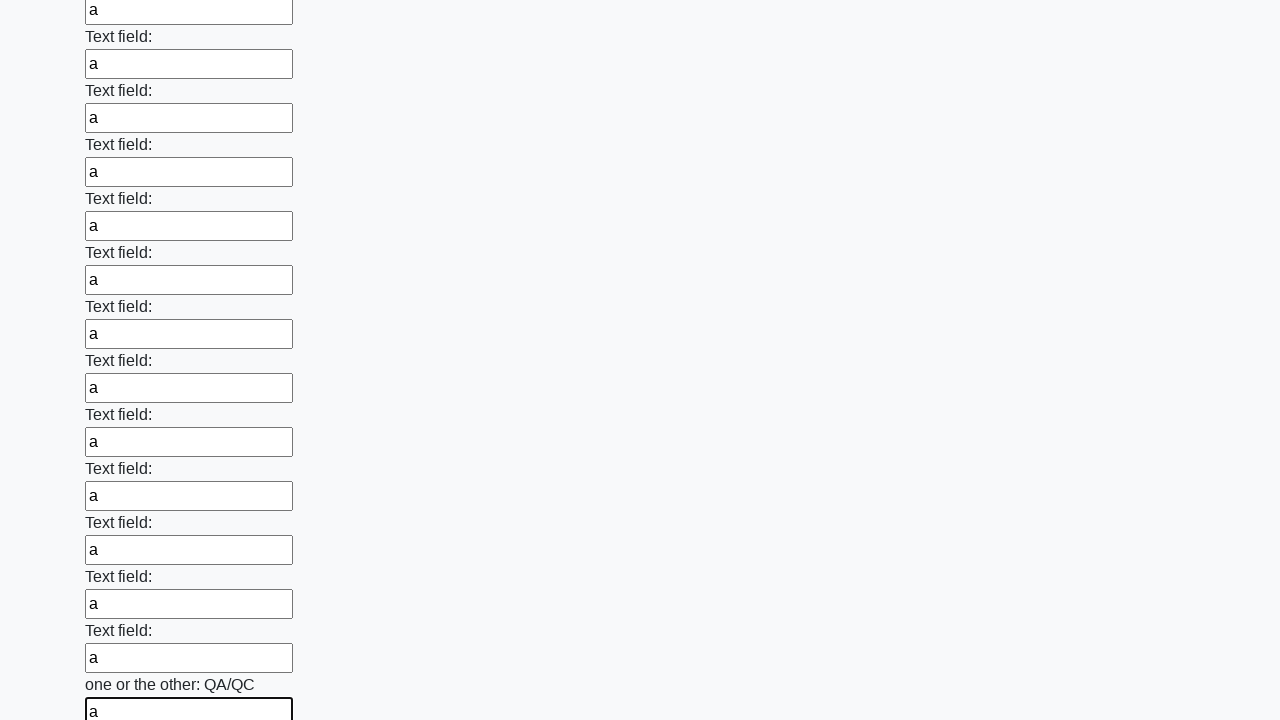

Filled text input field 89 of 100 with 'a' on xpath=//input[@type="text"] >> nth=88
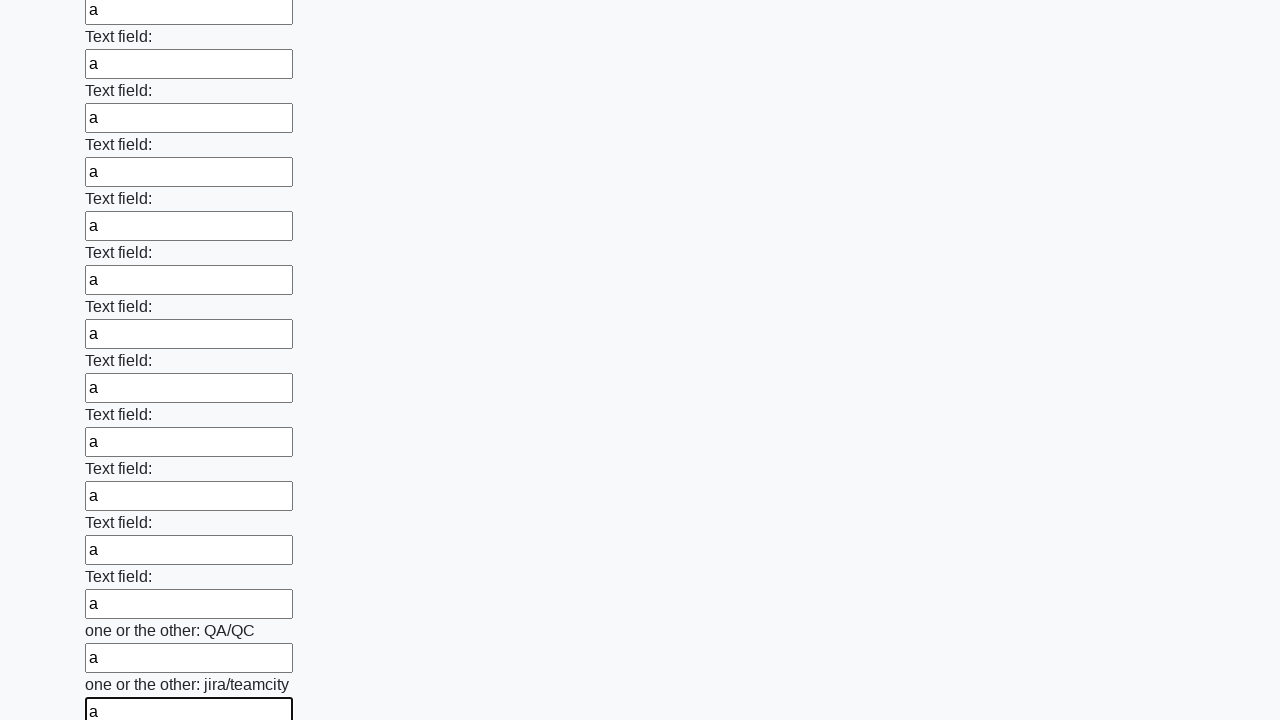

Filled text input field 90 of 100 with 'a' on xpath=//input[@type="text"] >> nth=89
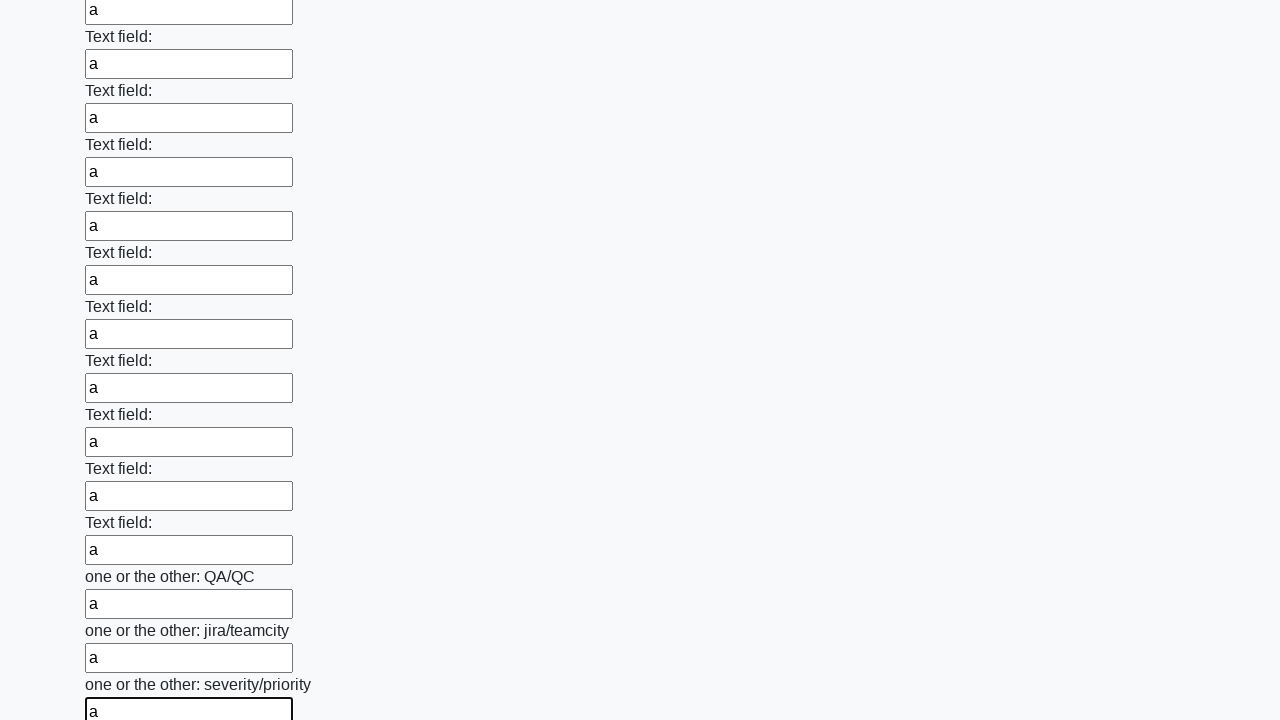

Filled text input field 91 of 100 with 'a' on xpath=//input[@type="text"] >> nth=90
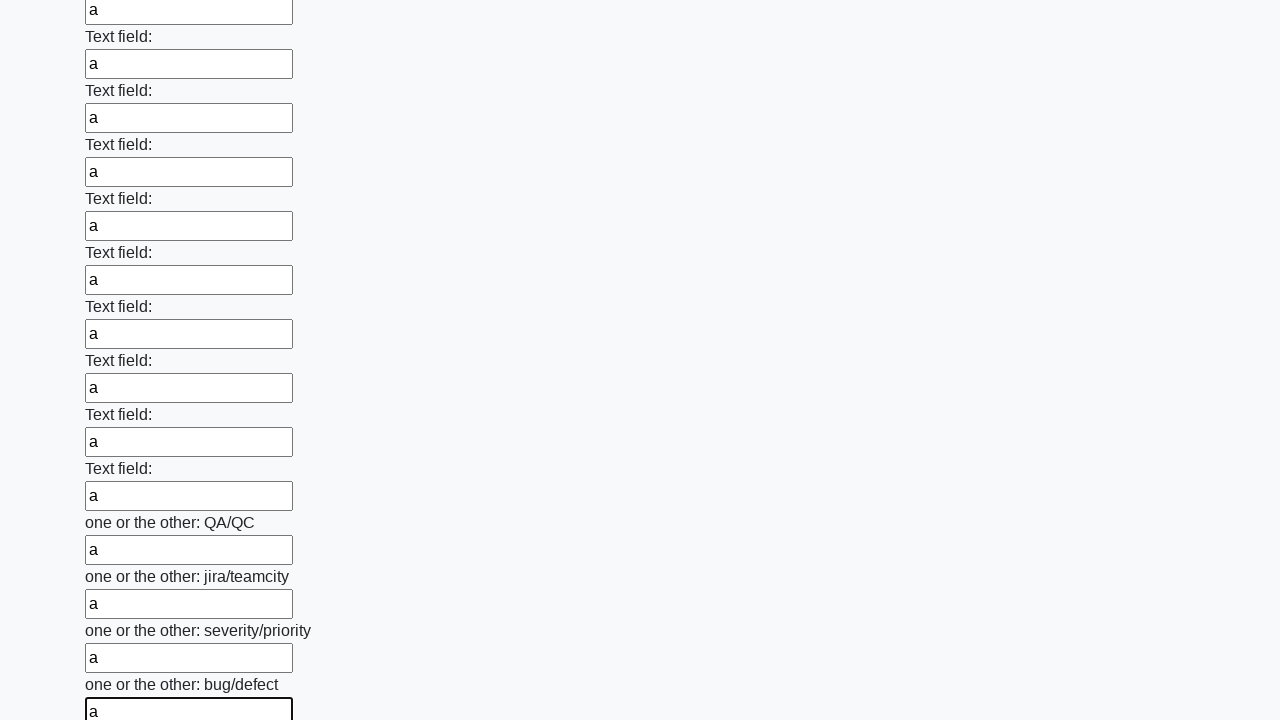

Filled text input field 92 of 100 with 'a' on xpath=//input[@type="text"] >> nth=91
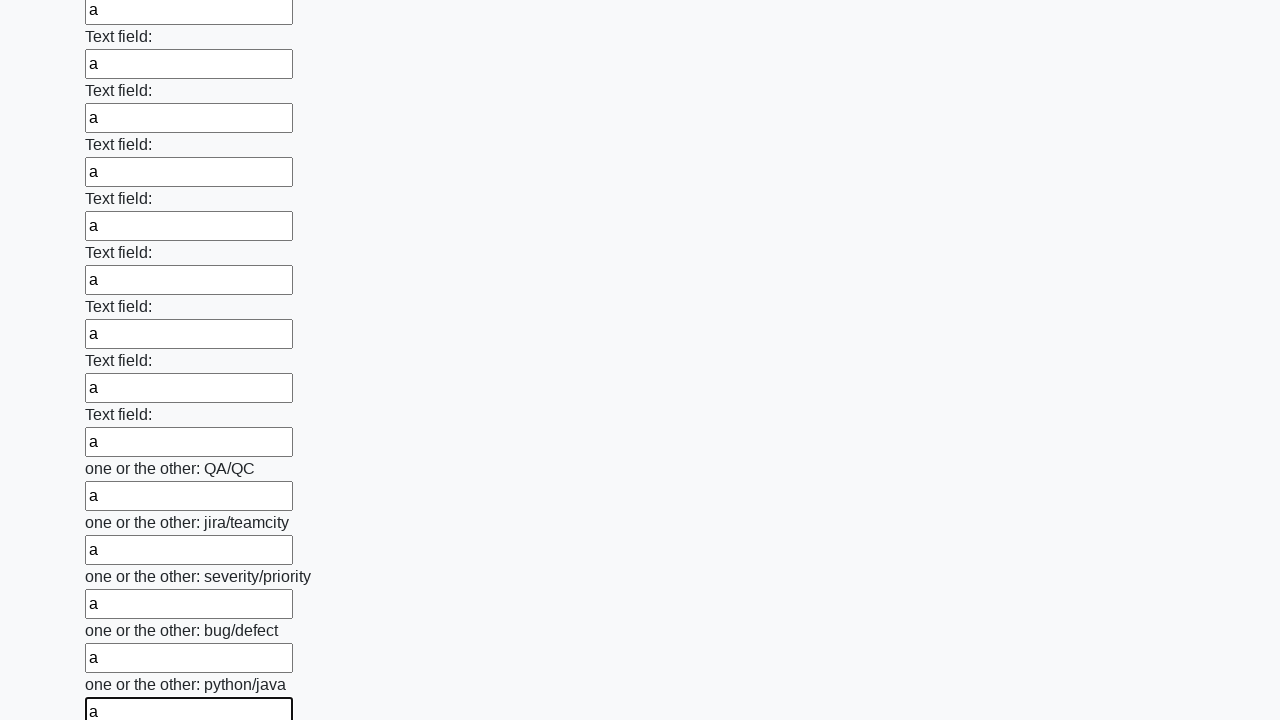

Filled text input field 93 of 100 with 'a' on xpath=//input[@type="text"] >> nth=92
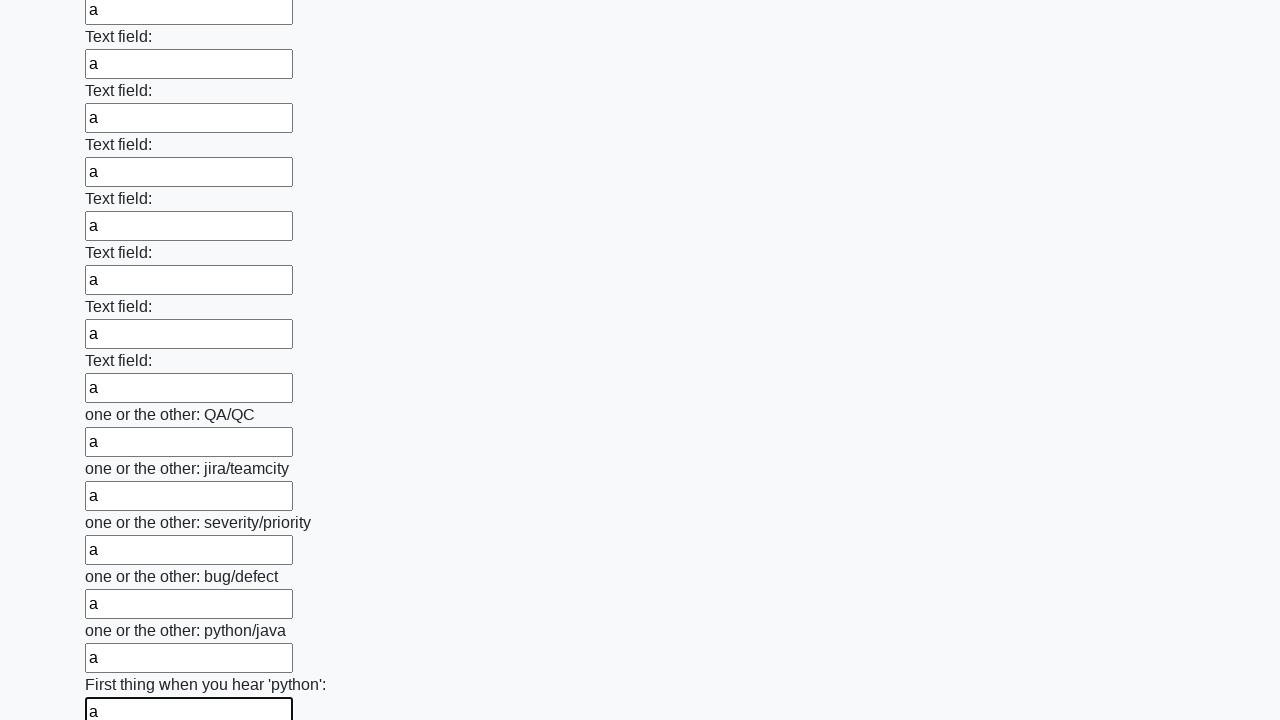

Filled text input field 94 of 100 with 'a' on xpath=//input[@type="text"] >> nth=93
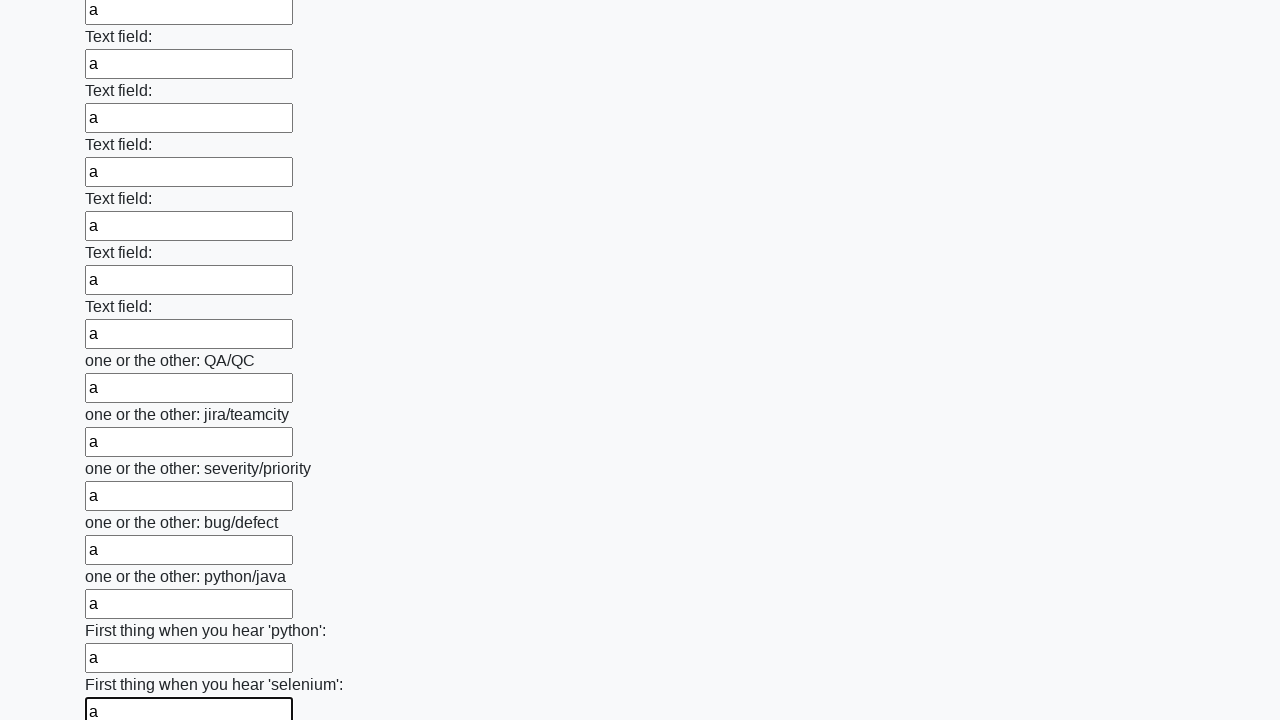

Filled text input field 95 of 100 with 'a' on xpath=//input[@type="text"] >> nth=94
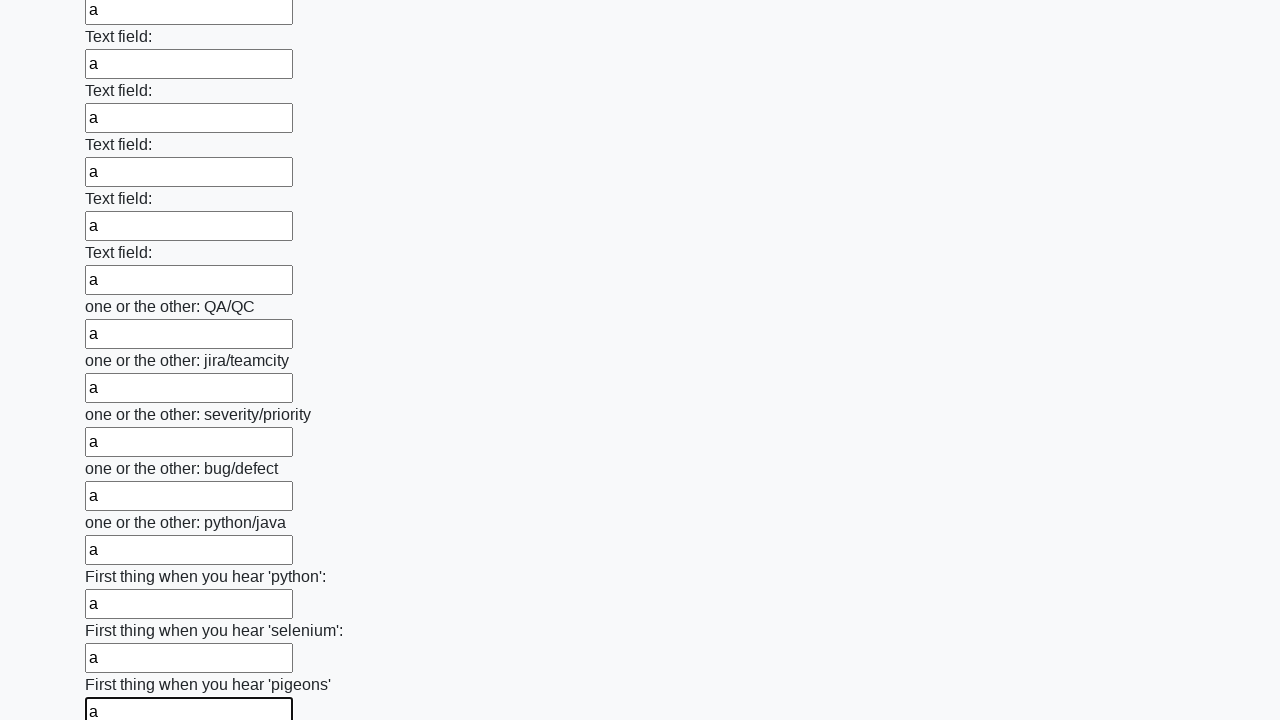

Filled text input field 96 of 100 with 'a' on xpath=//input[@type="text"] >> nth=95
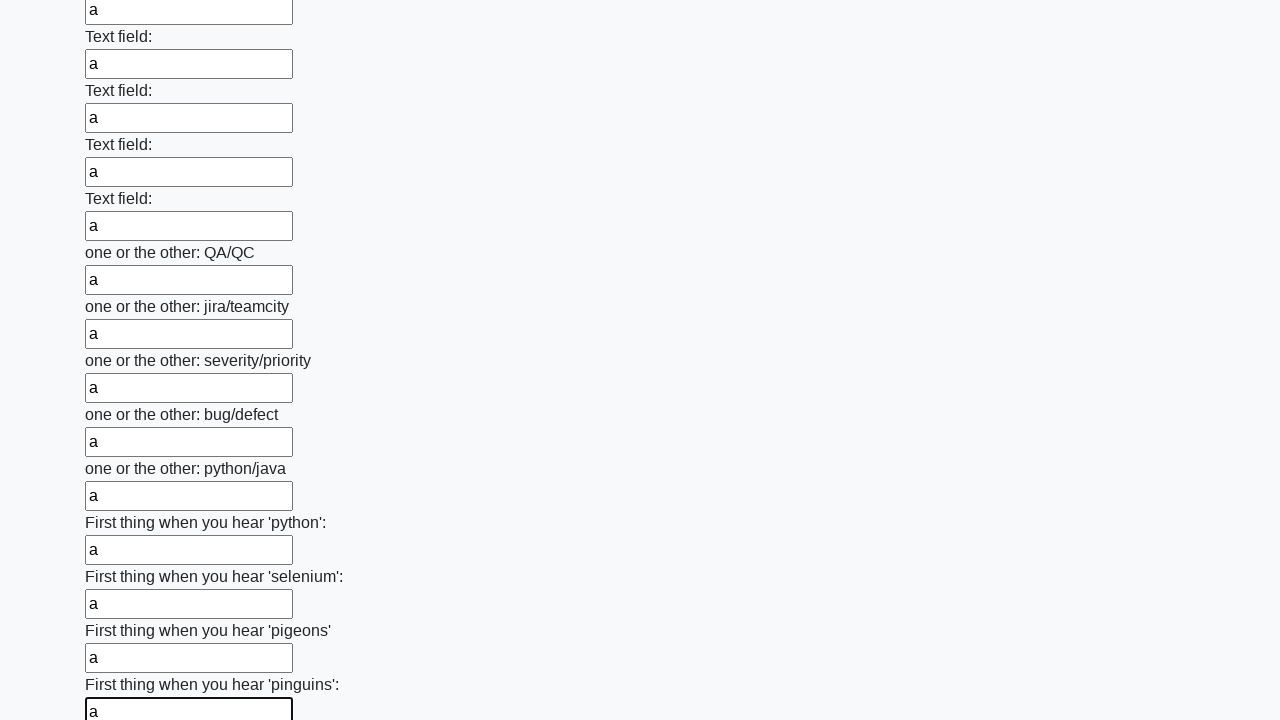

Filled text input field 97 of 100 with 'a' on xpath=//input[@type="text"] >> nth=96
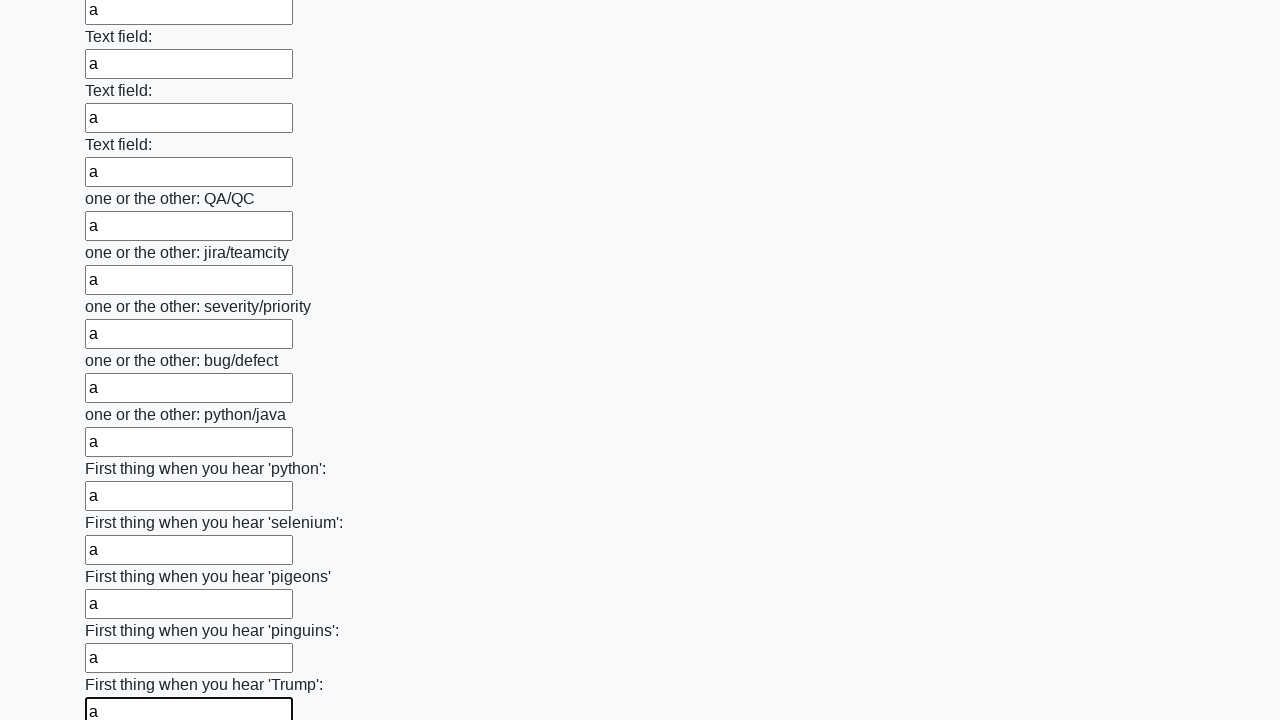

Filled text input field 98 of 100 with 'a' on xpath=//input[@type="text"] >> nth=97
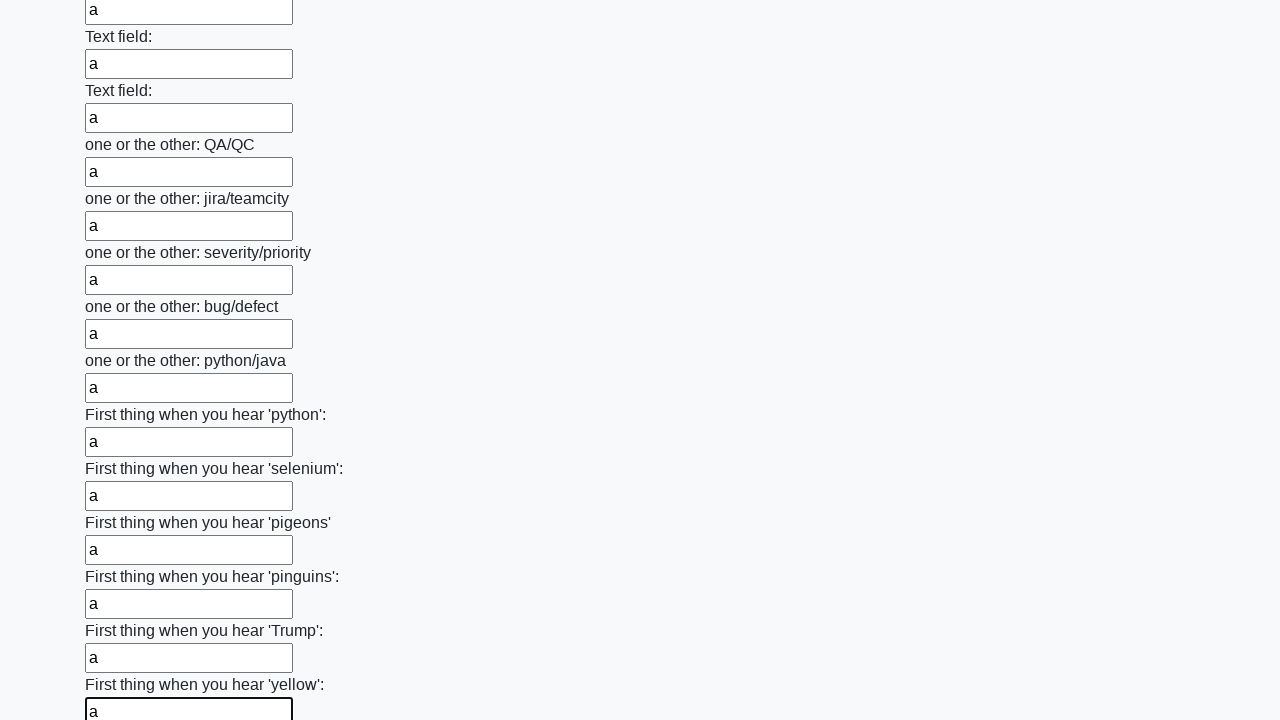

Filled text input field 99 of 100 with 'a' on xpath=//input[@type="text"] >> nth=98
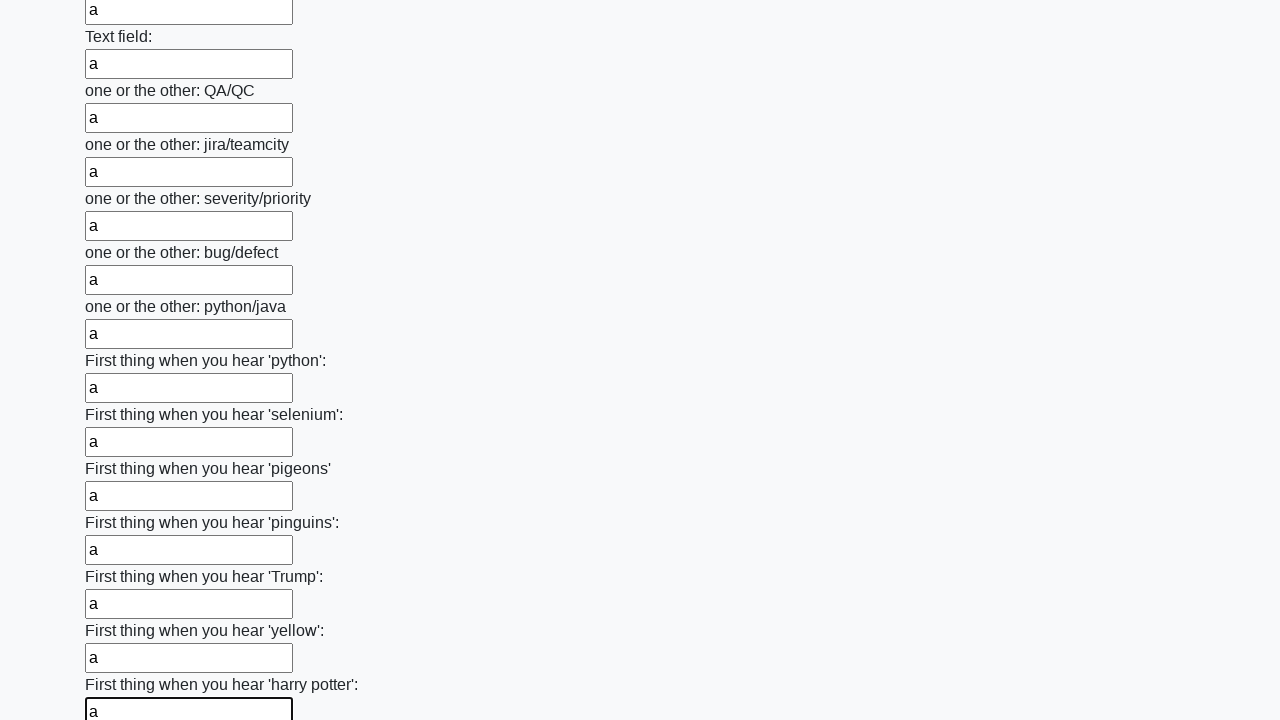

Filled text input field 100 of 100 with 'a' on xpath=//input[@type="text"] >> nth=99
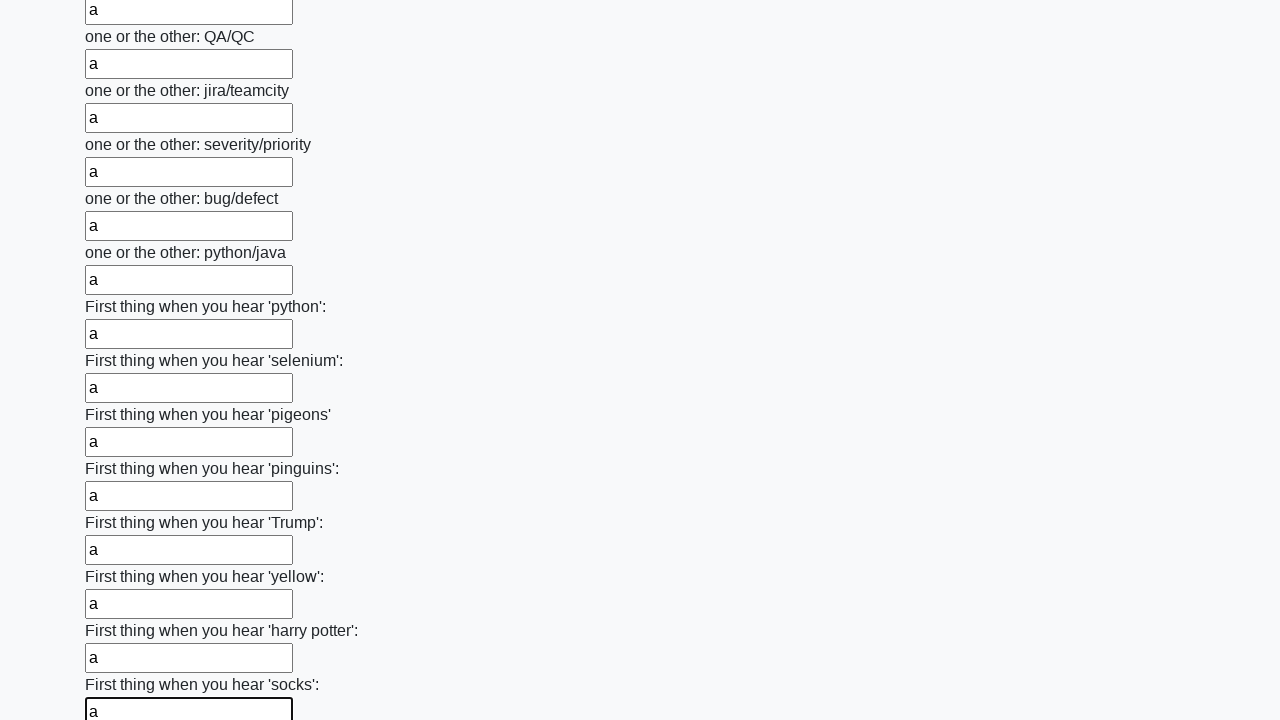

Clicked the submit button to submit the form at (123, 611) on button.btn
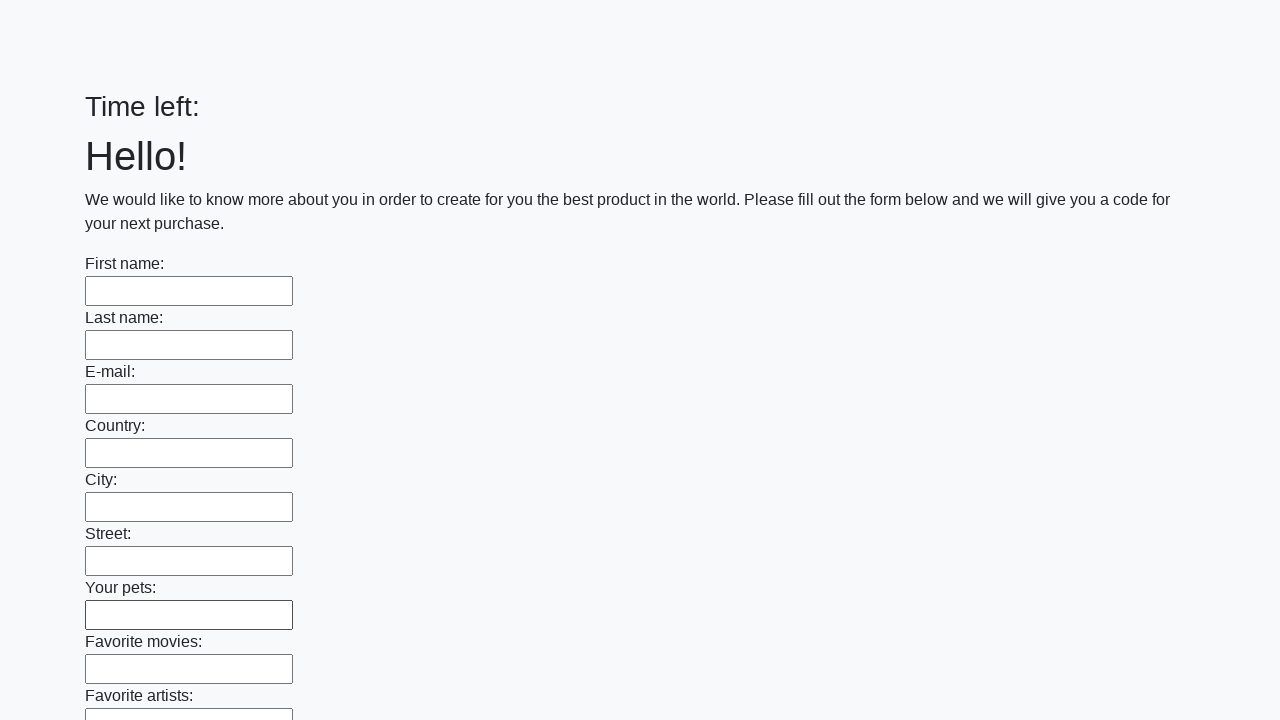

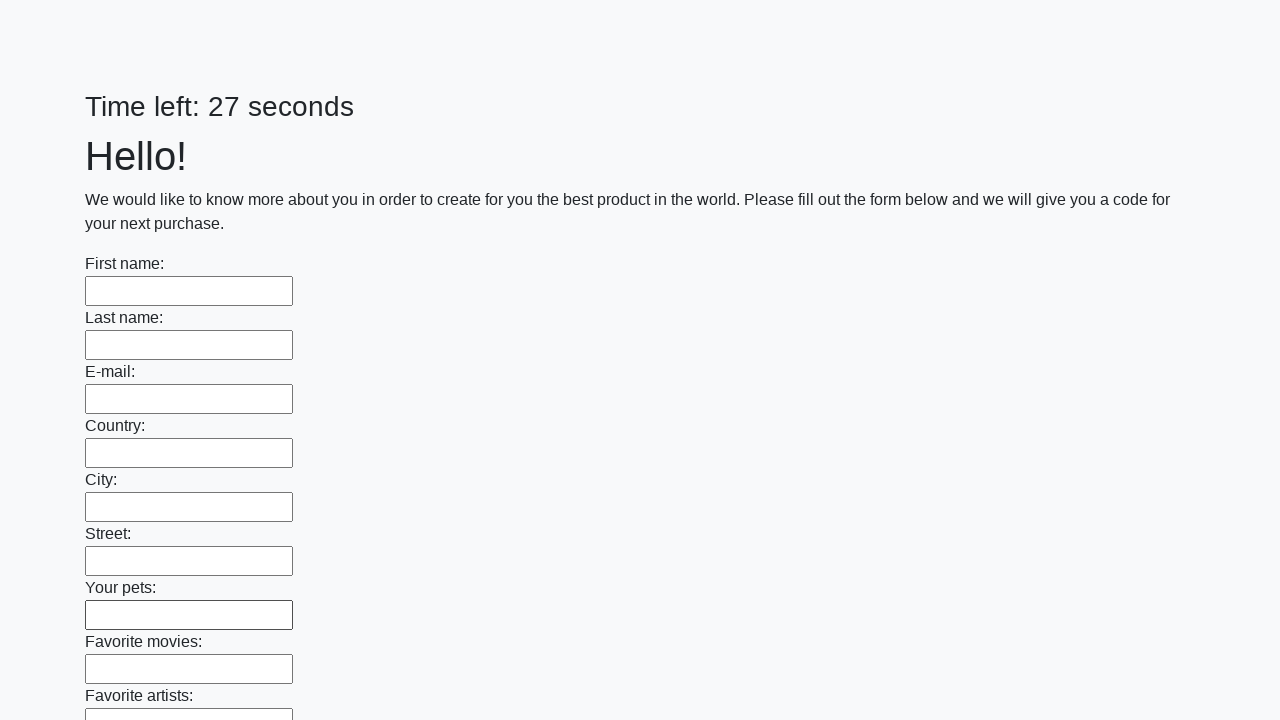